Tests the Slider widget by using keyboard arrow keys to move the slider left and right across its full range.

Starting URL: https://demoqa.com

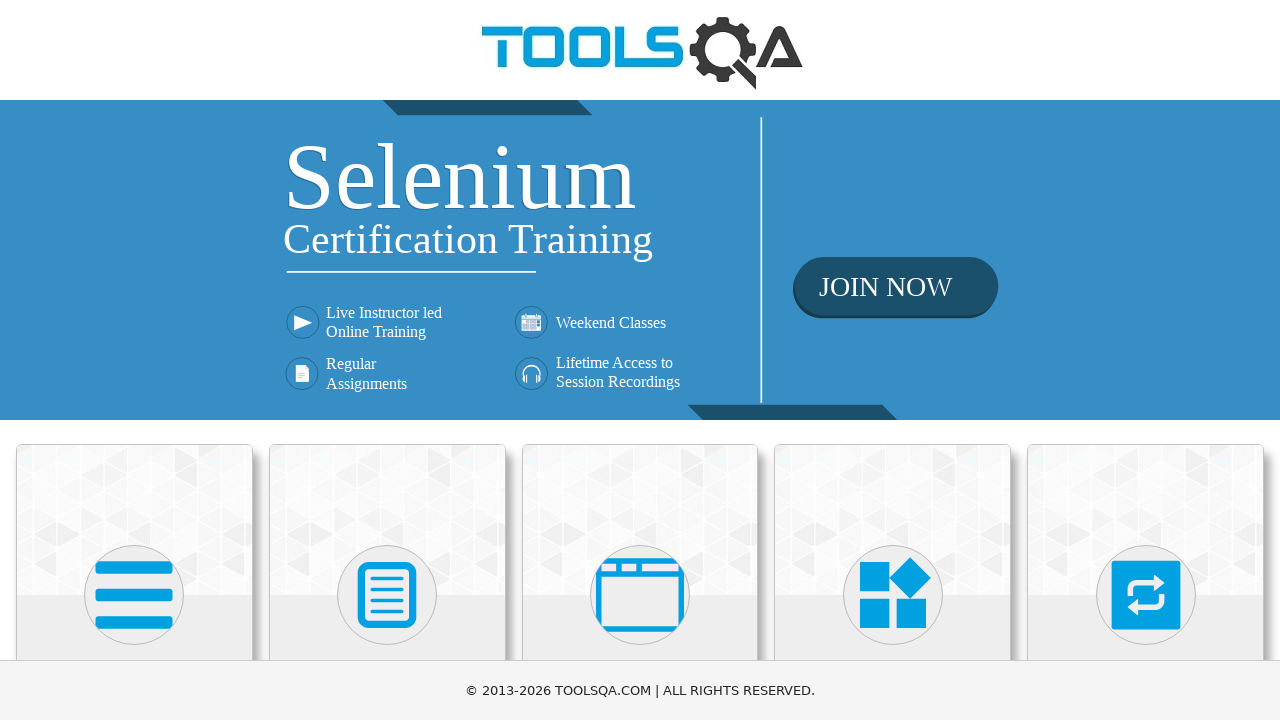

Clicked on Widgets menu card at (893, 360) on xpath=//h5[text()='Widgets']
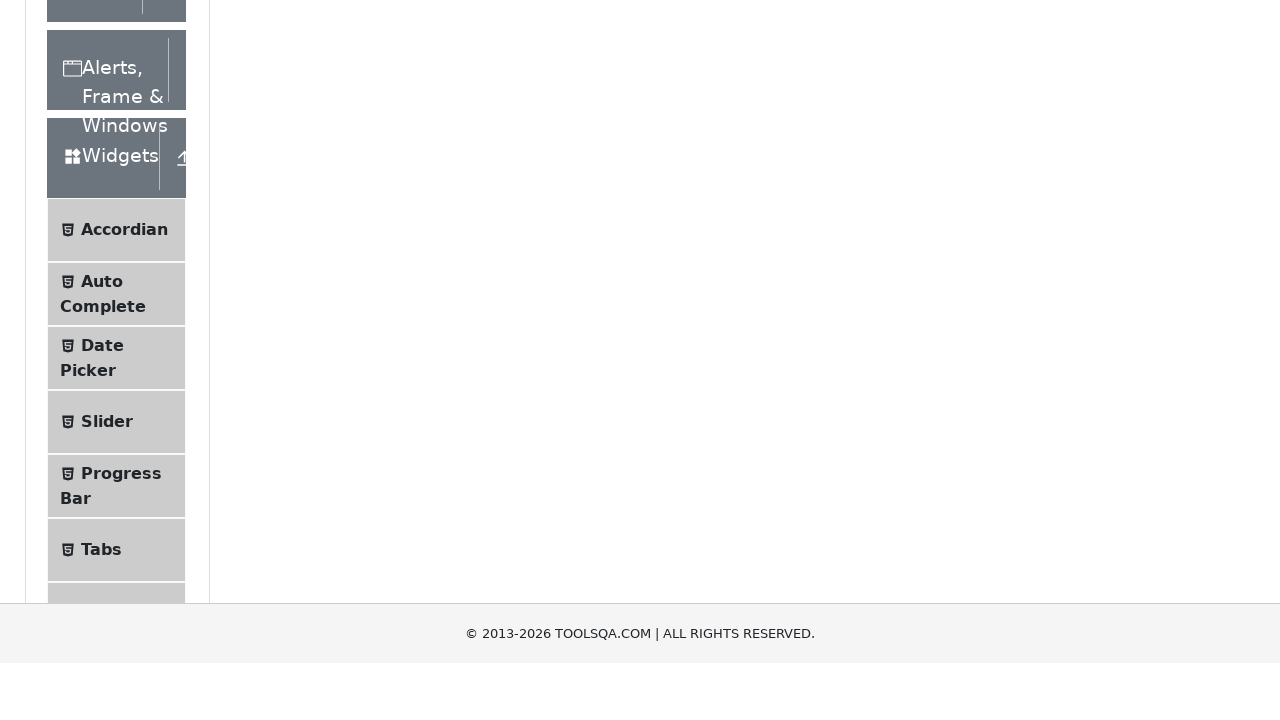

Clicked on Slider menu item at (107, 360) on xpath=//span[text()='Slider']
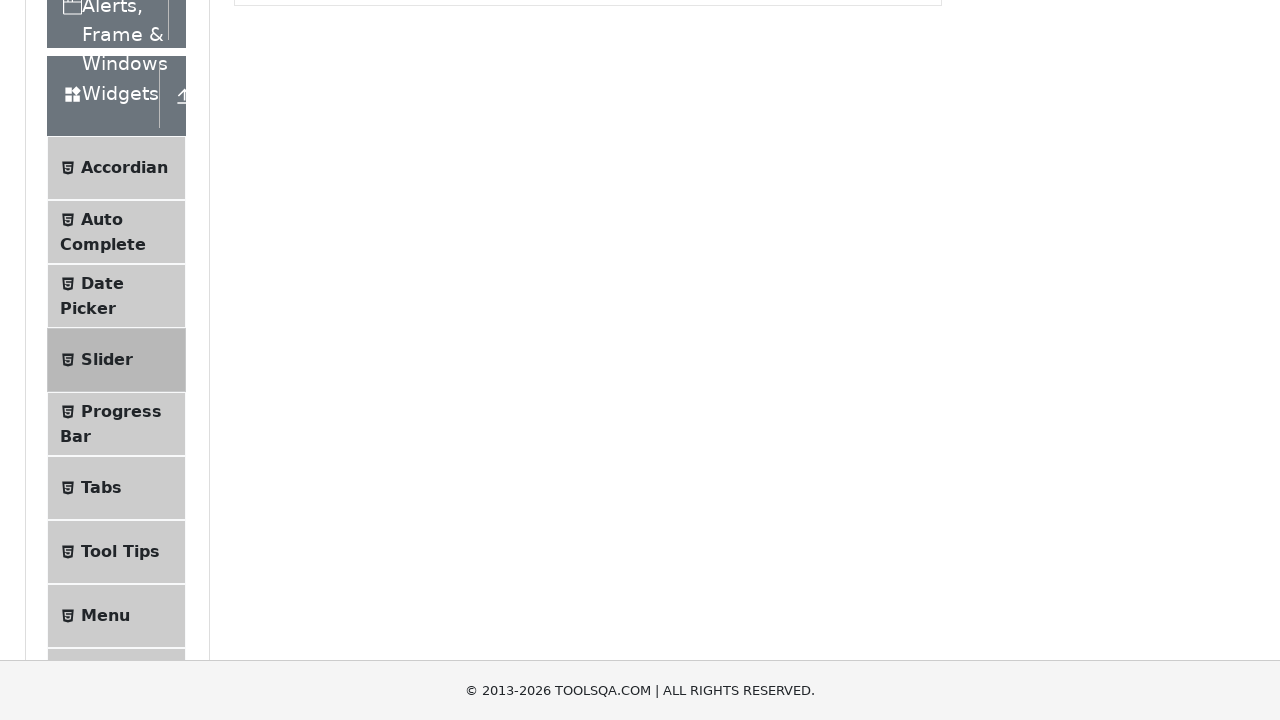

Focused on slider input element on input[type='range']
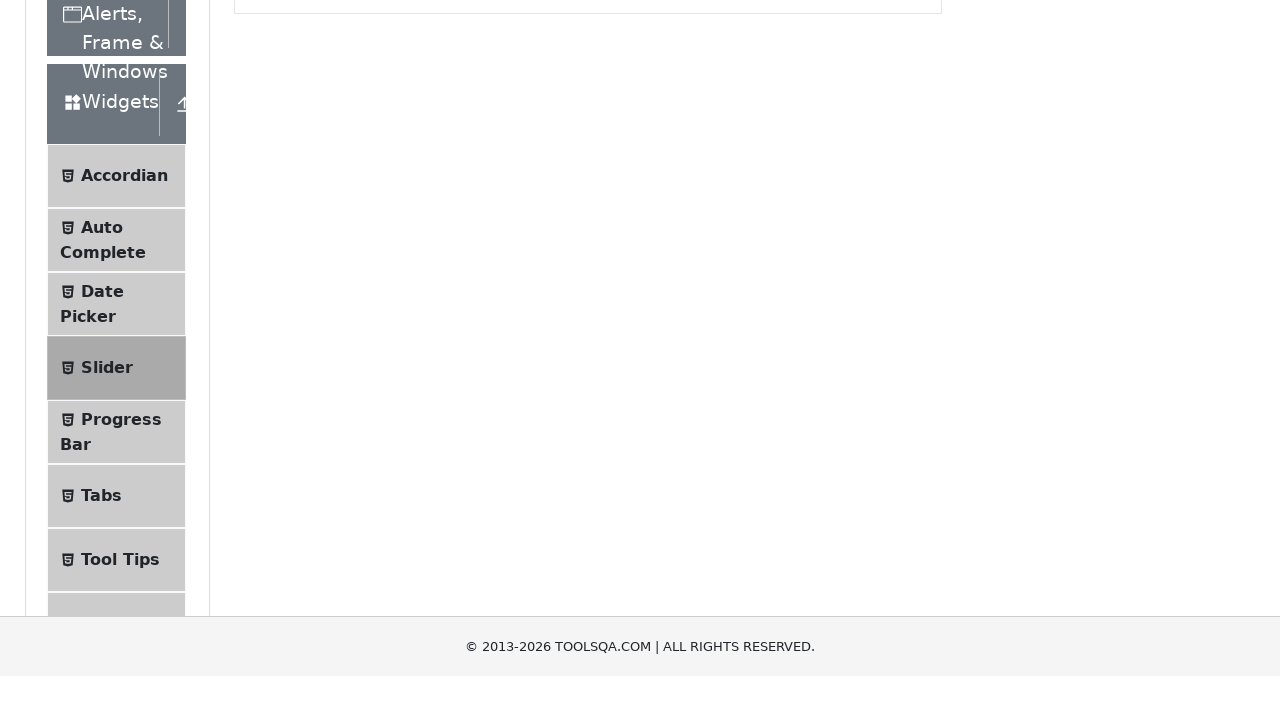

Pressed ArrowLeft on slider (iteration 1/24) on input[type='range']
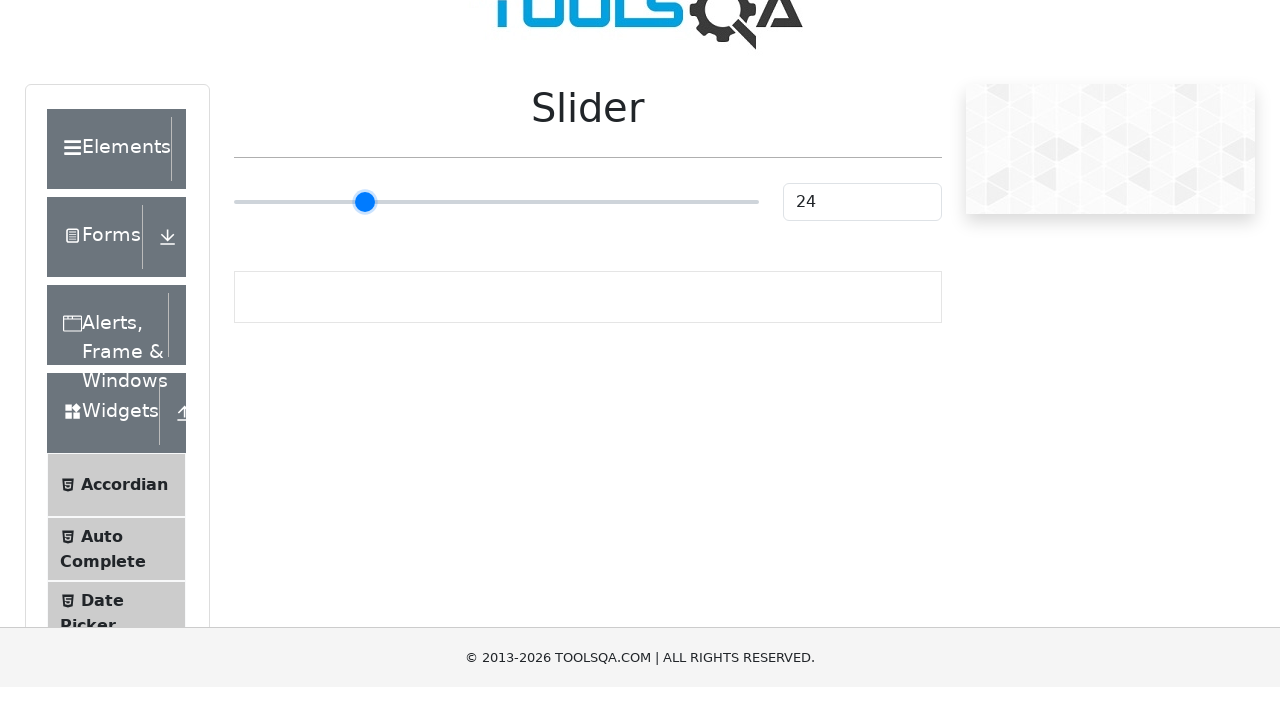

Pressed ArrowLeft on slider (iteration 2/24) on input[type='range']
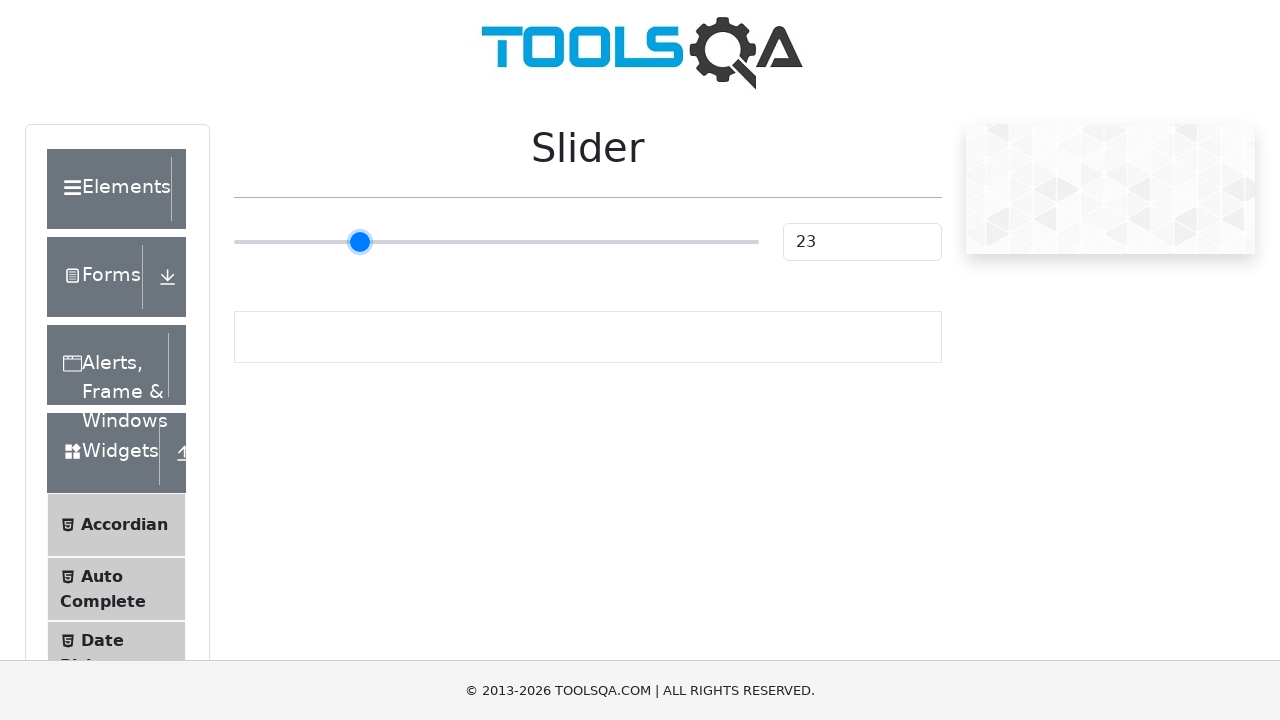

Pressed ArrowLeft on slider (iteration 3/24) on input[type='range']
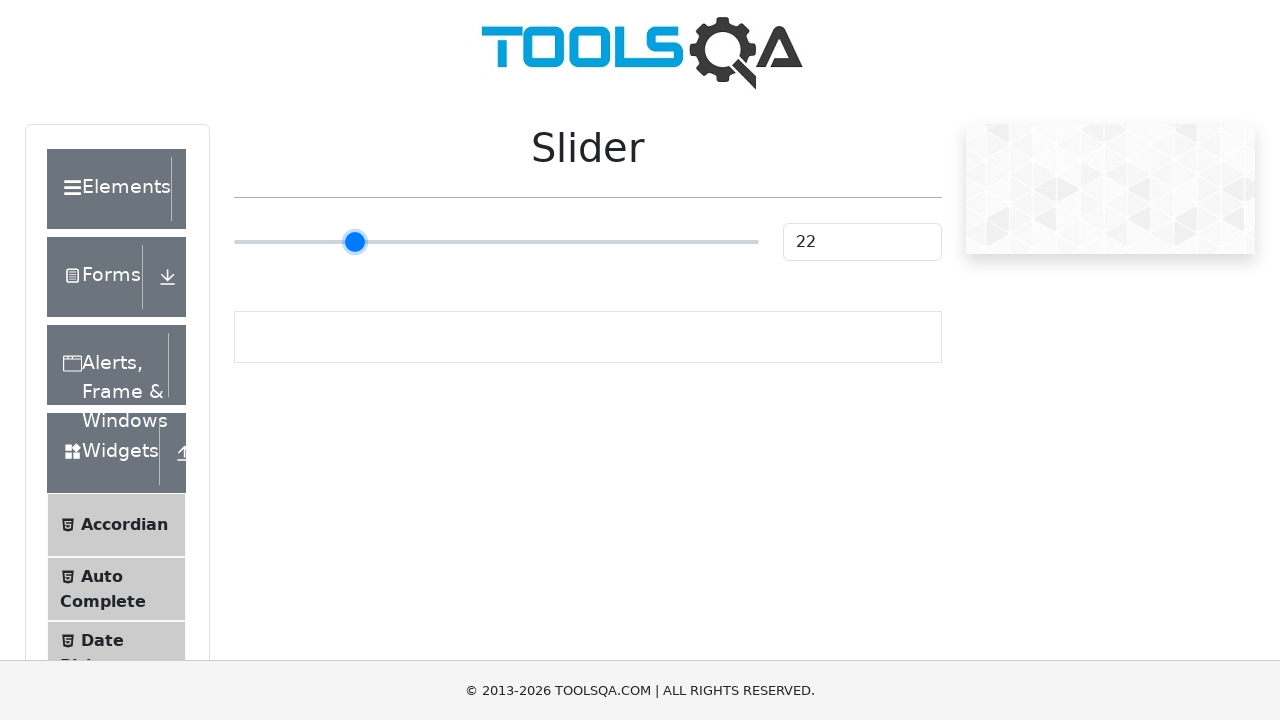

Pressed ArrowLeft on slider (iteration 4/24) on input[type='range']
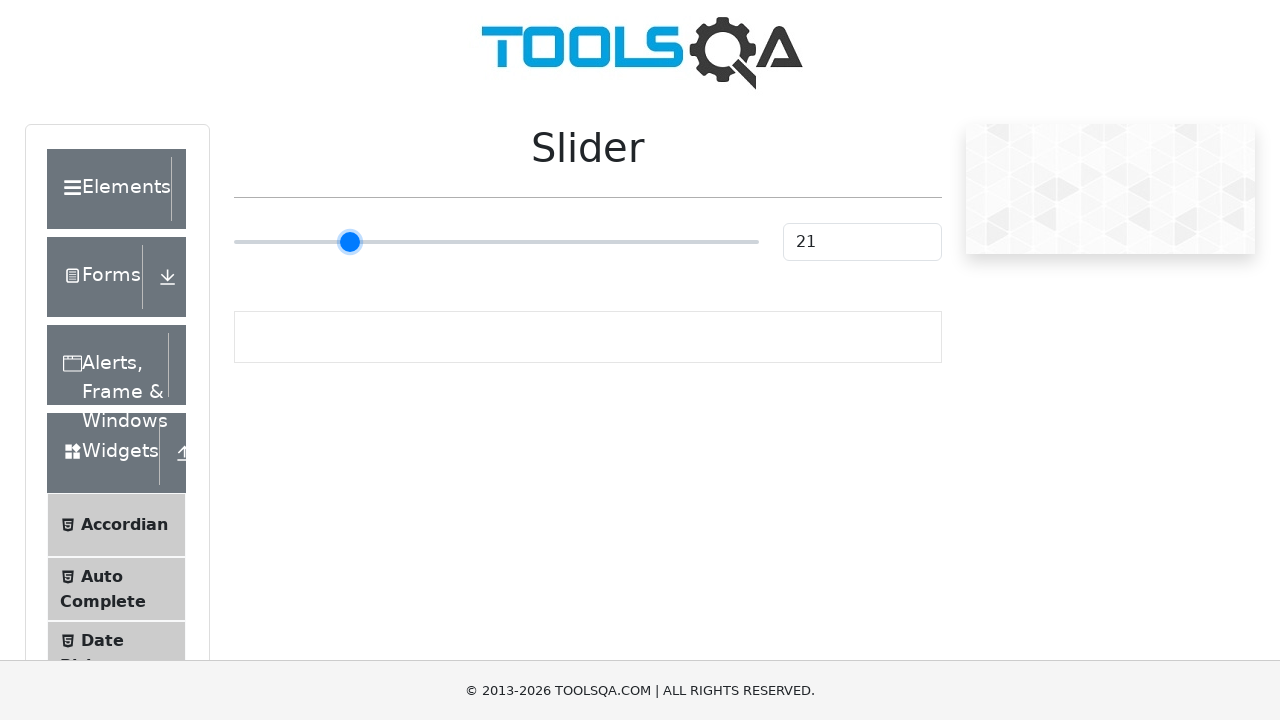

Pressed ArrowLeft on slider (iteration 5/24) on input[type='range']
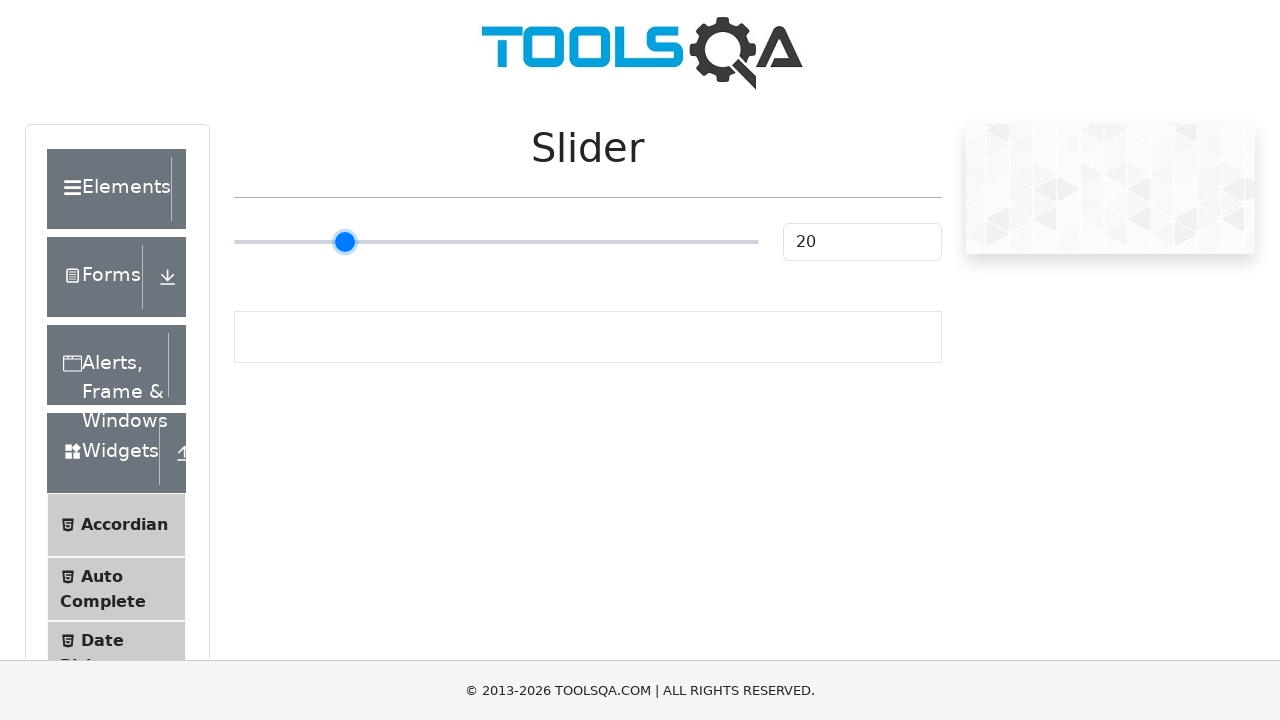

Pressed ArrowLeft on slider (iteration 6/24) on input[type='range']
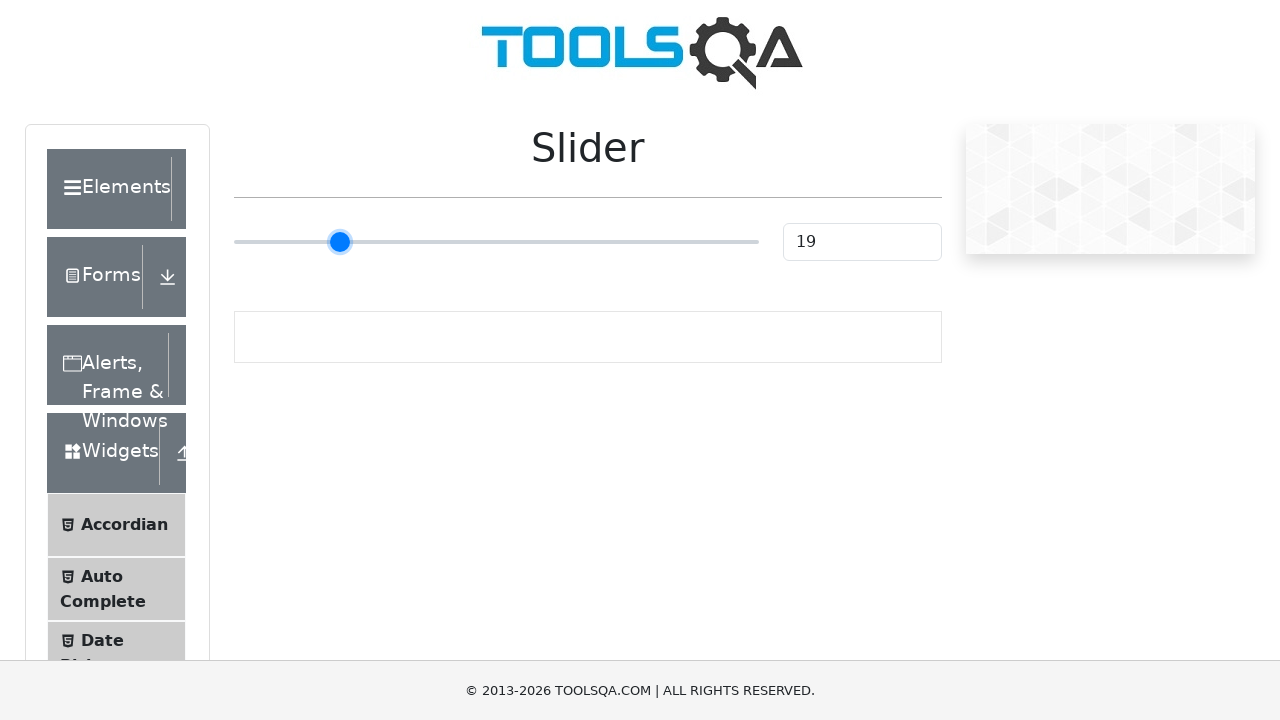

Pressed ArrowLeft on slider (iteration 7/24) on input[type='range']
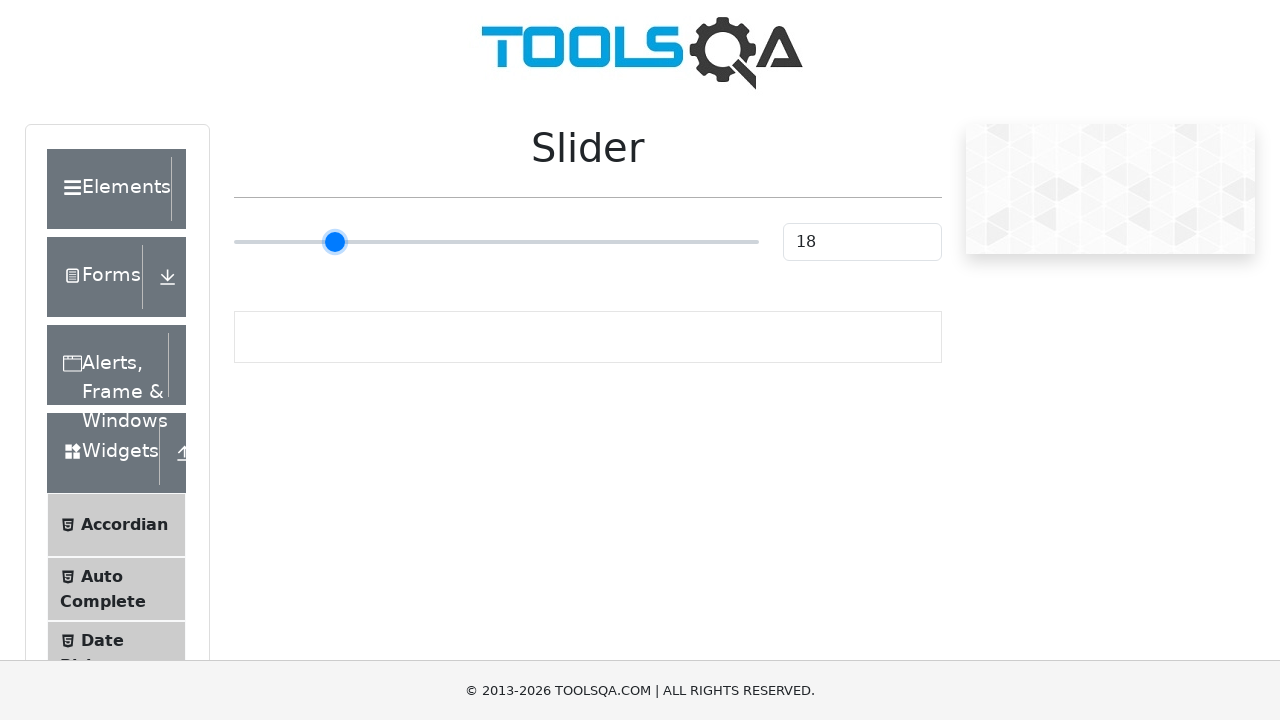

Pressed ArrowLeft on slider (iteration 8/24) on input[type='range']
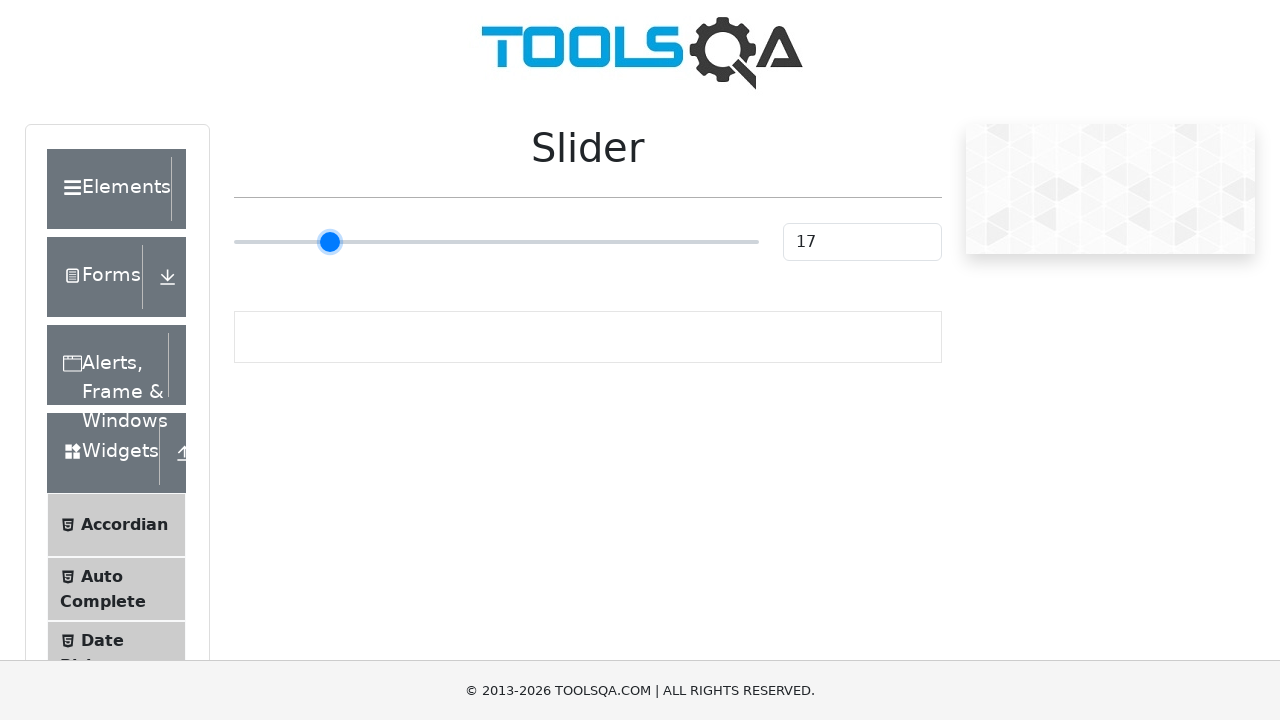

Pressed ArrowLeft on slider (iteration 9/24) on input[type='range']
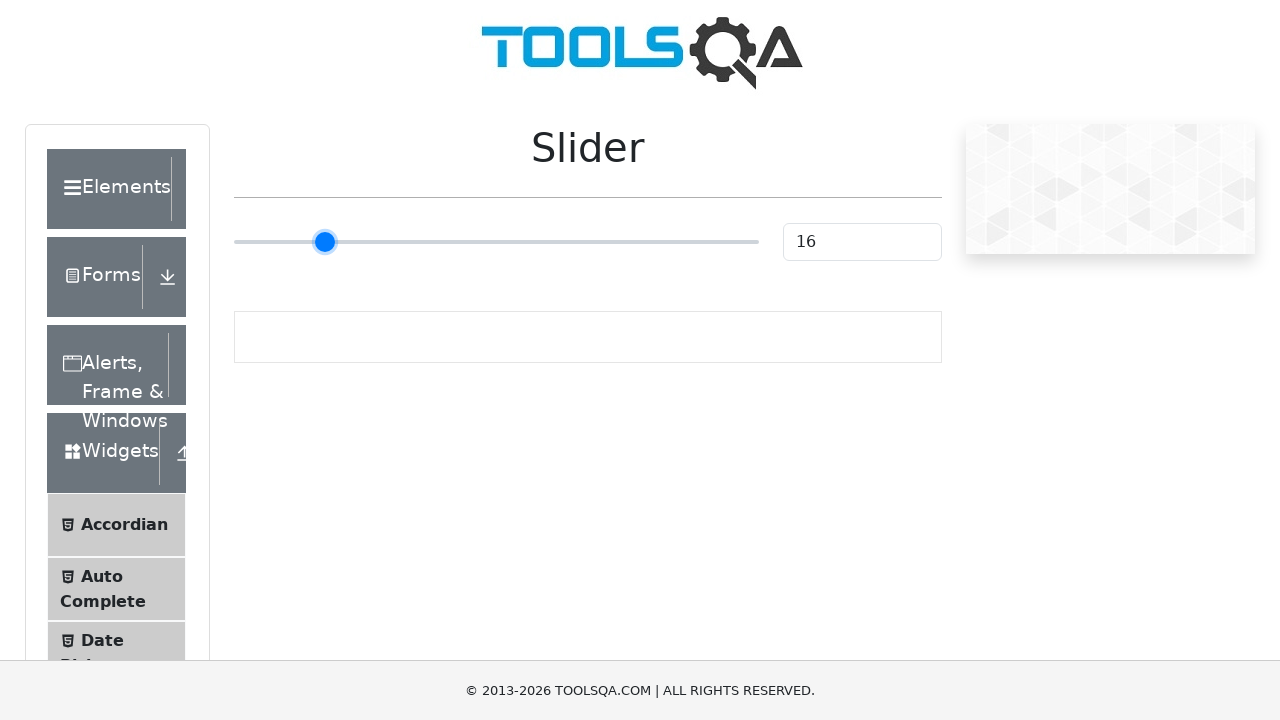

Pressed ArrowLeft on slider (iteration 10/24) on input[type='range']
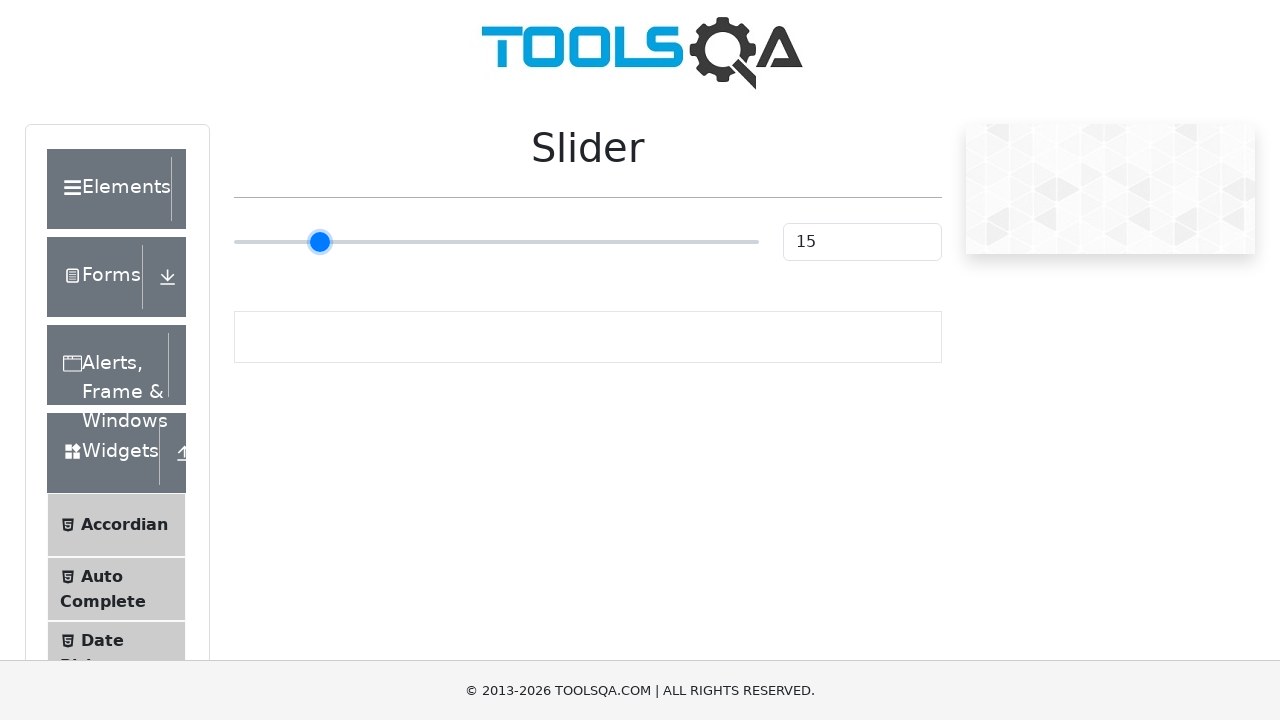

Pressed ArrowLeft on slider (iteration 11/24) on input[type='range']
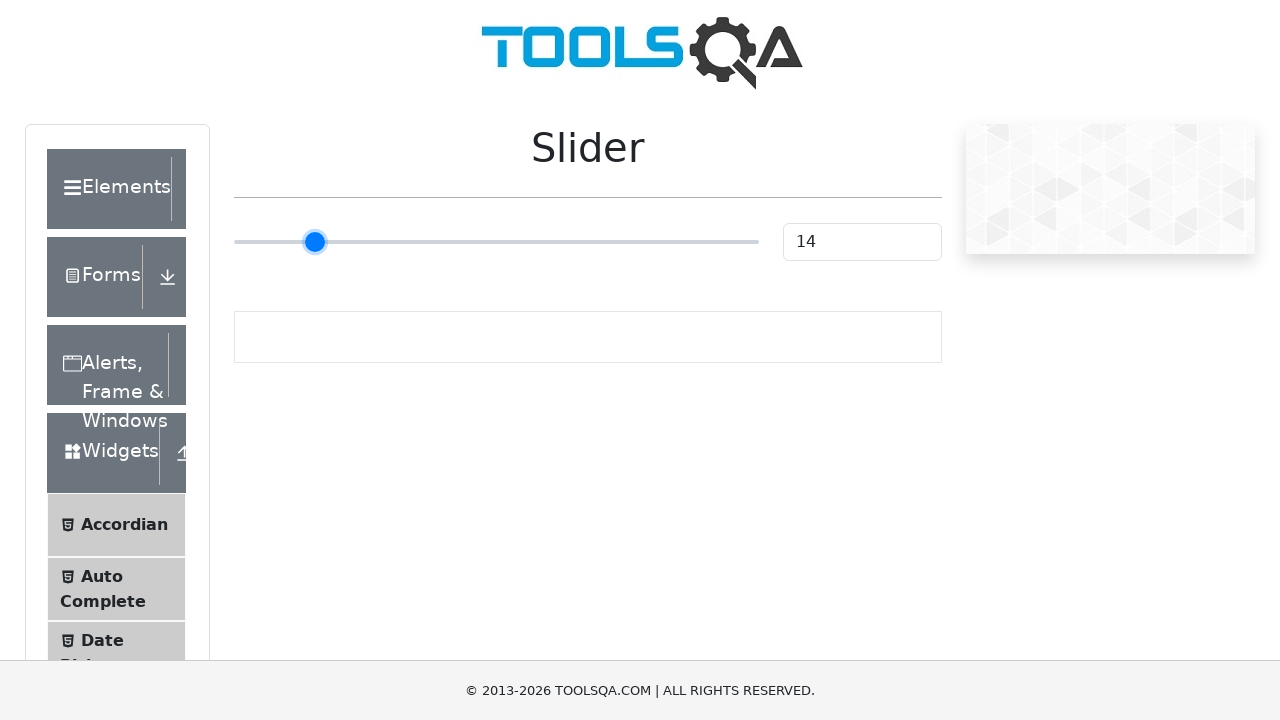

Pressed ArrowLeft on slider (iteration 12/24) on input[type='range']
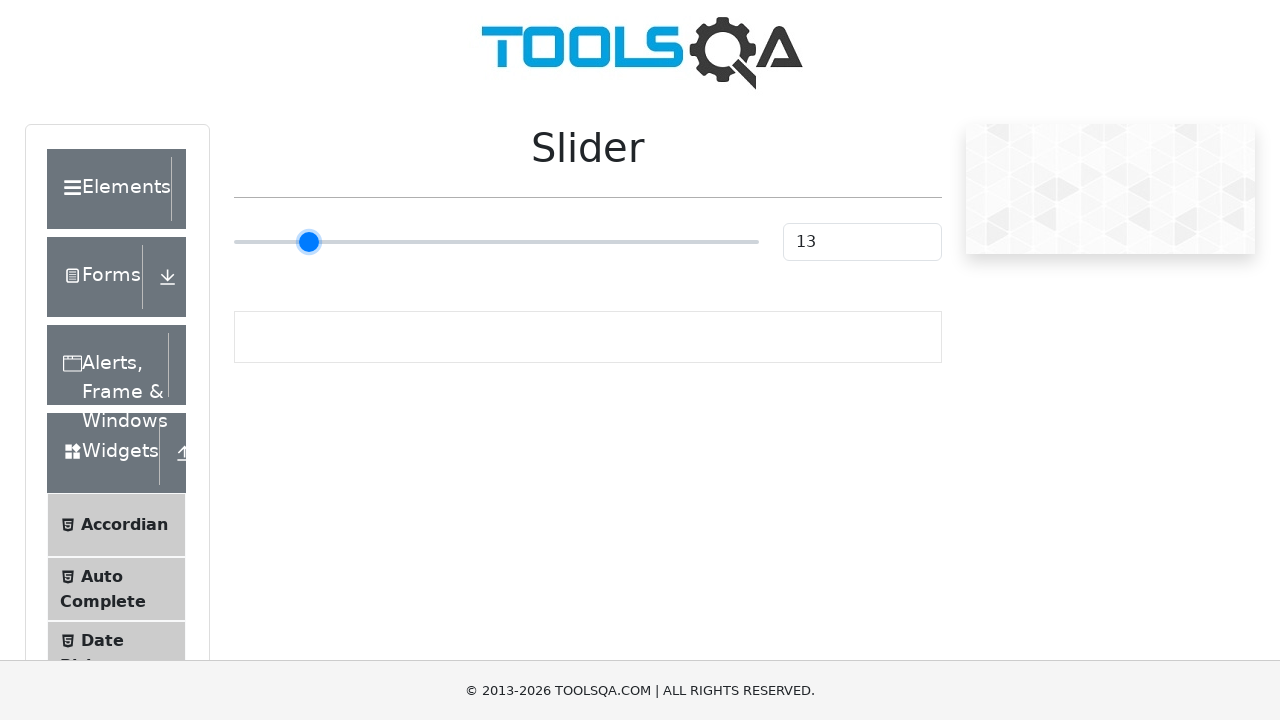

Pressed ArrowLeft on slider (iteration 13/24) on input[type='range']
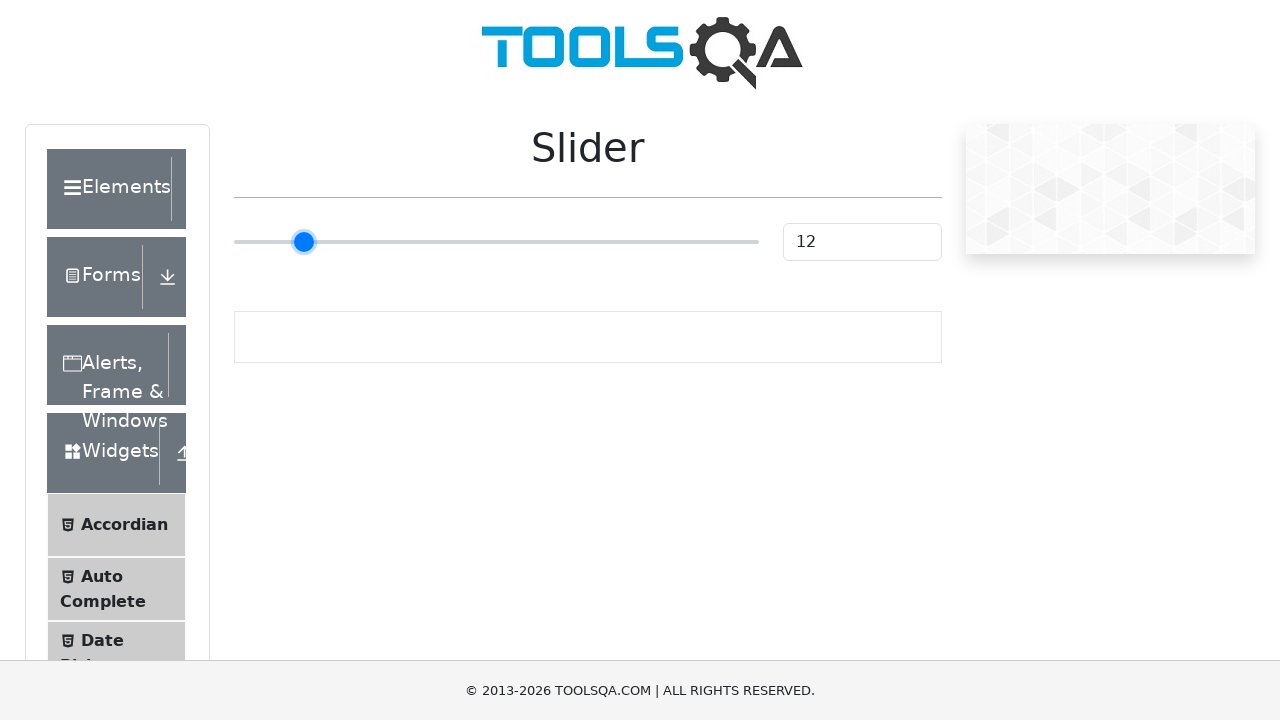

Pressed ArrowLeft on slider (iteration 14/24) on input[type='range']
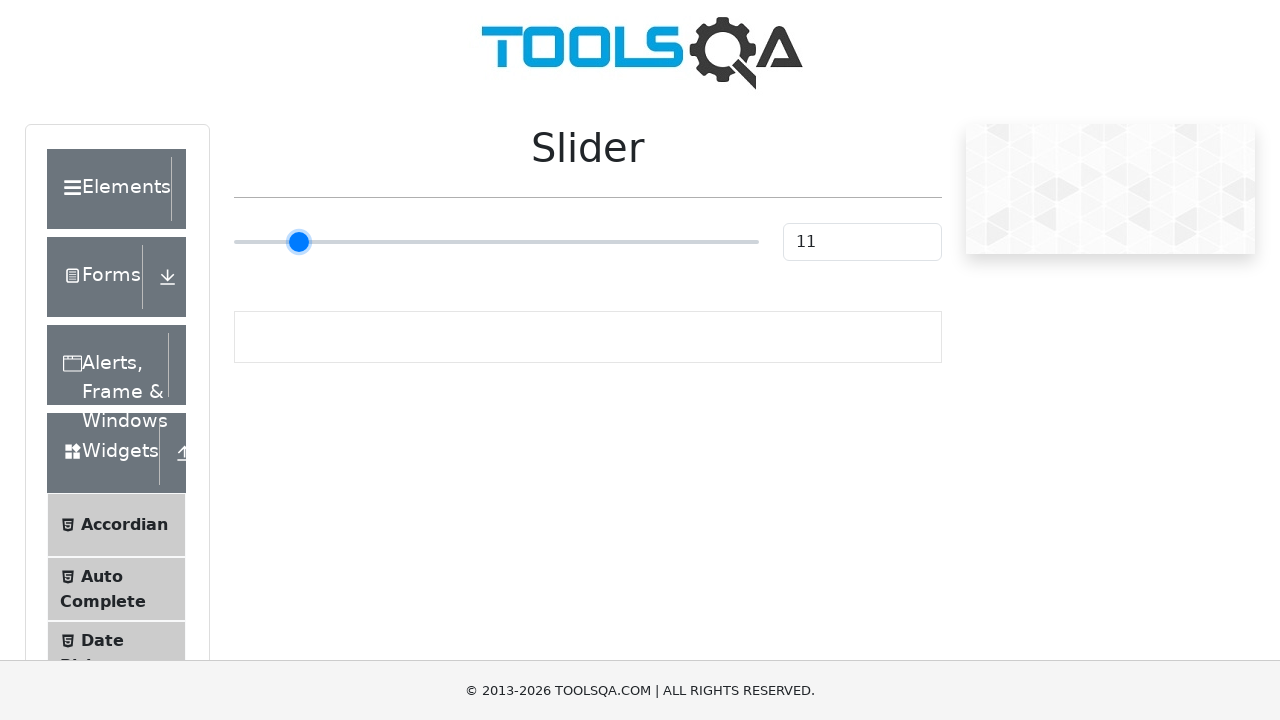

Pressed ArrowLeft on slider (iteration 15/24) on input[type='range']
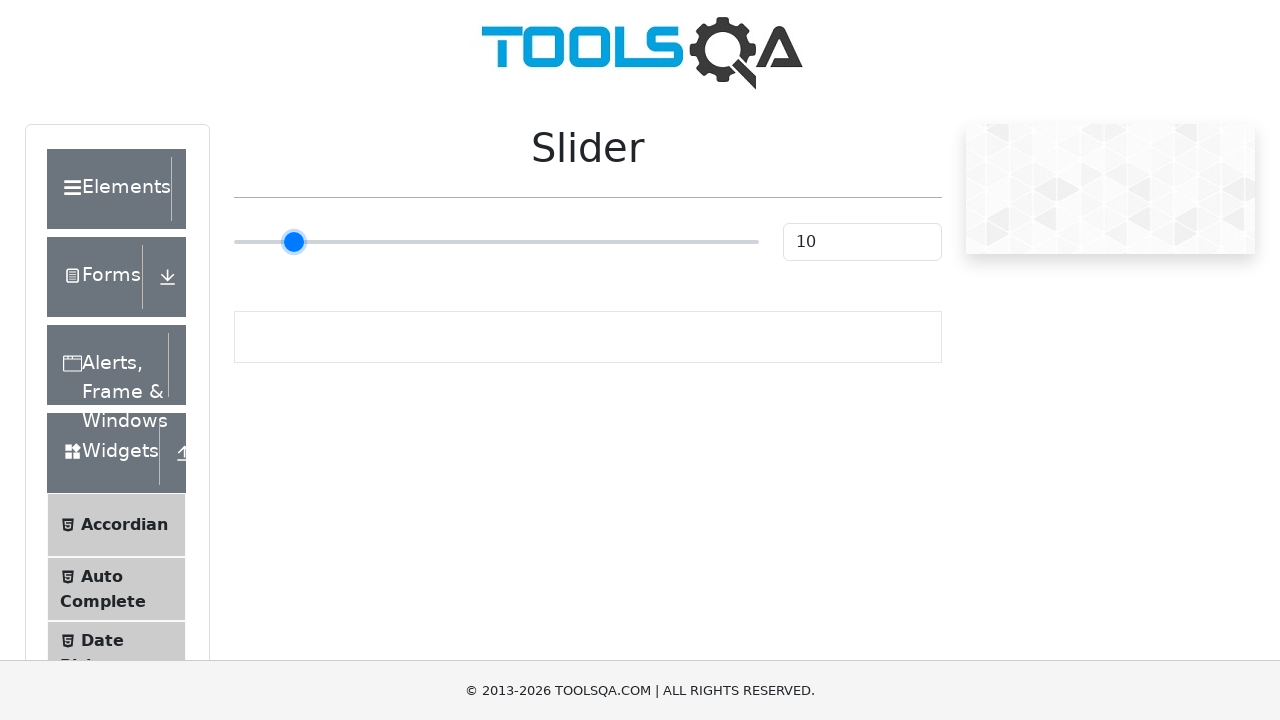

Pressed ArrowLeft on slider (iteration 16/24) on input[type='range']
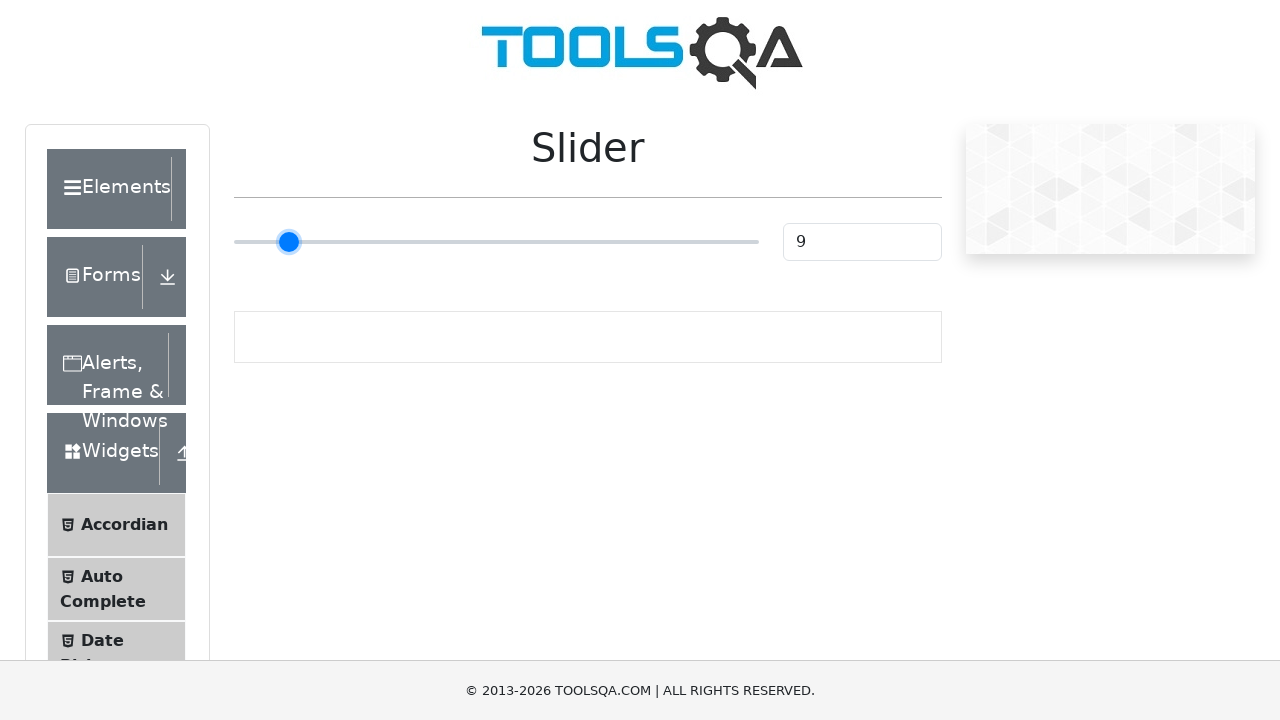

Pressed ArrowLeft on slider (iteration 17/24) on input[type='range']
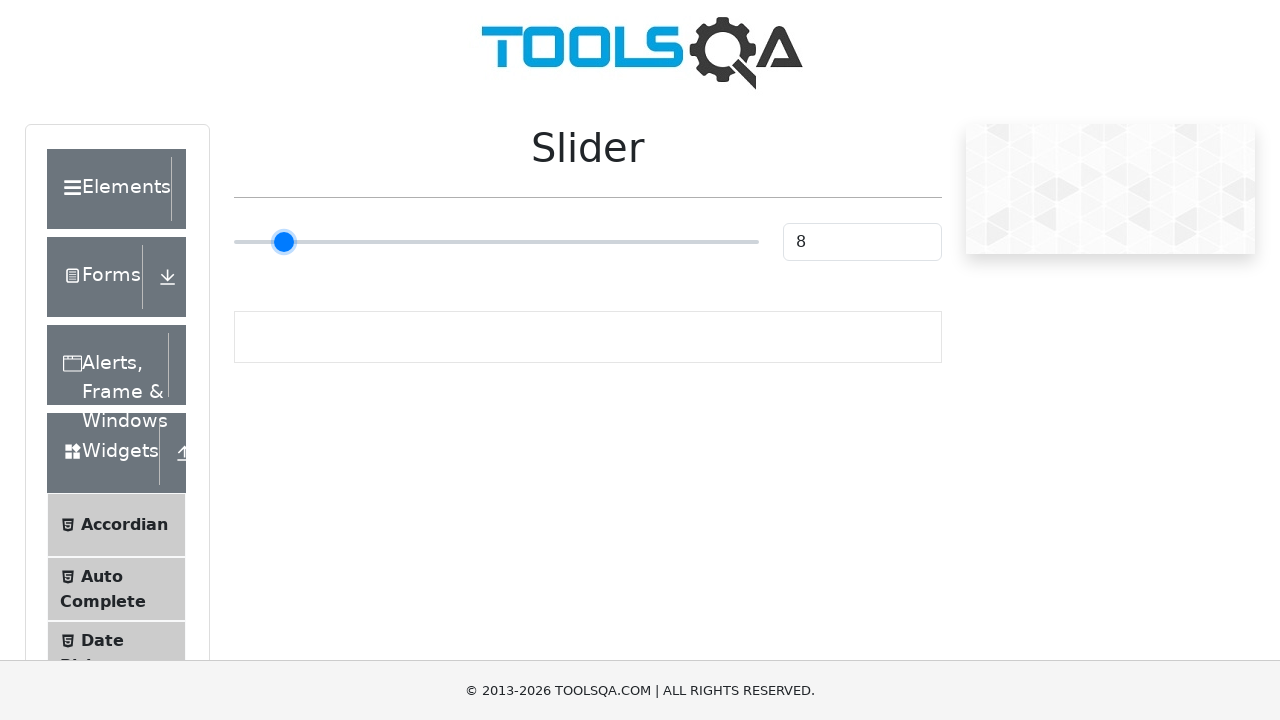

Pressed ArrowLeft on slider (iteration 18/24) on input[type='range']
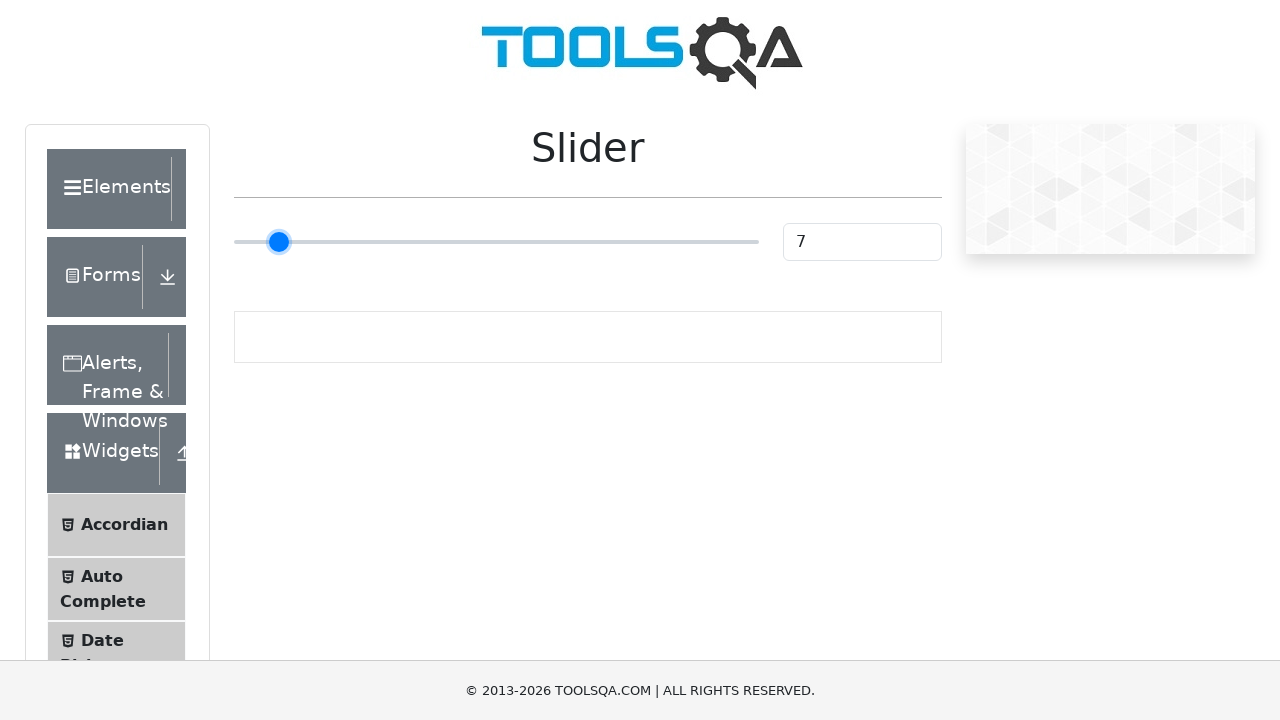

Pressed ArrowLeft on slider (iteration 19/24) on input[type='range']
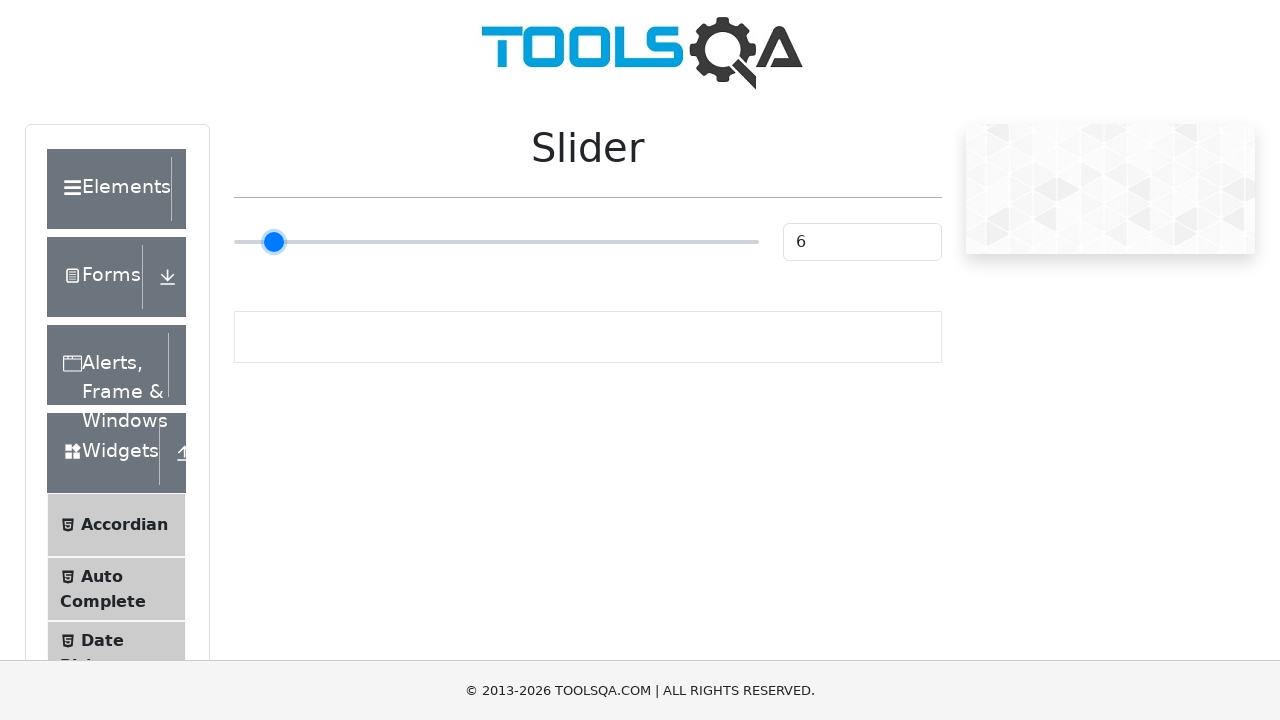

Pressed ArrowLeft on slider (iteration 20/24) on input[type='range']
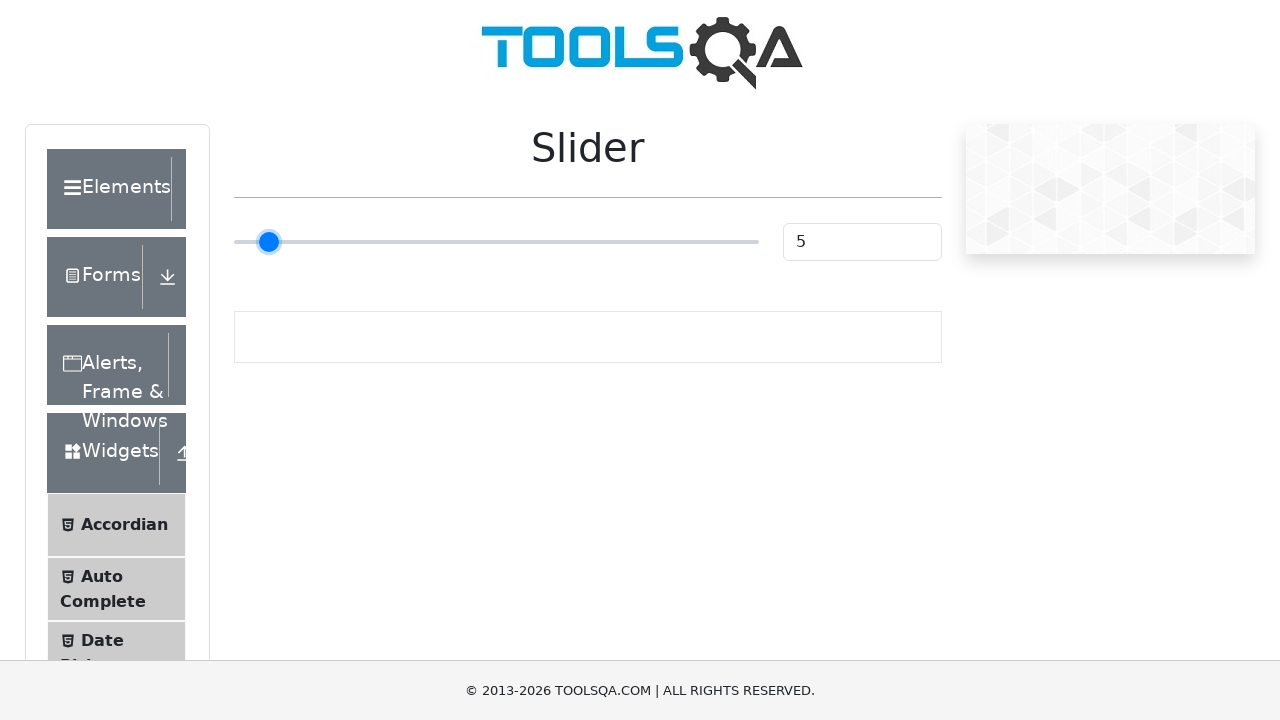

Pressed ArrowLeft on slider (iteration 21/24) on input[type='range']
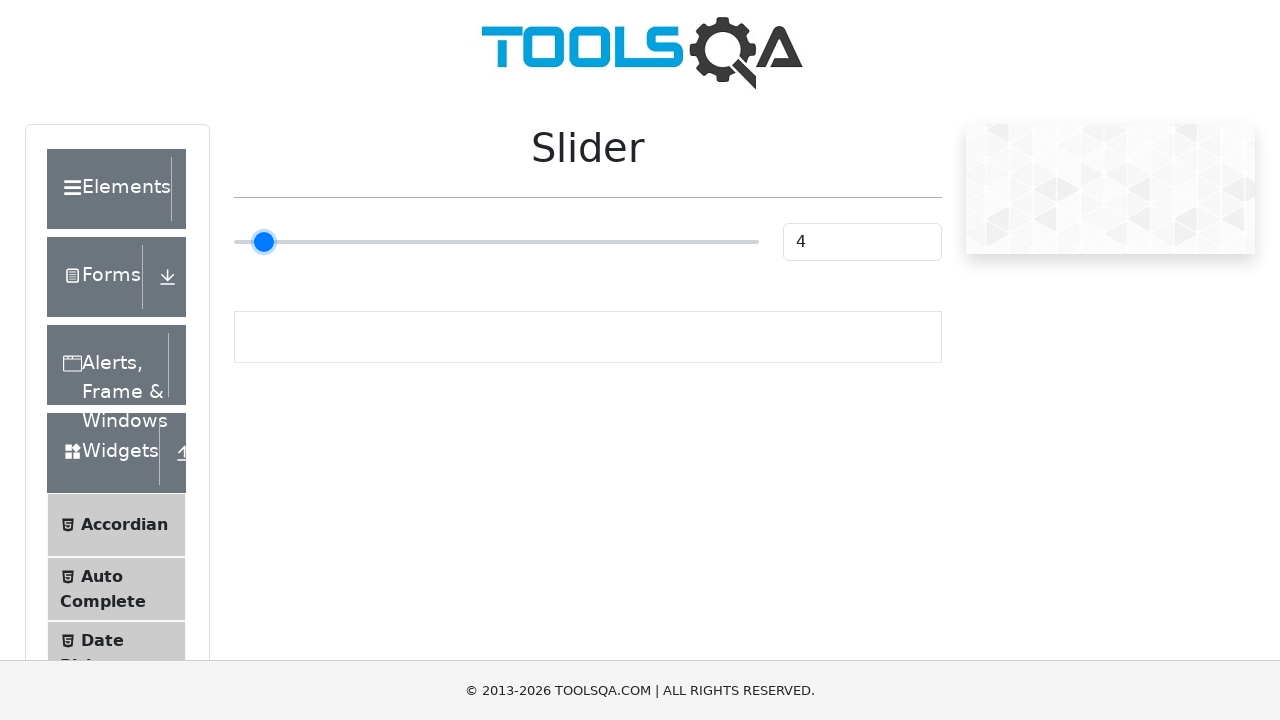

Pressed ArrowLeft on slider (iteration 22/24) on input[type='range']
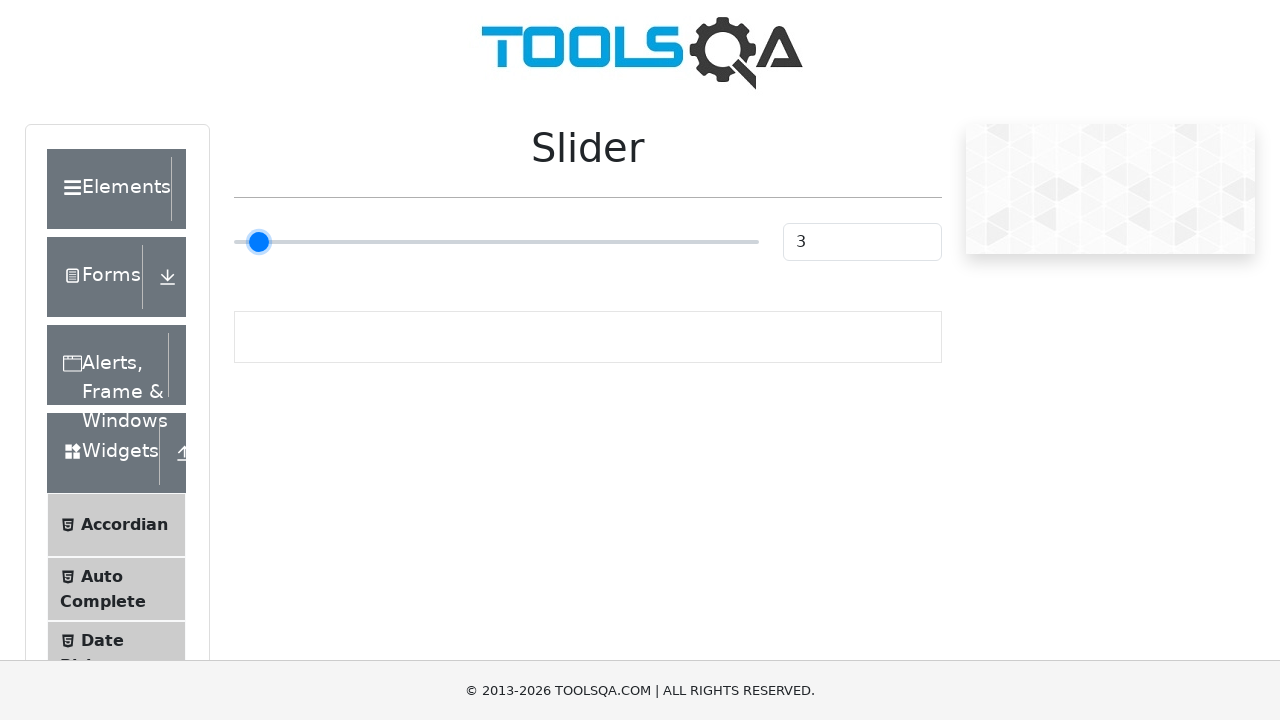

Pressed ArrowLeft on slider (iteration 23/24) on input[type='range']
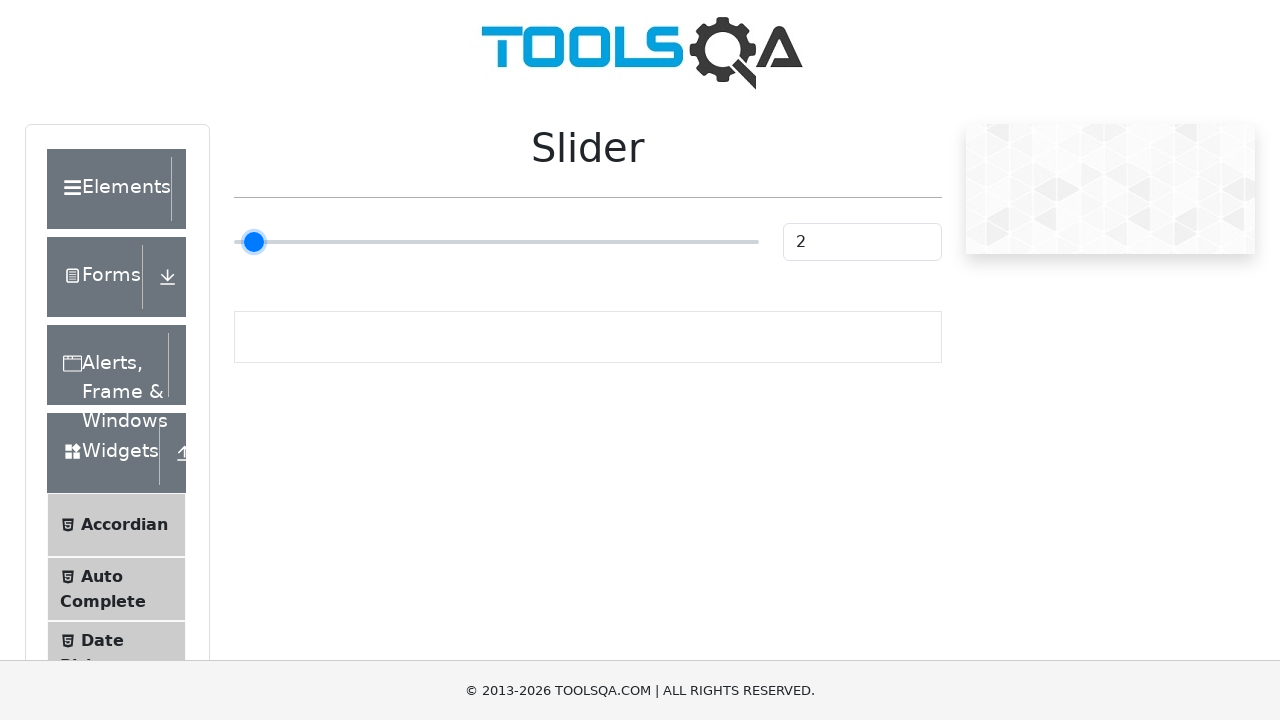

Pressed ArrowLeft on slider (iteration 24/24) on input[type='range']
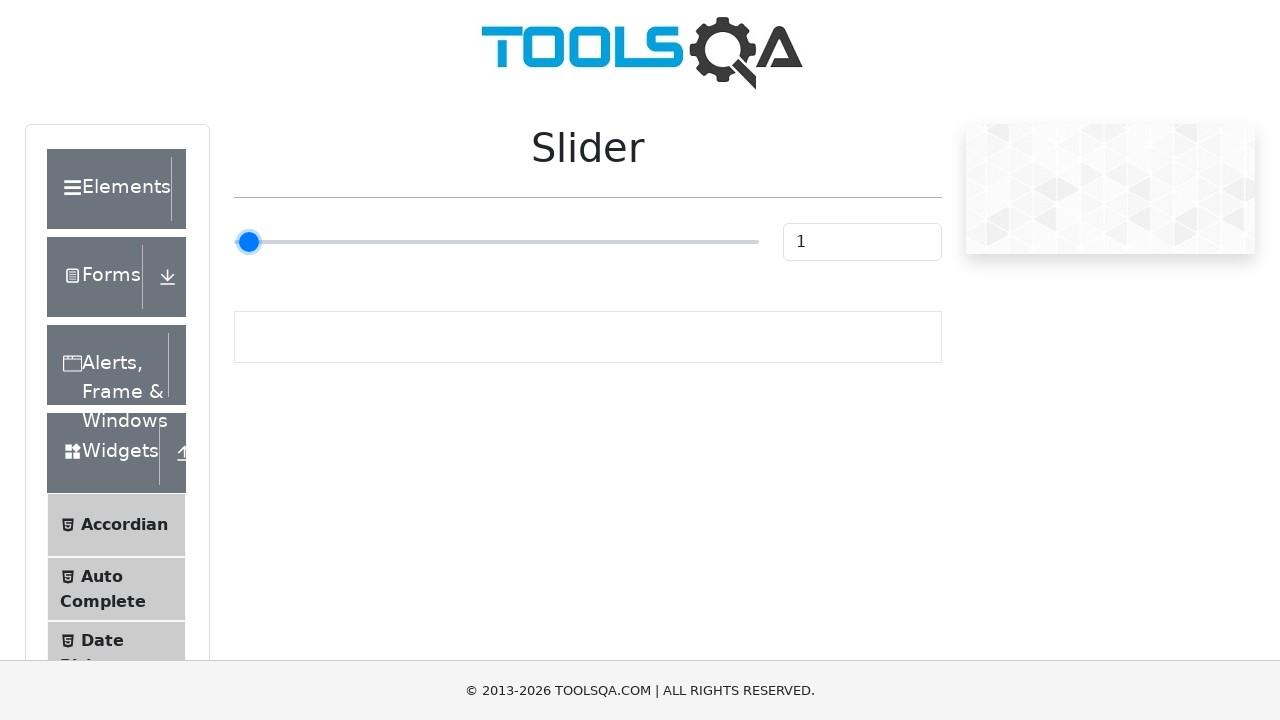

Pressed ArrowRight on slider (iteration 1/100) on input[type='range']
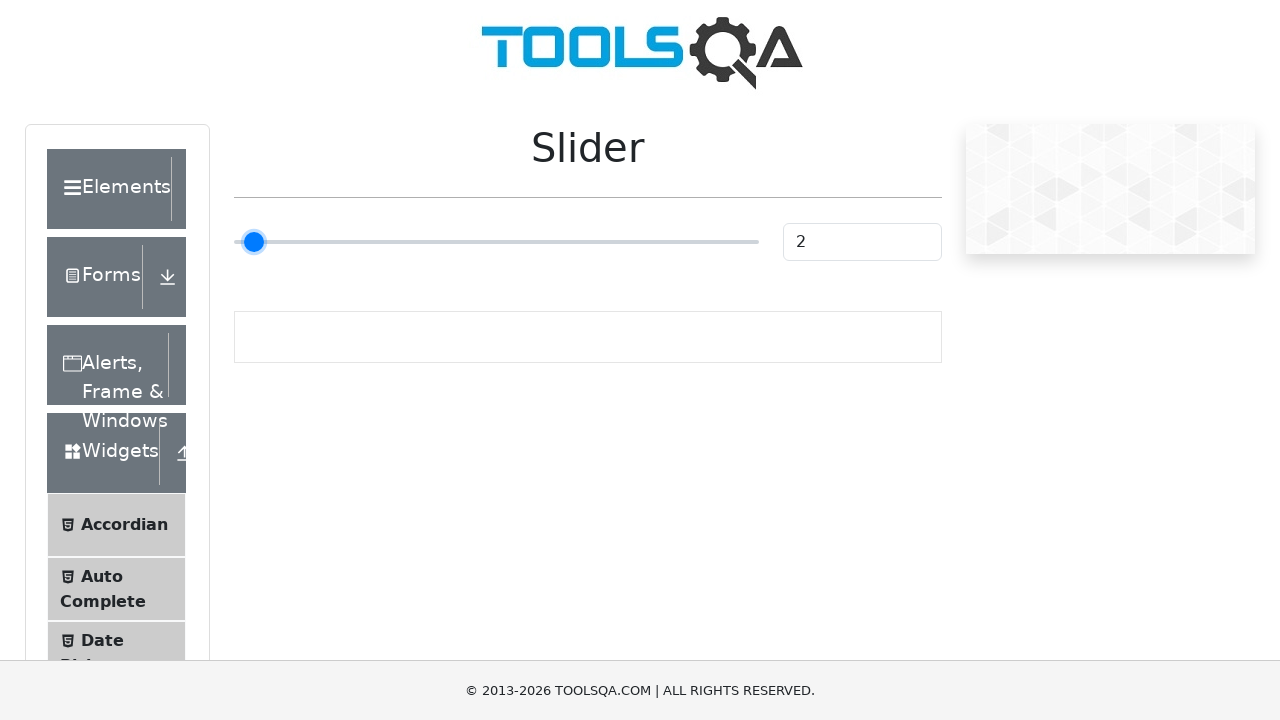

Pressed ArrowRight on slider (iteration 2/100) on input[type='range']
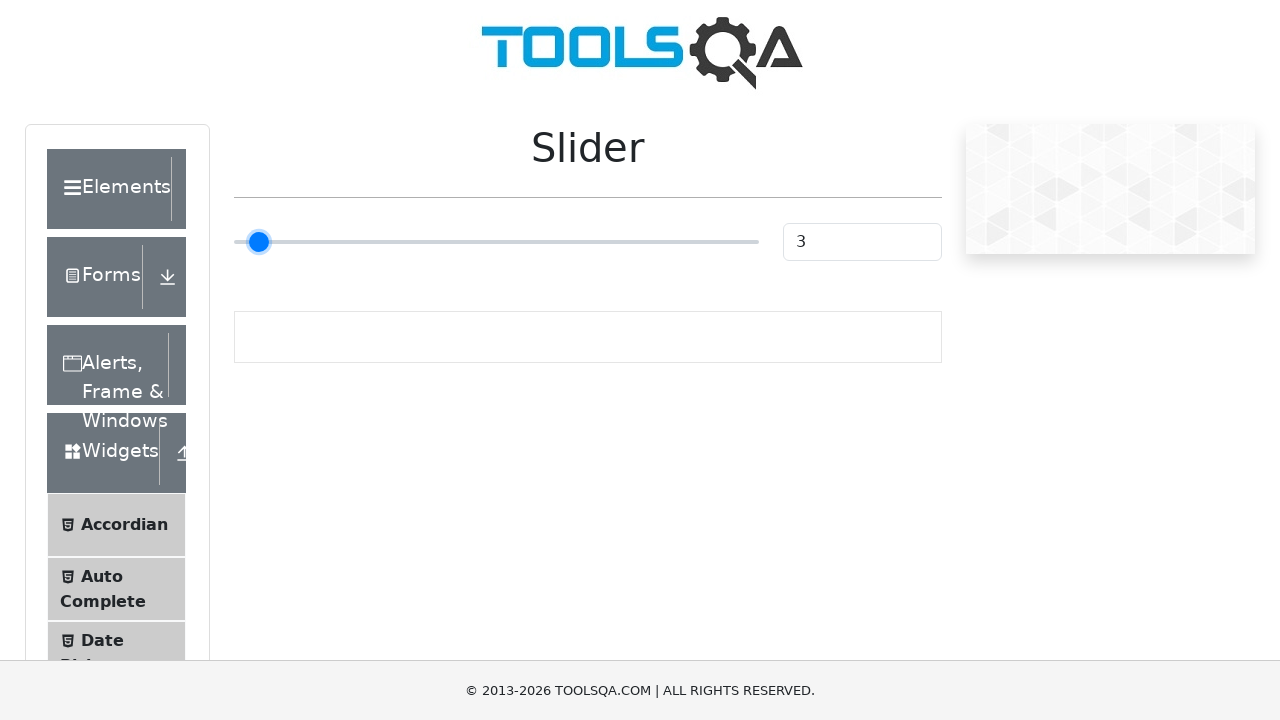

Pressed ArrowRight on slider (iteration 3/100) on input[type='range']
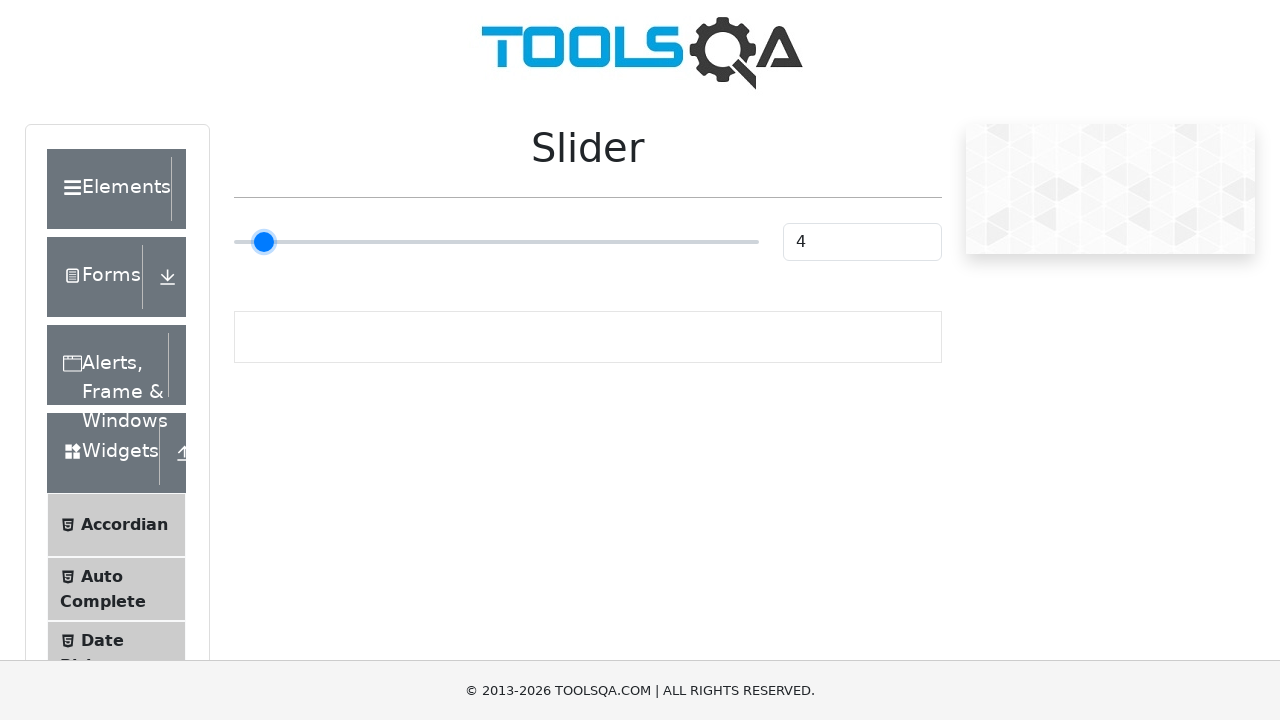

Pressed ArrowRight on slider (iteration 4/100) on input[type='range']
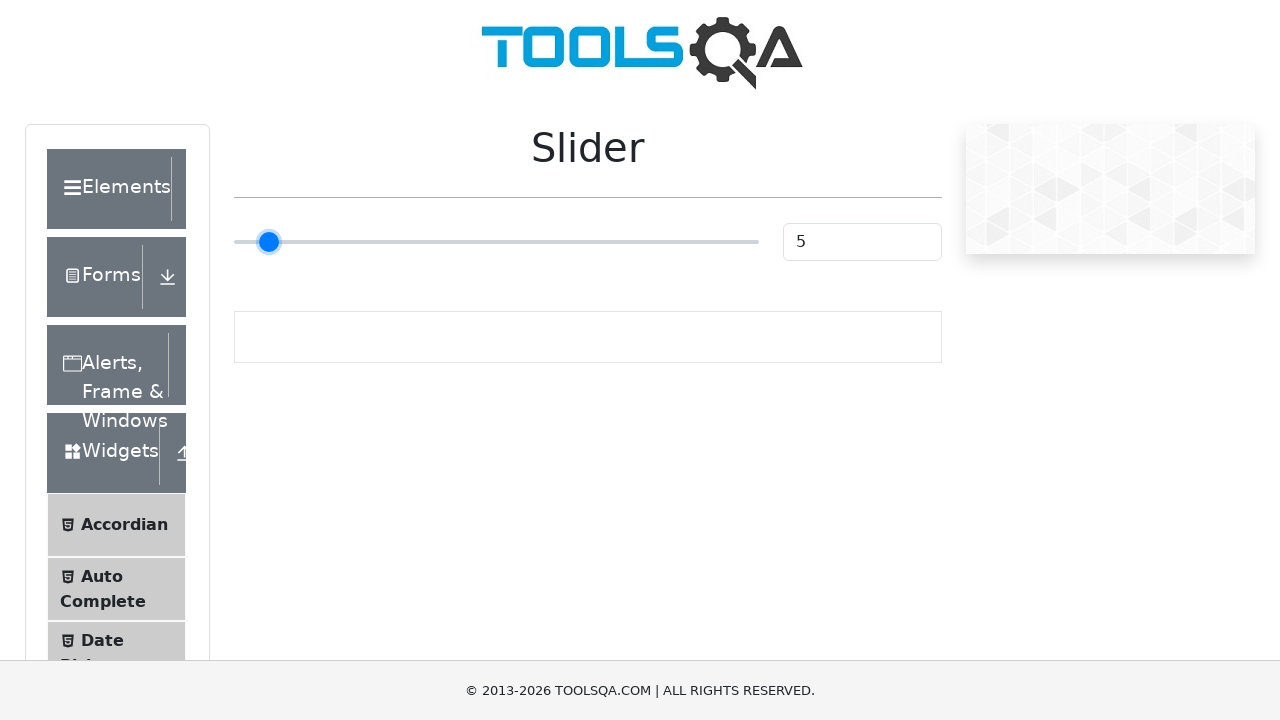

Pressed ArrowRight on slider (iteration 5/100) on input[type='range']
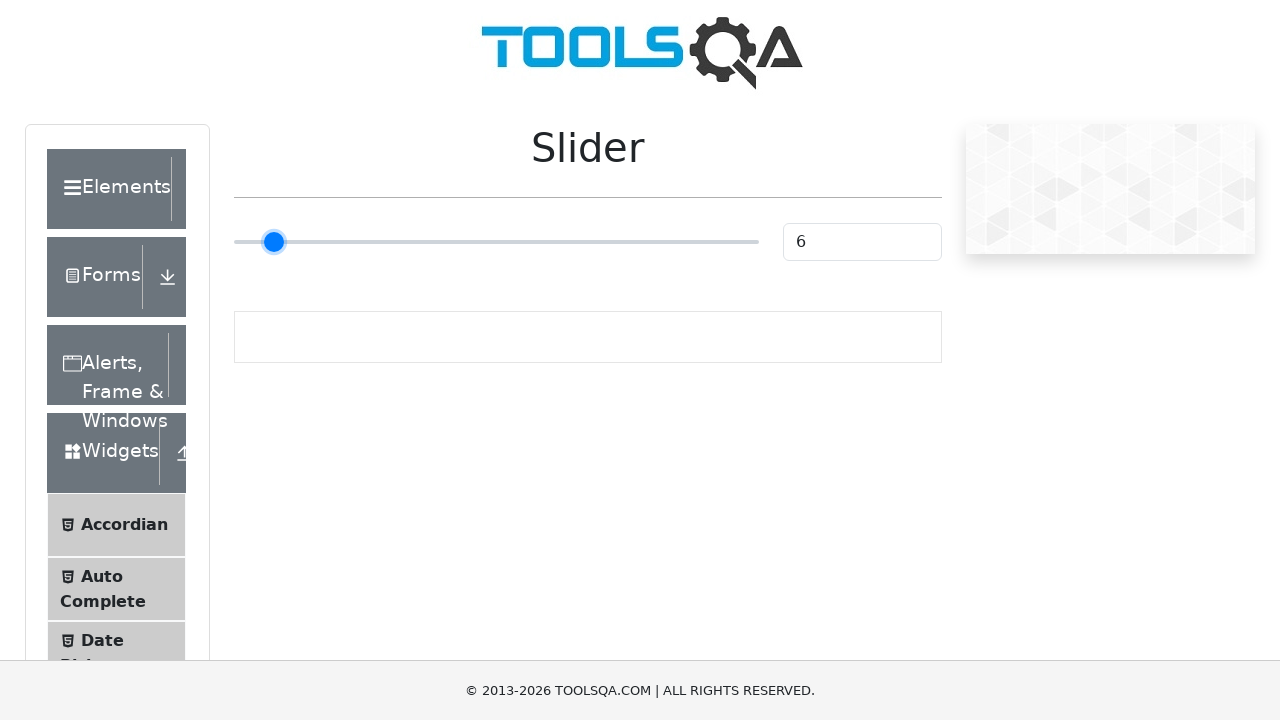

Pressed ArrowRight on slider (iteration 6/100) on input[type='range']
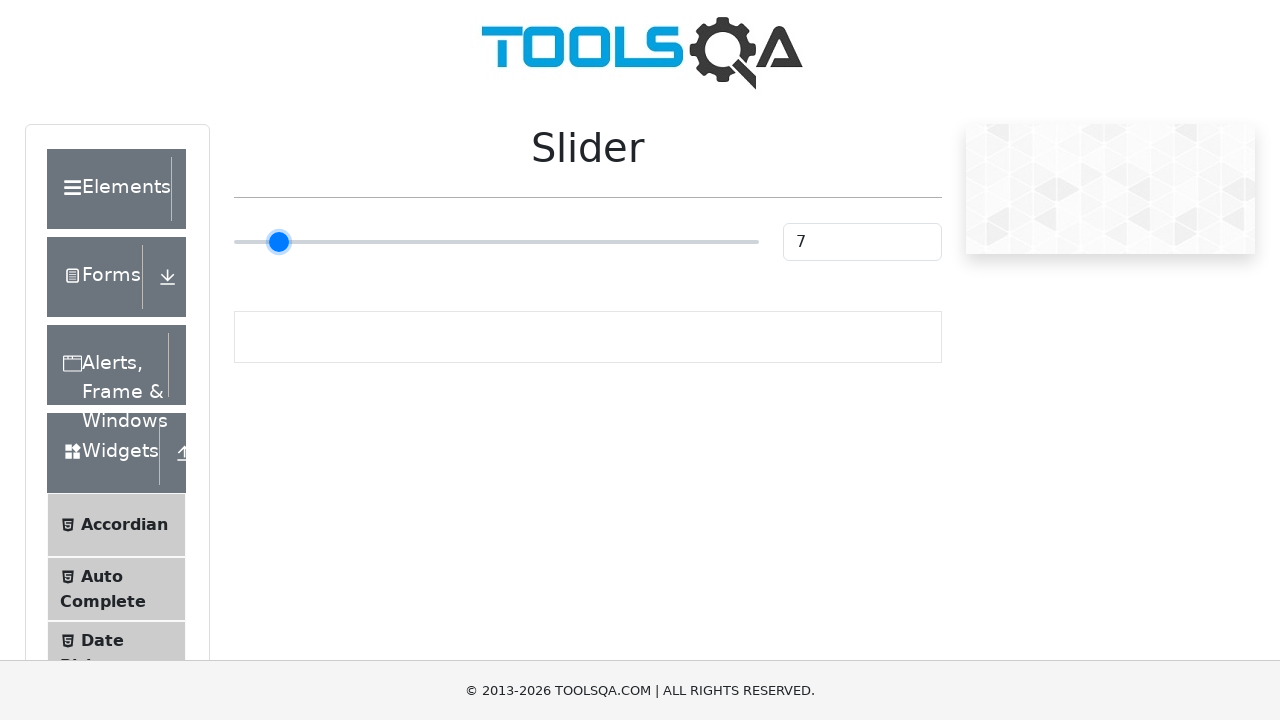

Pressed ArrowRight on slider (iteration 7/100) on input[type='range']
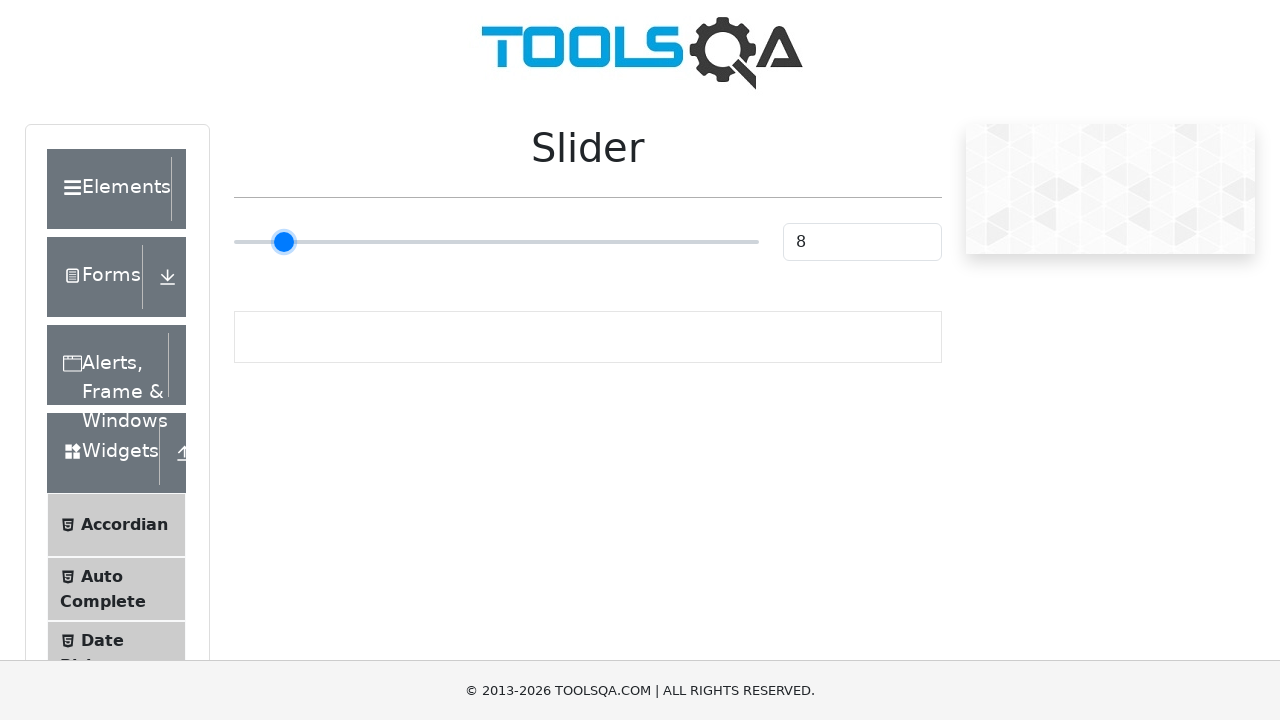

Pressed ArrowRight on slider (iteration 8/100) on input[type='range']
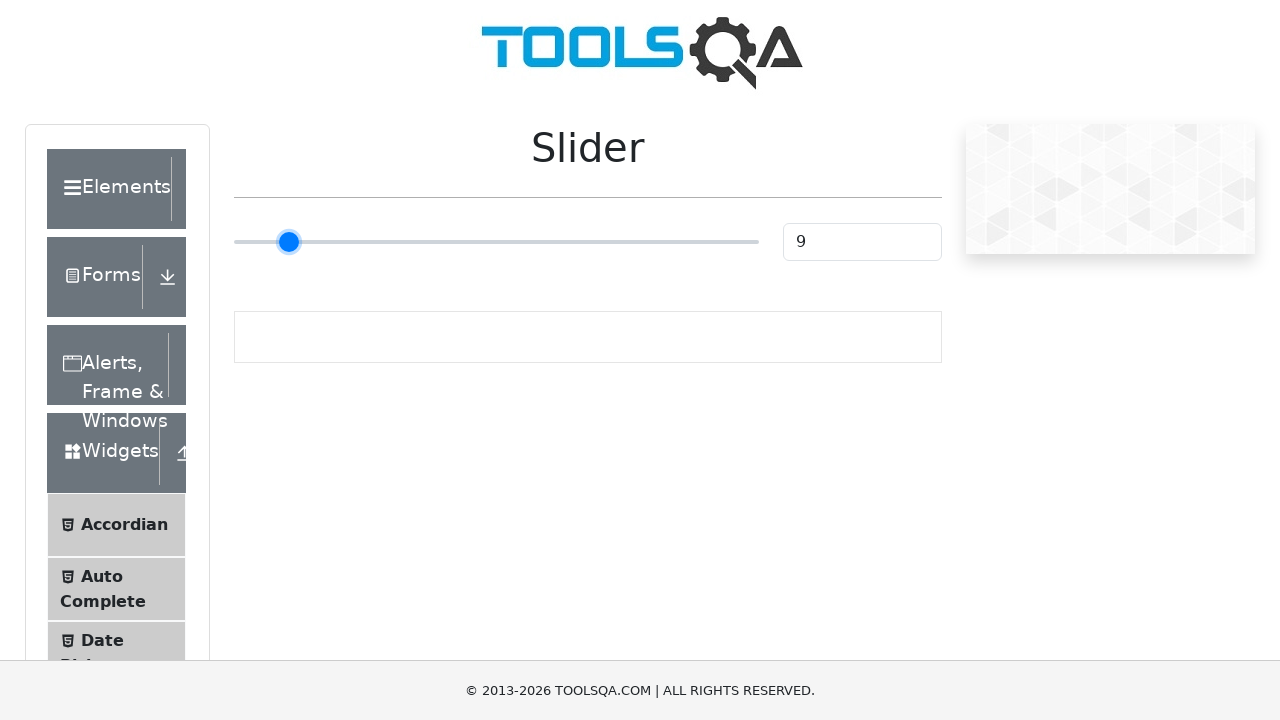

Pressed ArrowRight on slider (iteration 9/100) on input[type='range']
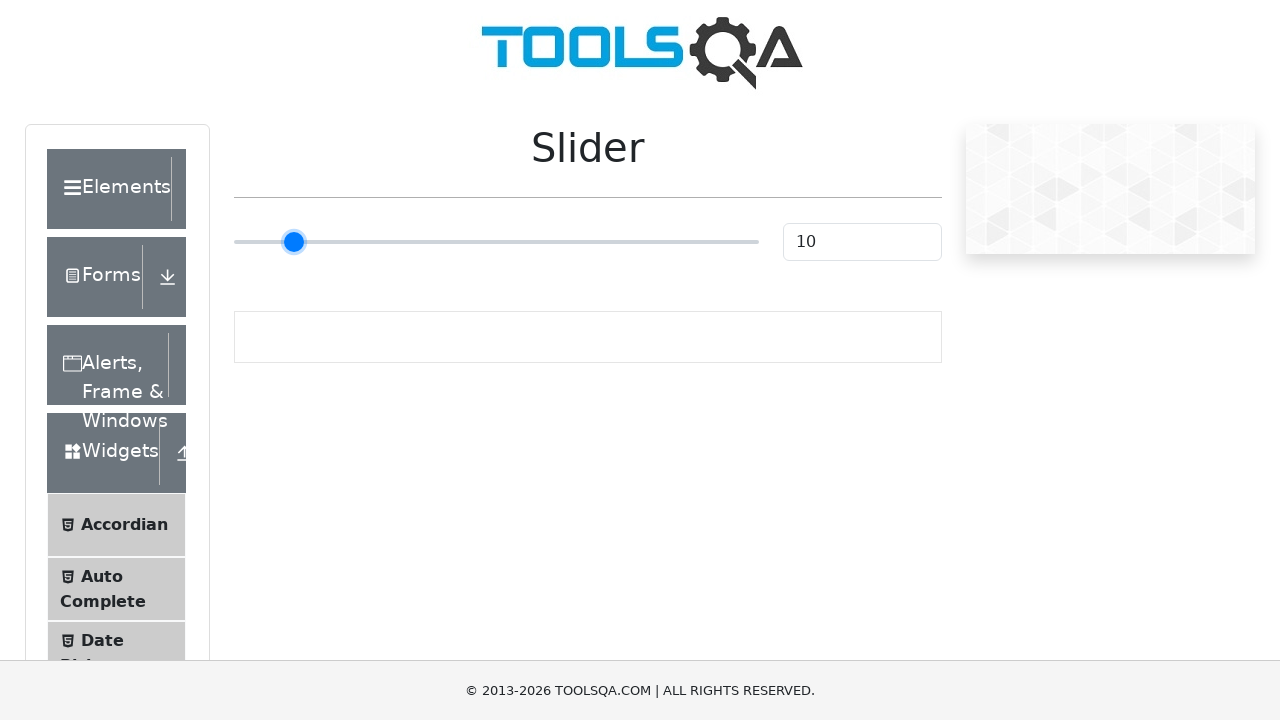

Pressed ArrowRight on slider (iteration 10/100) on input[type='range']
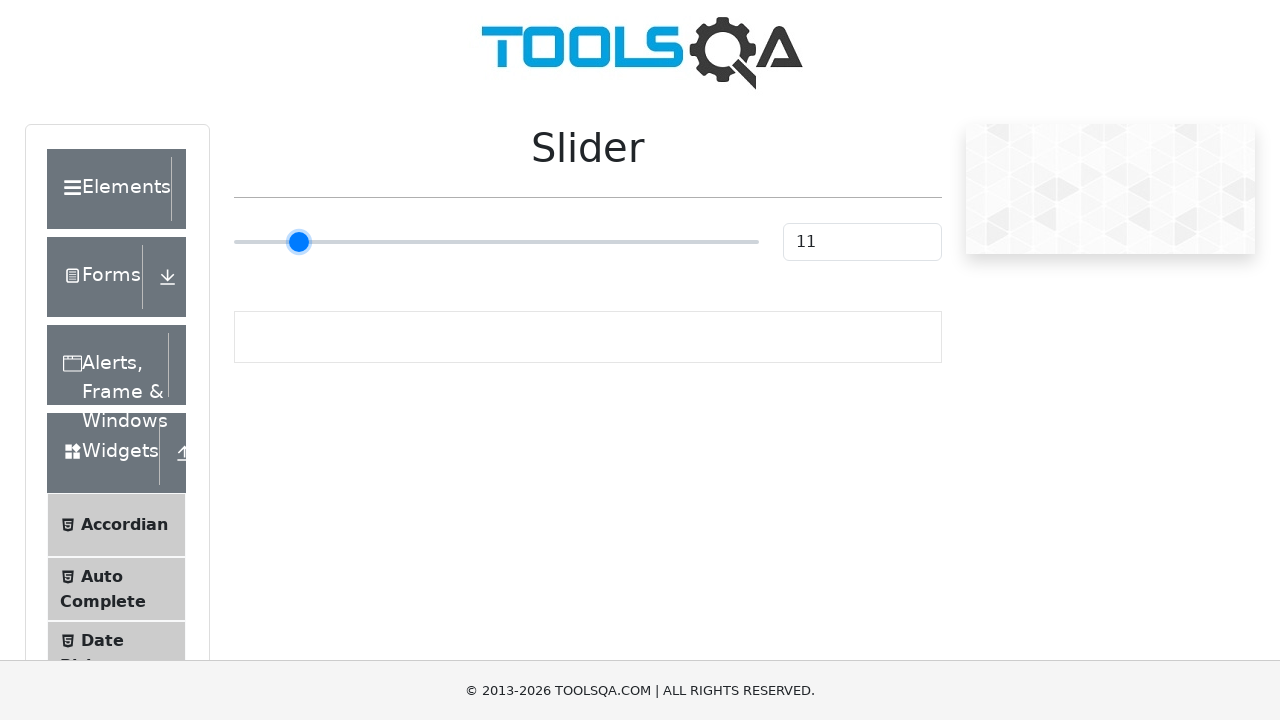

Pressed ArrowRight on slider (iteration 11/100) on input[type='range']
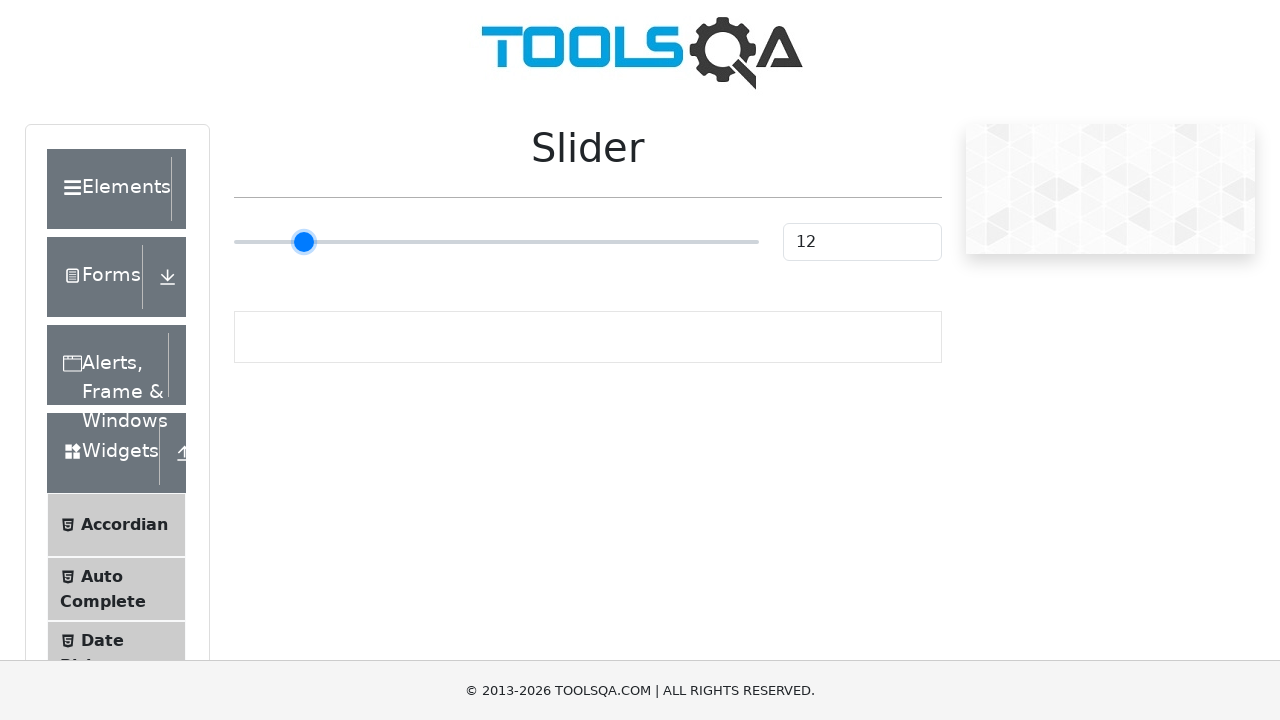

Pressed ArrowRight on slider (iteration 12/100) on input[type='range']
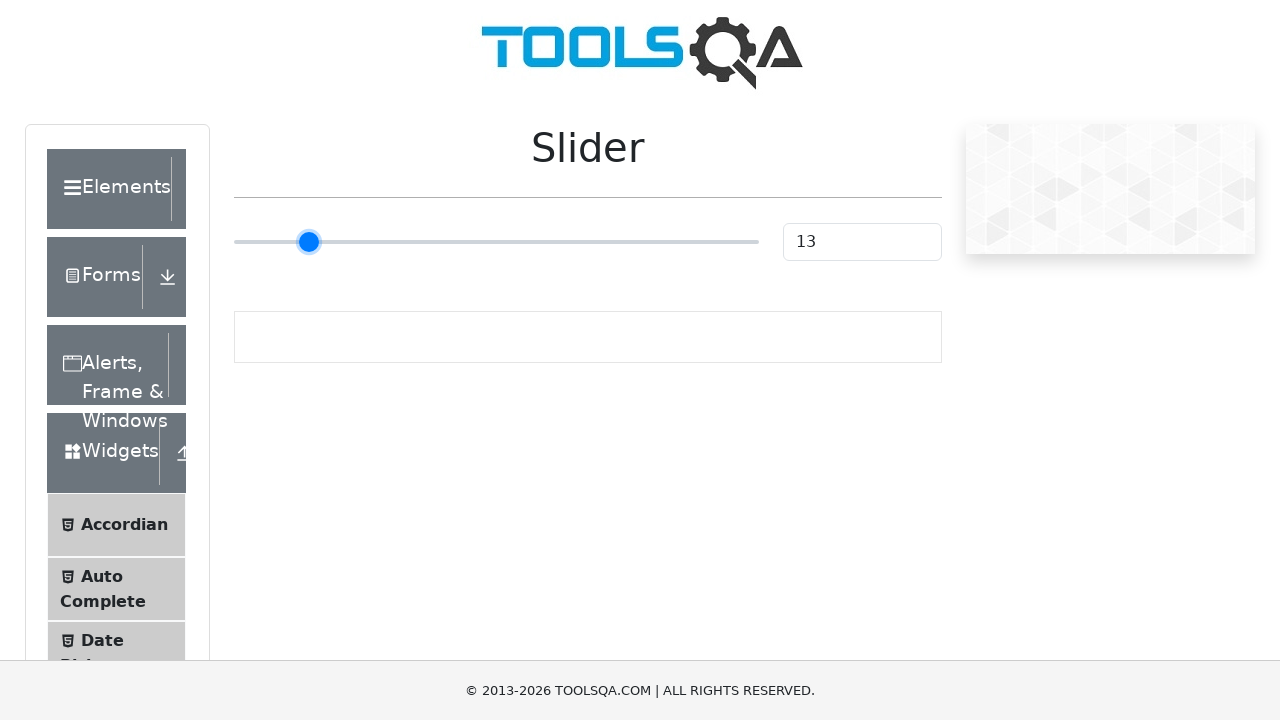

Pressed ArrowRight on slider (iteration 13/100) on input[type='range']
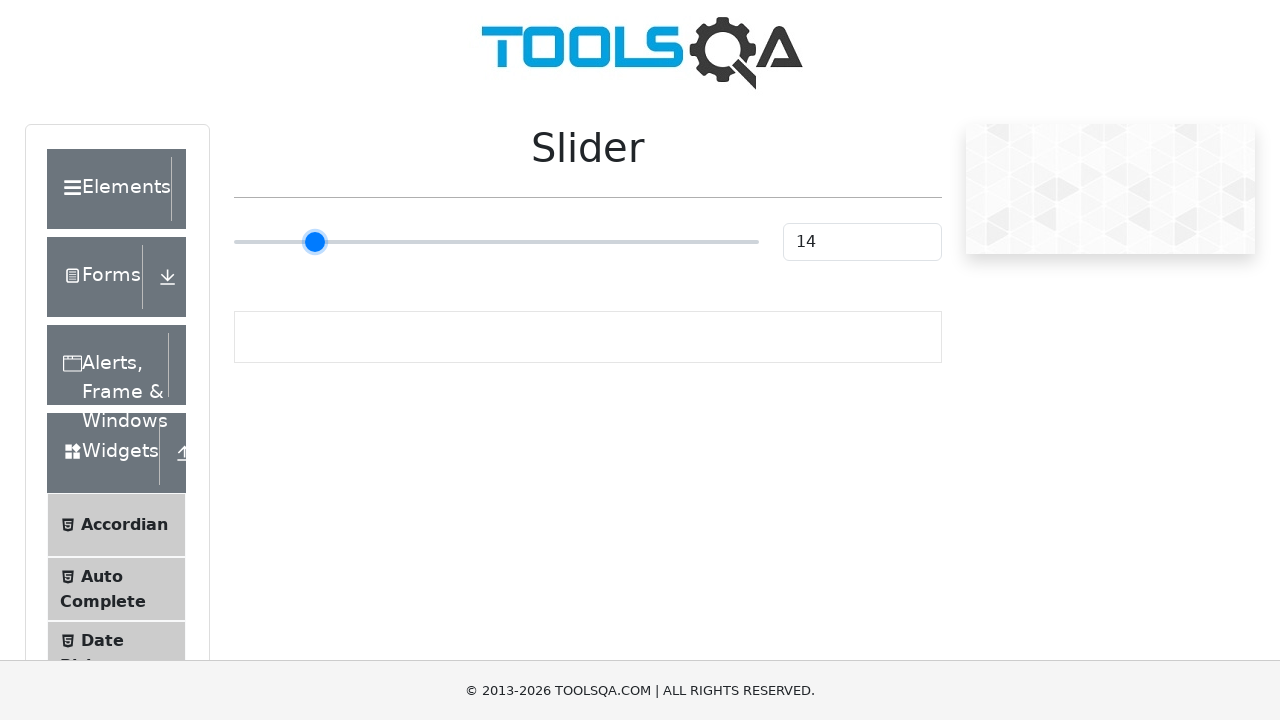

Pressed ArrowRight on slider (iteration 14/100) on input[type='range']
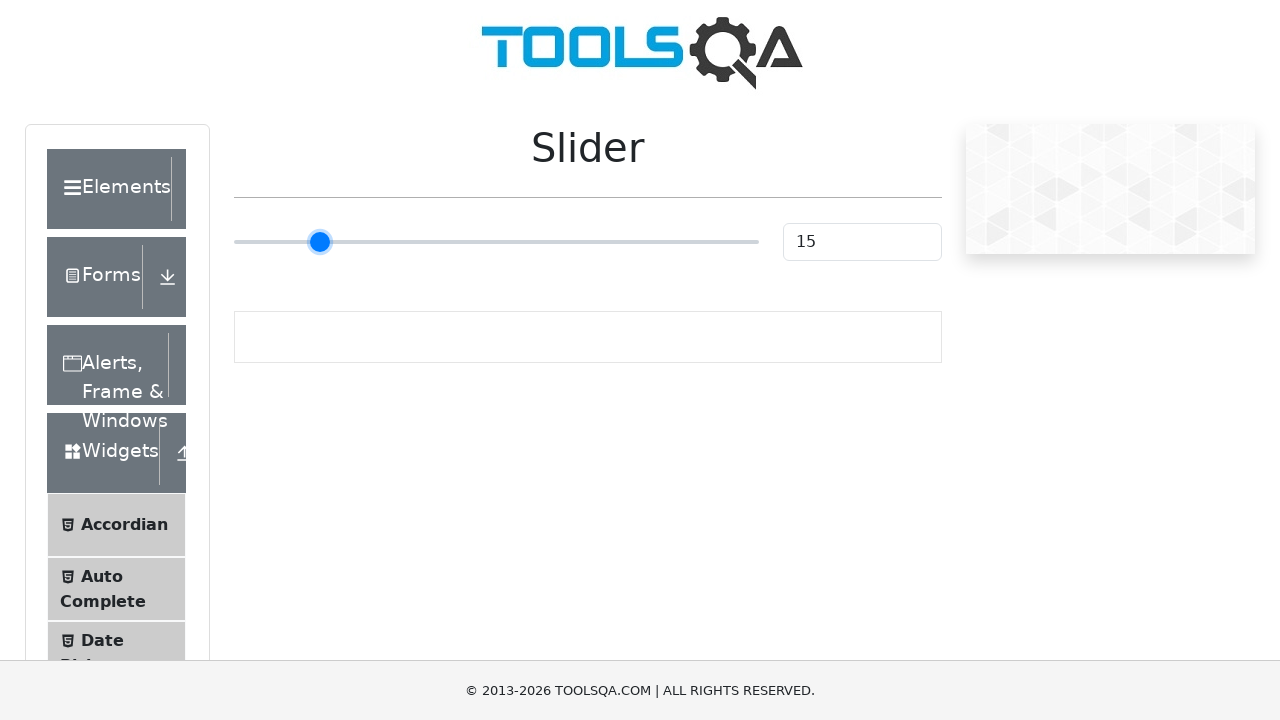

Pressed ArrowRight on slider (iteration 15/100) on input[type='range']
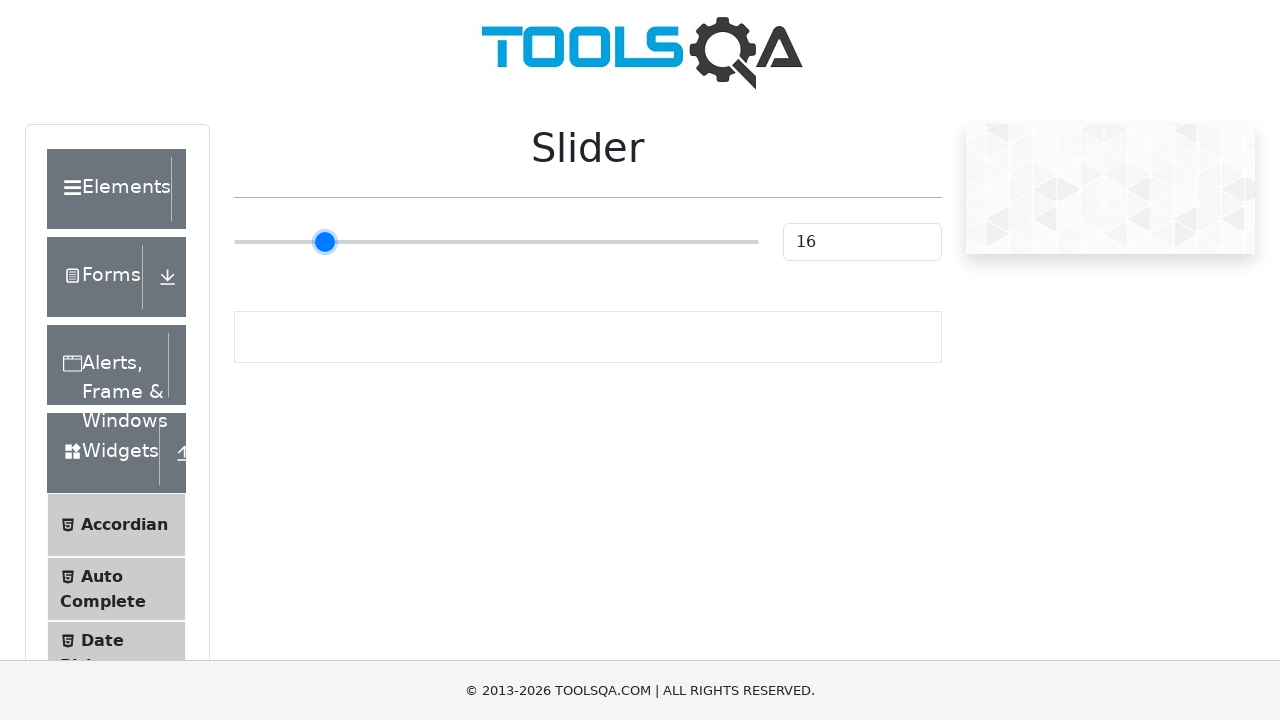

Pressed ArrowRight on slider (iteration 16/100) on input[type='range']
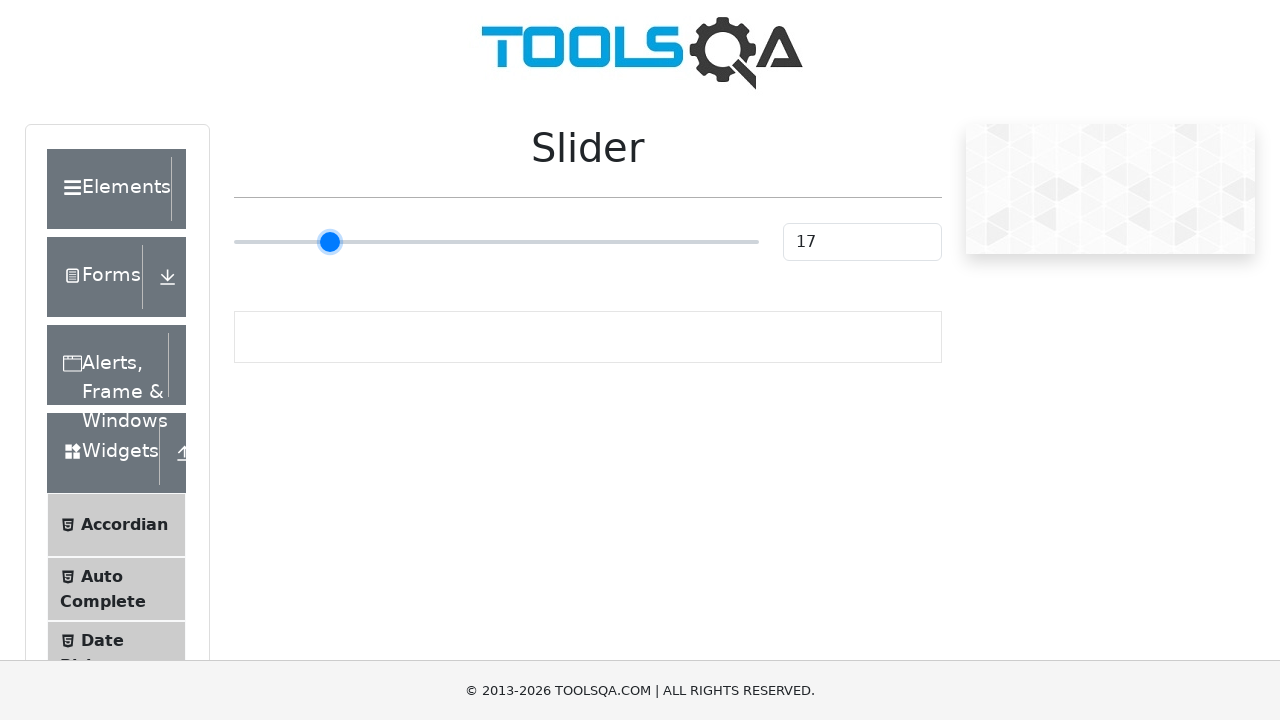

Pressed ArrowRight on slider (iteration 17/100) on input[type='range']
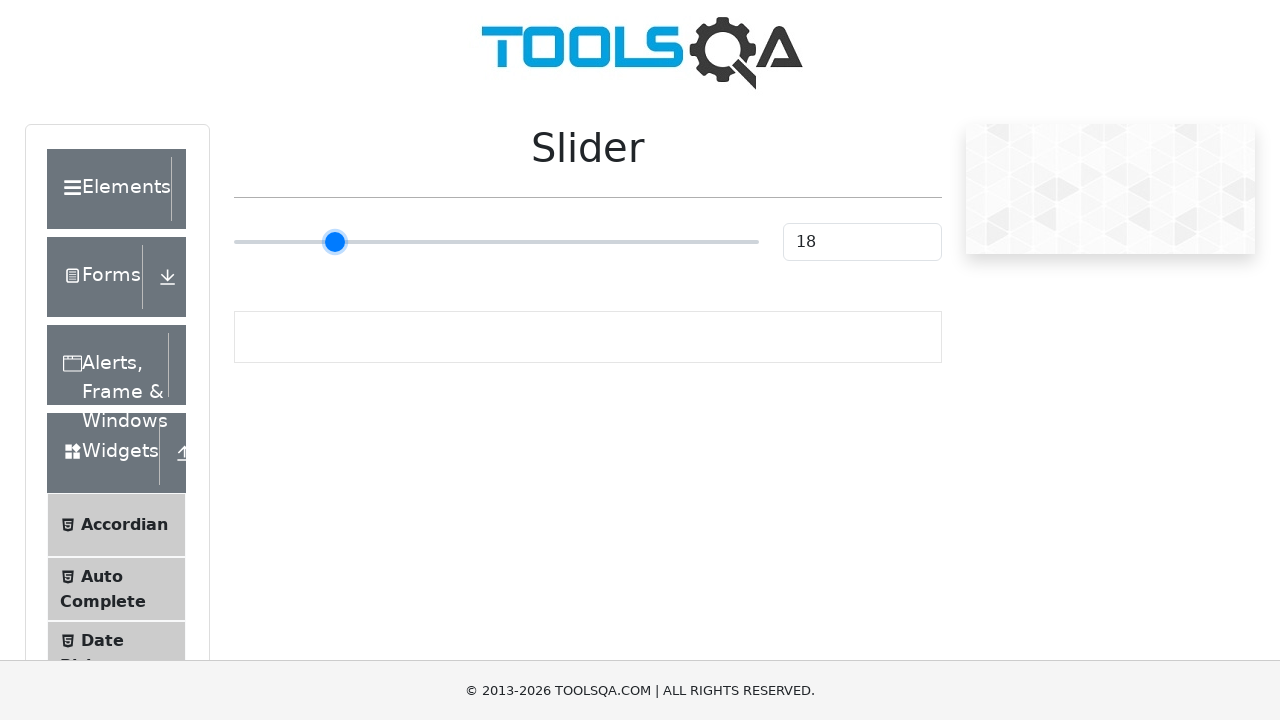

Pressed ArrowRight on slider (iteration 18/100) on input[type='range']
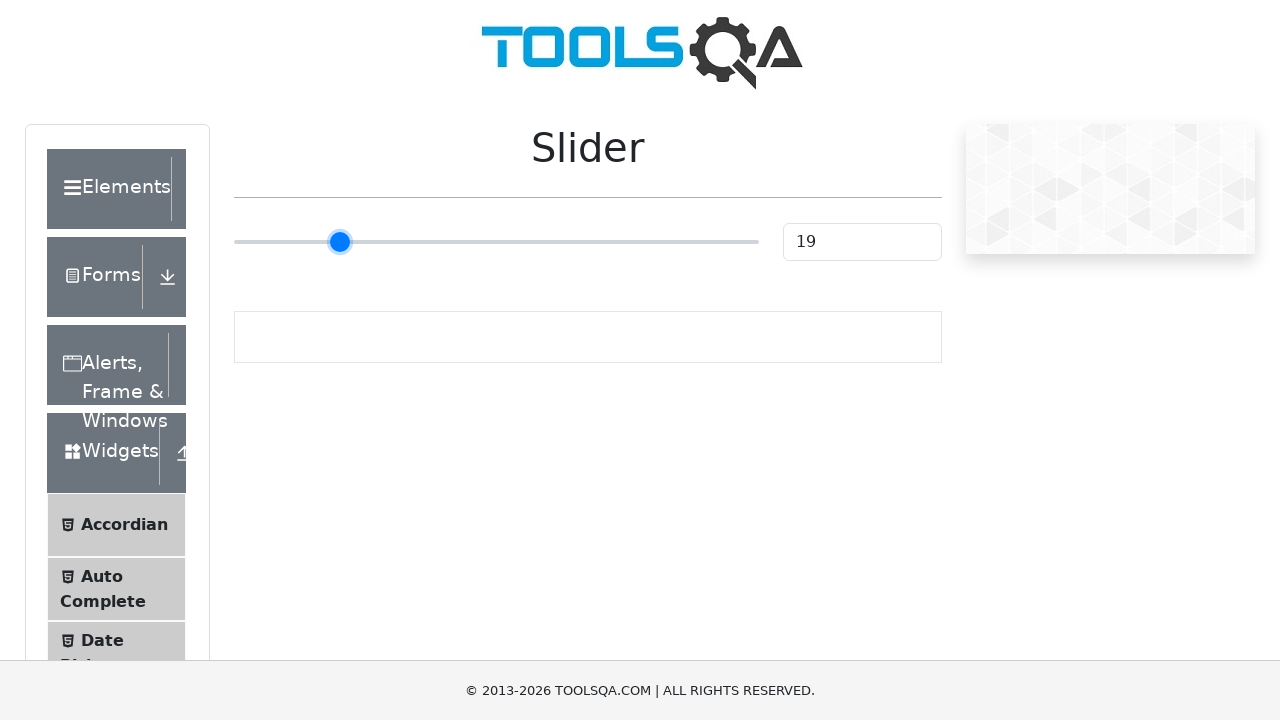

Pressed ArrowRight on slider (iteration 19/100) on input[type='range']
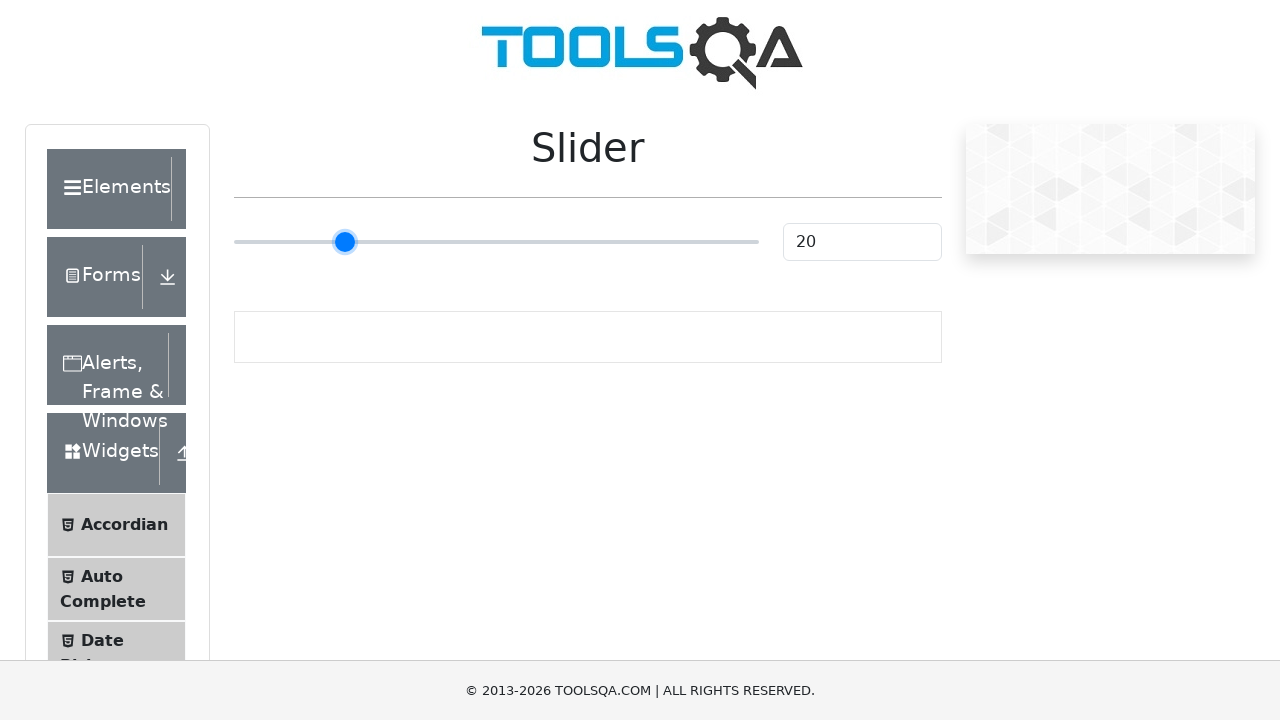

Pressed ArrowRight on slider (iteration 20/100) on input[type='range']
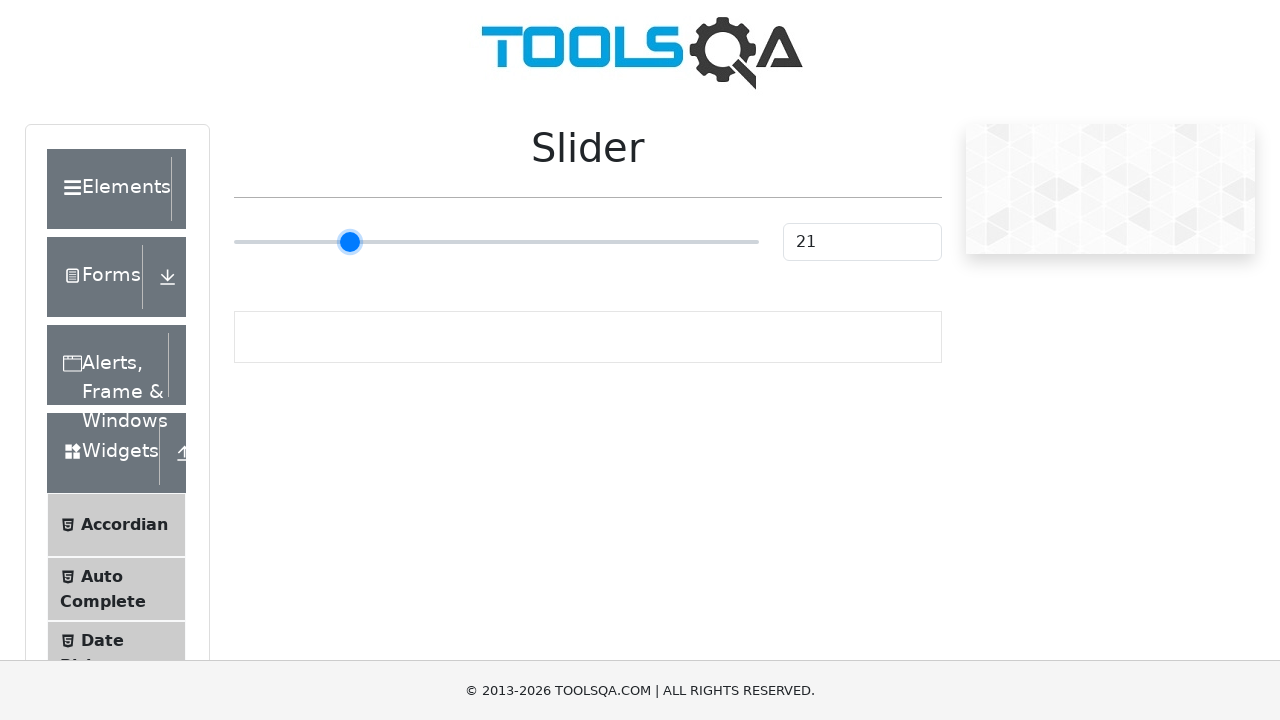

Pressed ArrowRight on slider (iteration 21/100) on input[type='range']
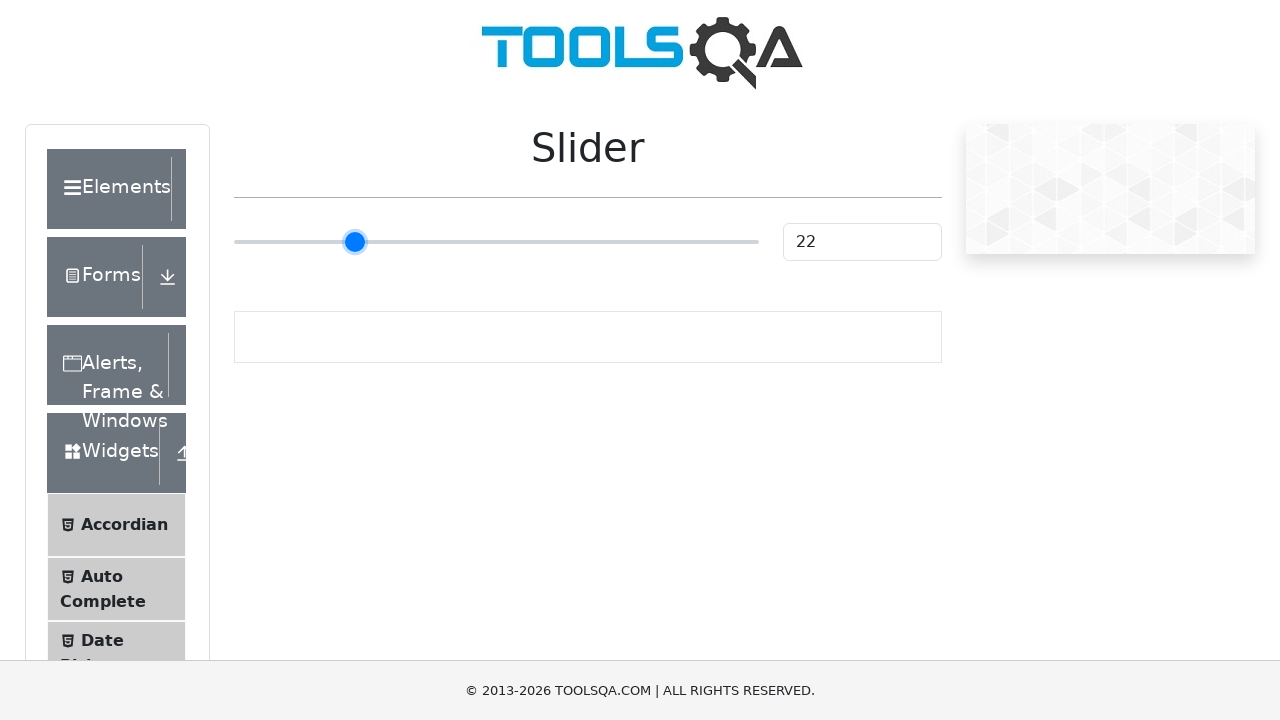

Pressed ArrowRight on slider (iteration 22/100) on input[type='range']
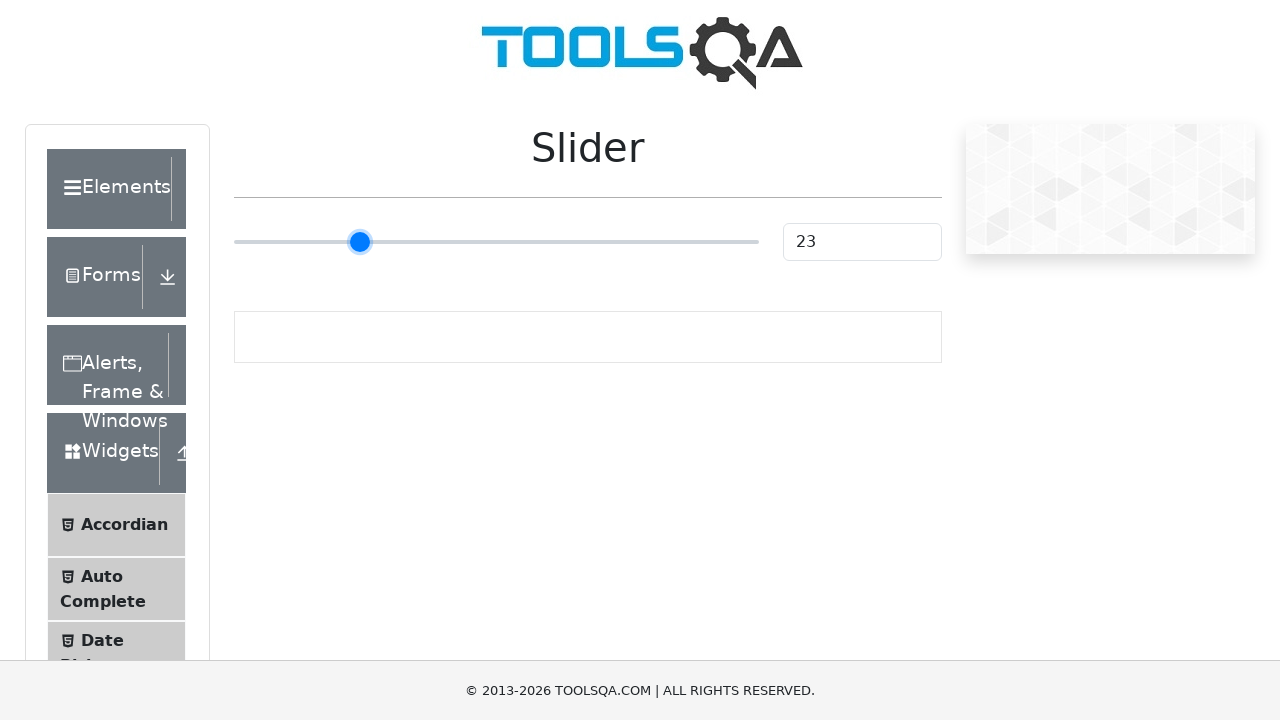

Pressed ArrowRight on slider (iteration 23/100) on input[type='range']
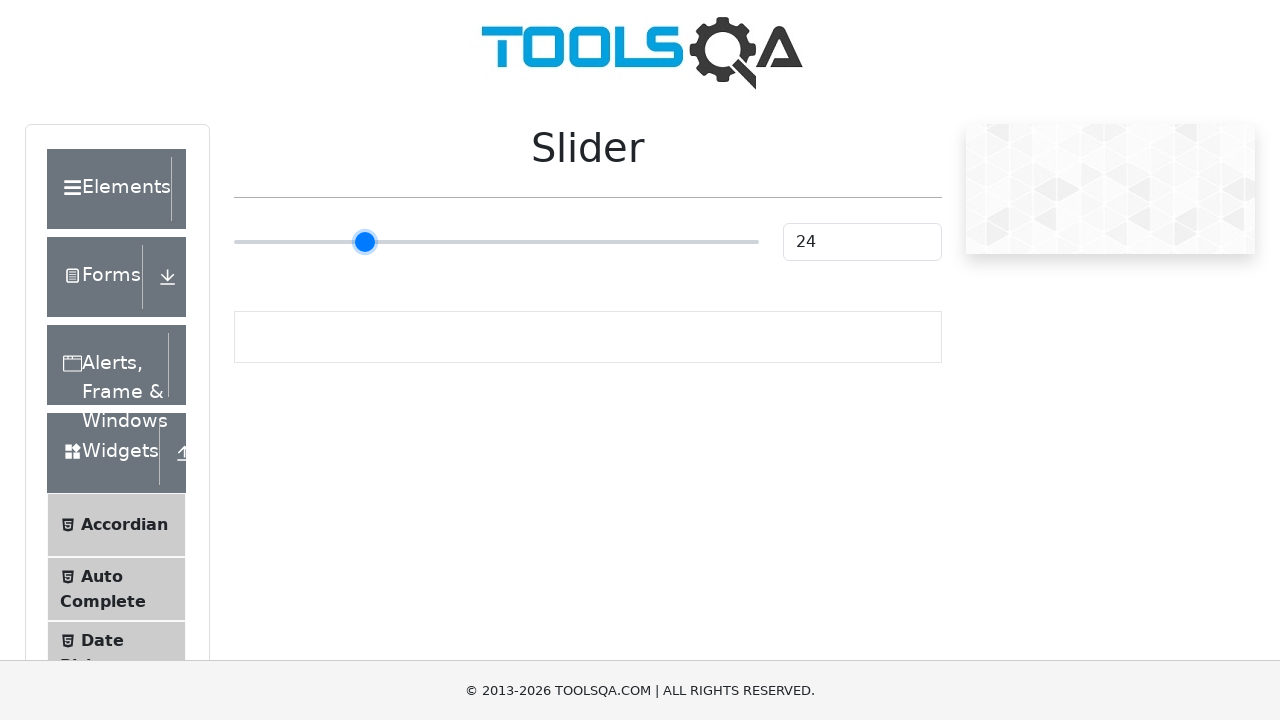

Pressed ArrowRight on slider (iteration 24/100) on input[type='range']
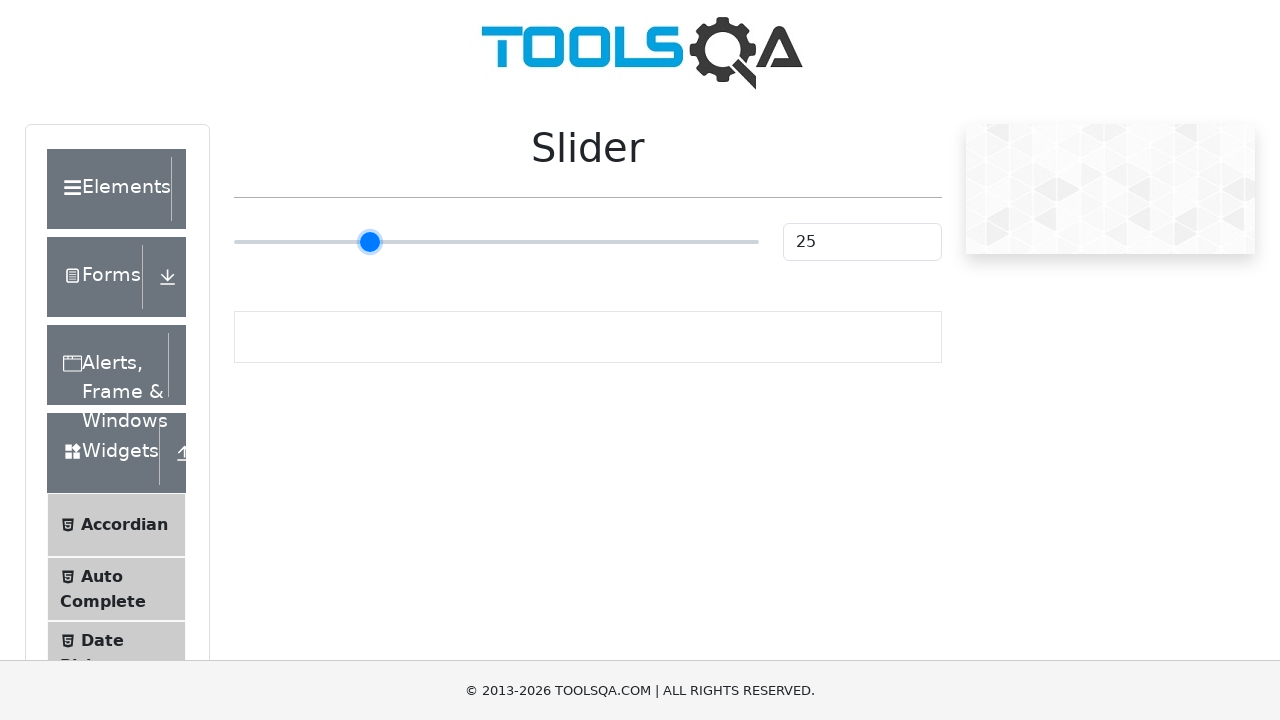

Pressed ArrowRight on slider (iteration 25/100) on input[type='range']
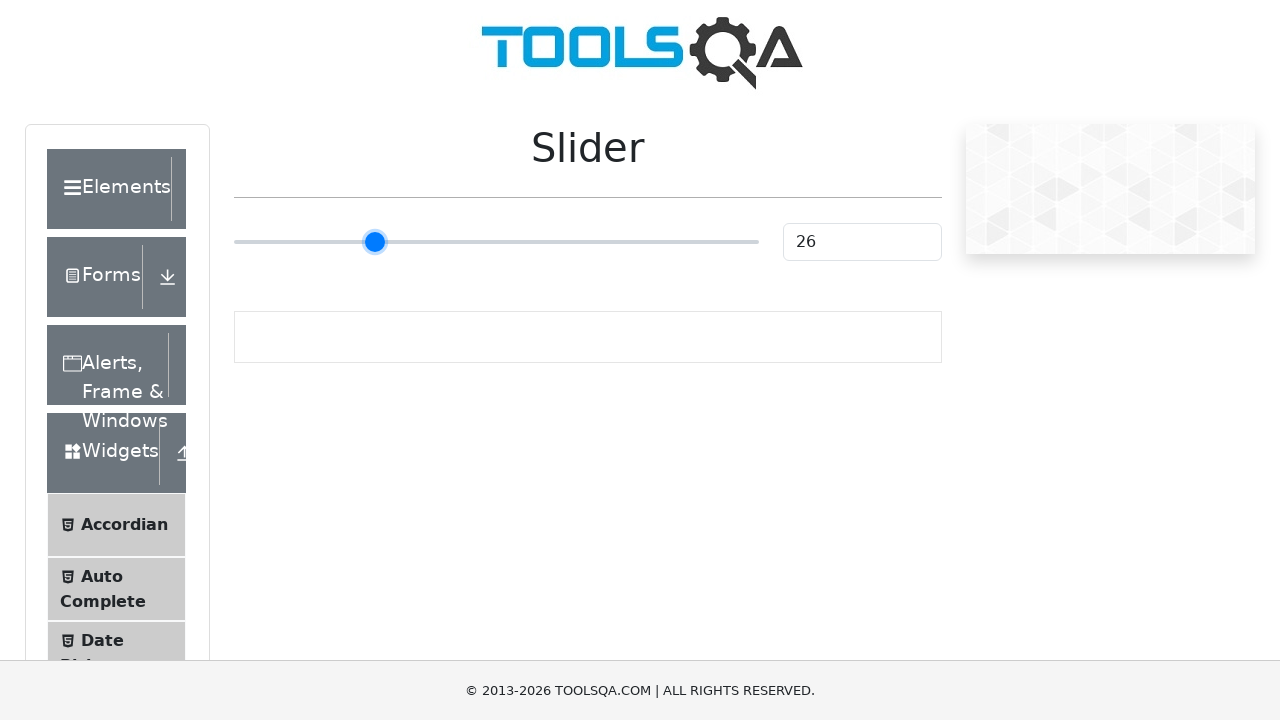

Pressed ArrowRight on slider (iteration 26/100) on input[type='range']
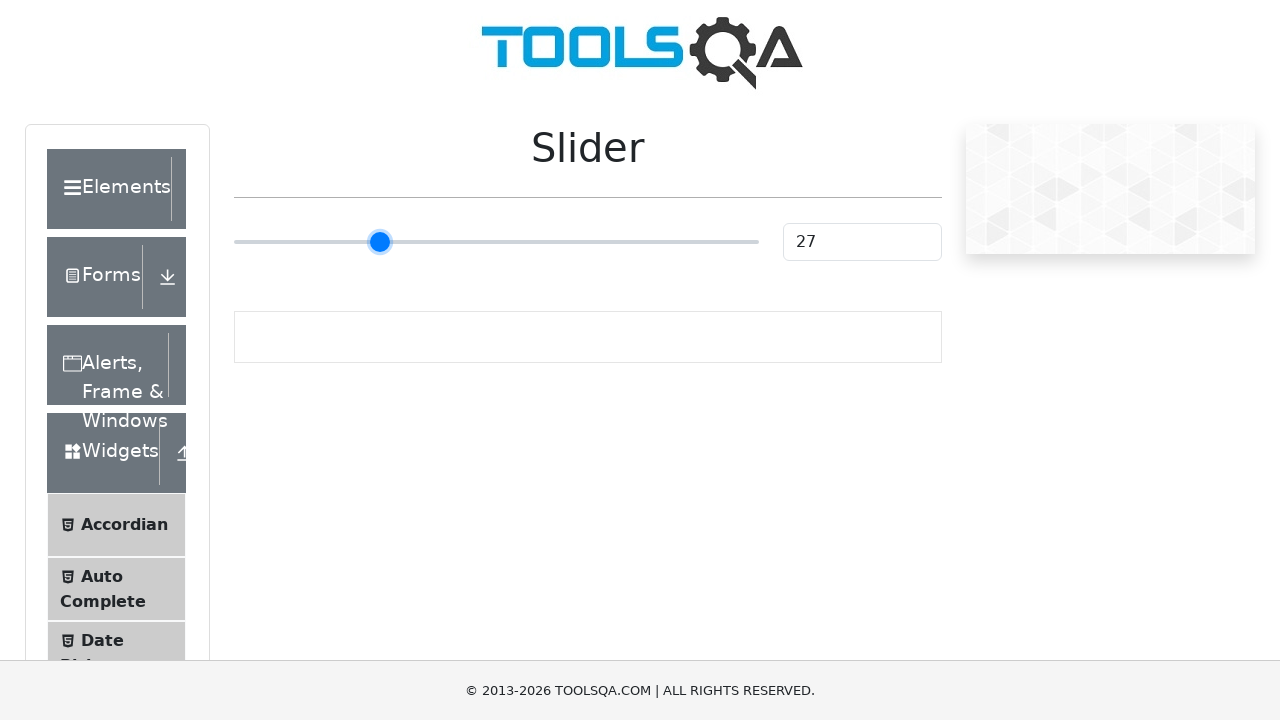

Pressed ArrowRight on slider (iteration 27/100) on input[type='range']
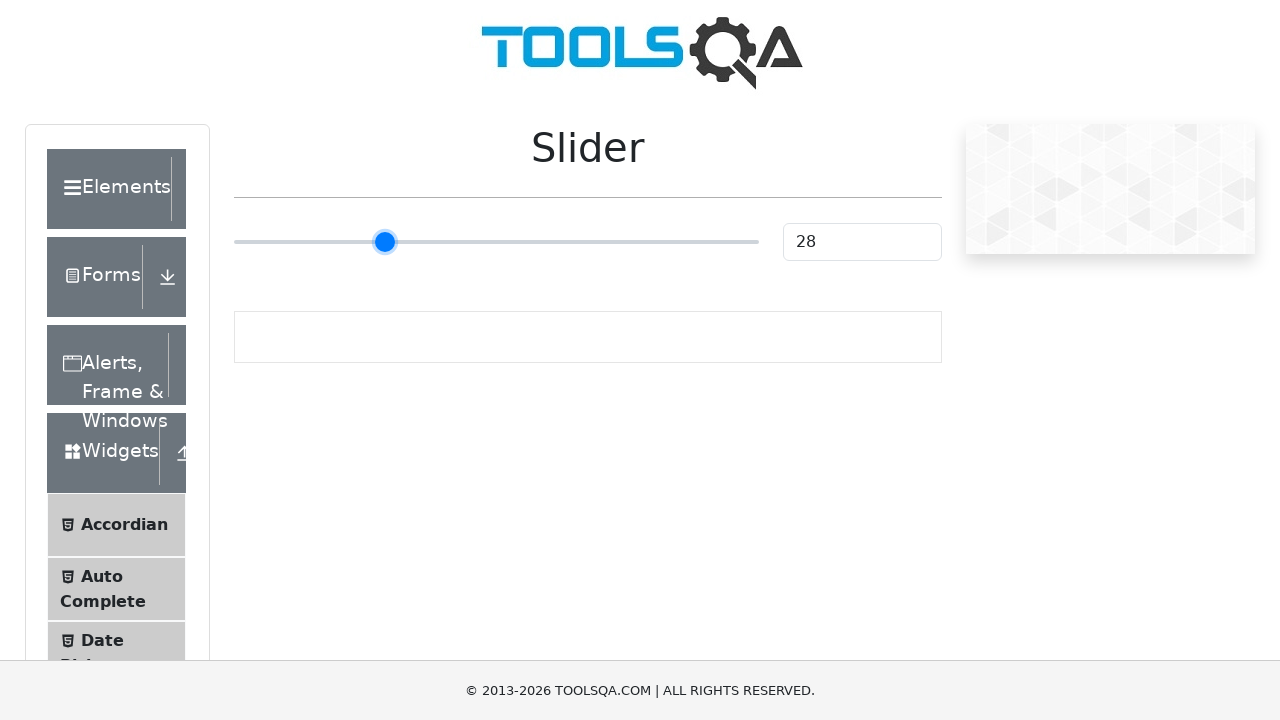

Pressed ArrowRight on slider (iteration 28/100) on input[type='range']
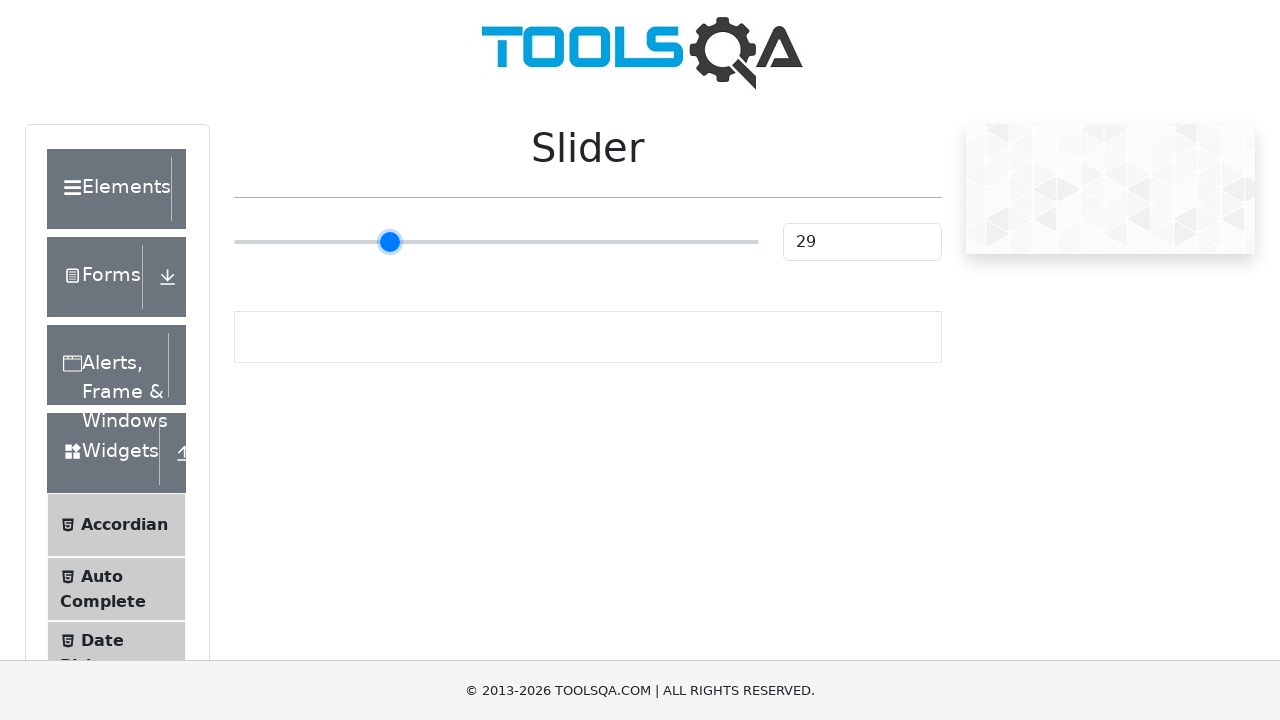

Pressed ArrowRight on slider (iteration 29/100) on input[type='range']
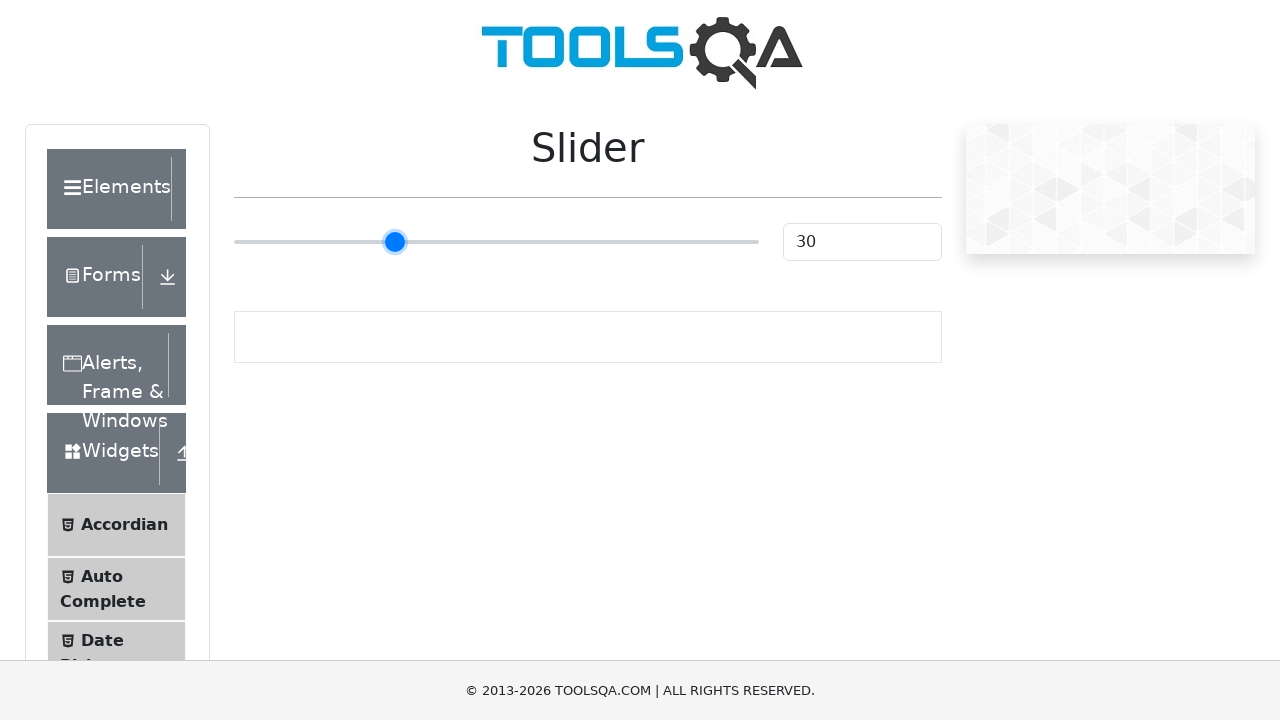

Pressed ArrowRight on slider (iteration 30/100) on input[type='range']
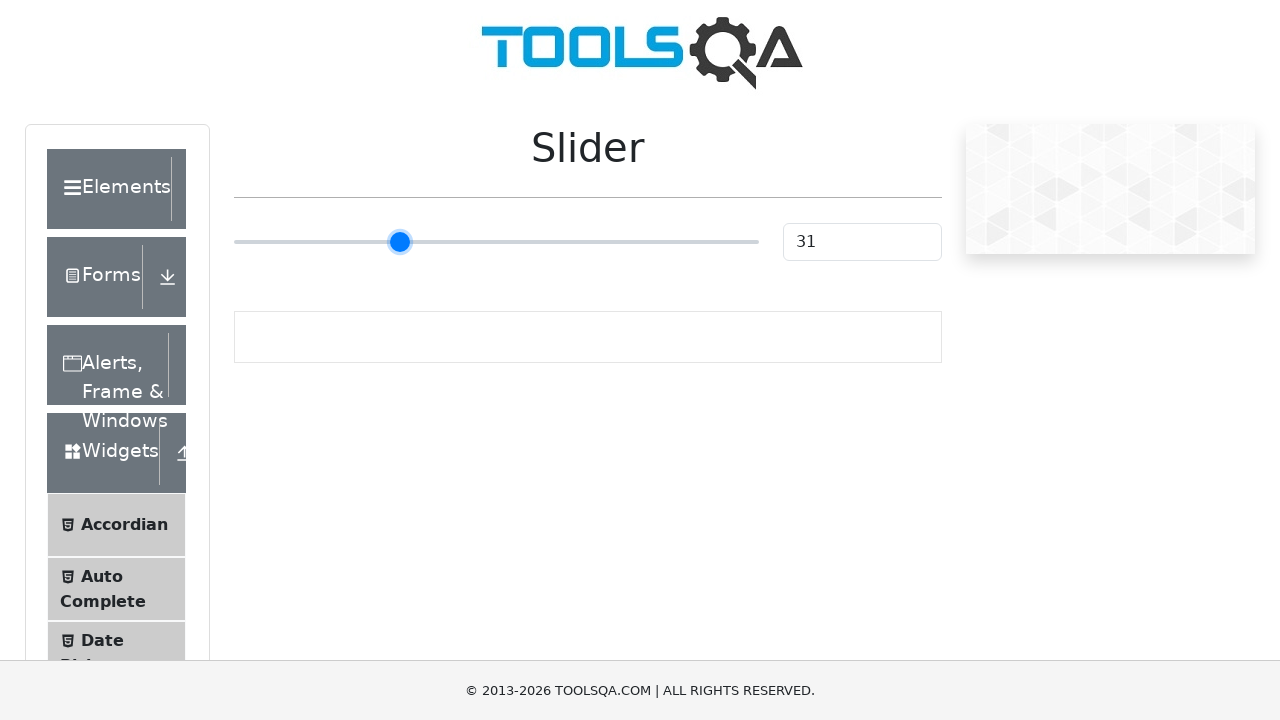

Pressed ArrowRight on slider (iteration 31/100) on input[type='range']
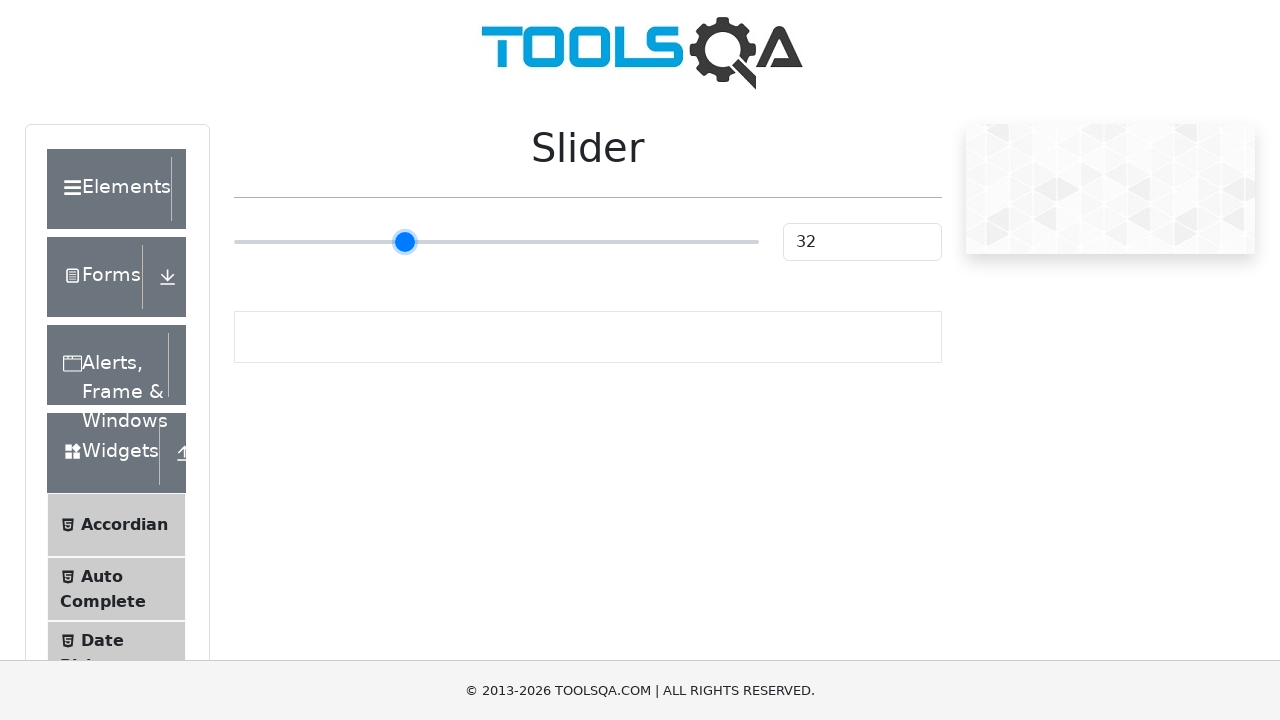

Pressed ArrowRight on slider (iteration 32/100) on input[type='range']
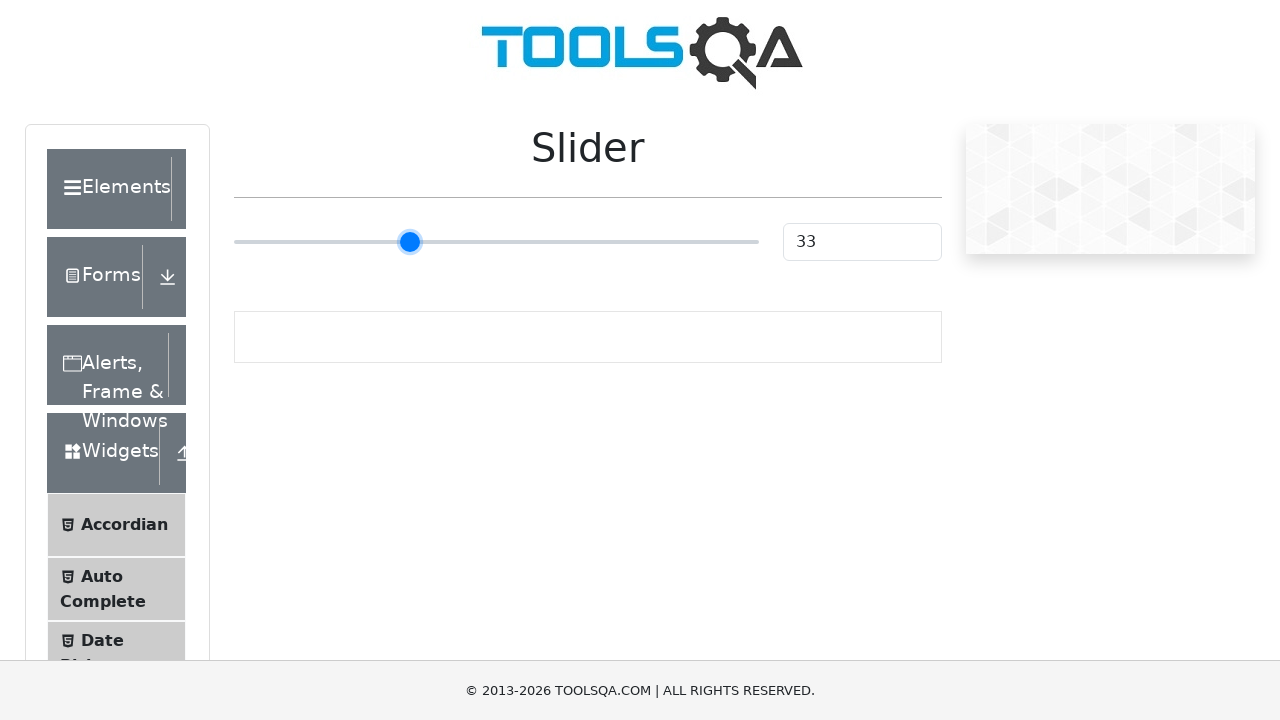

Pressed ArrowRight on slider (iteration 33/100) on input[type='range']
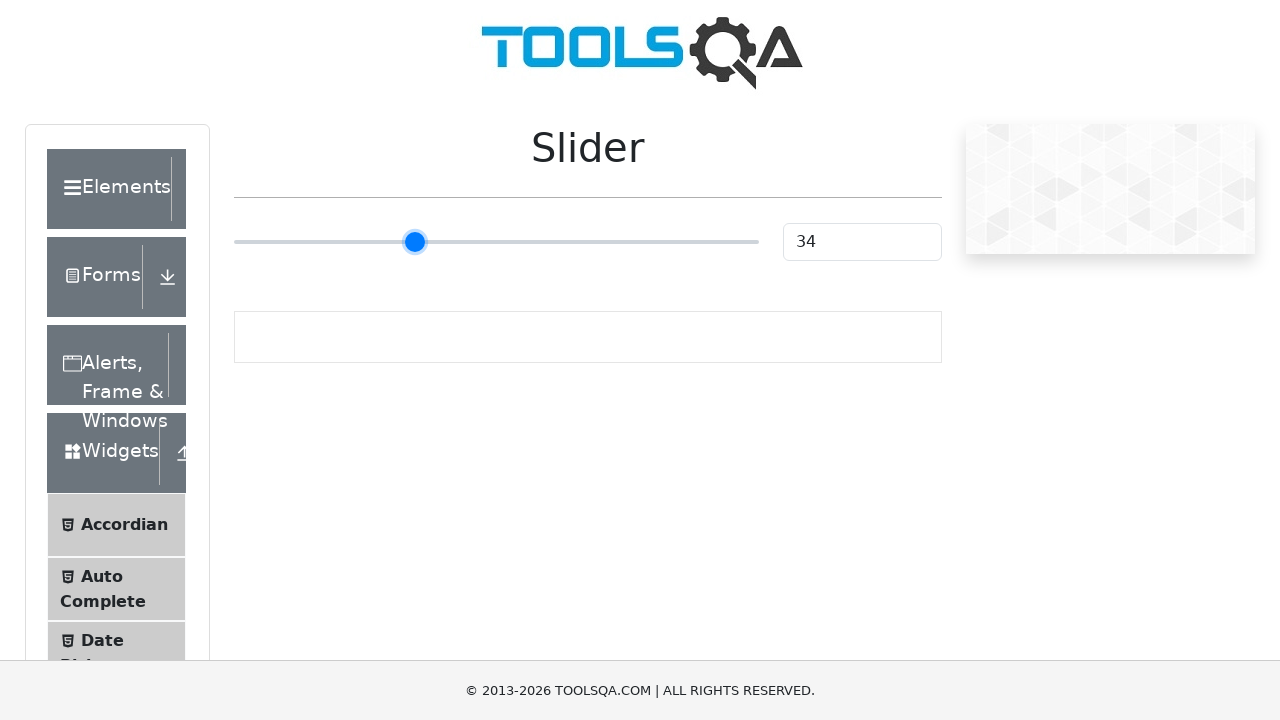

Pressed ArrowRight on slider (iteration 34/100) on input[type='range']
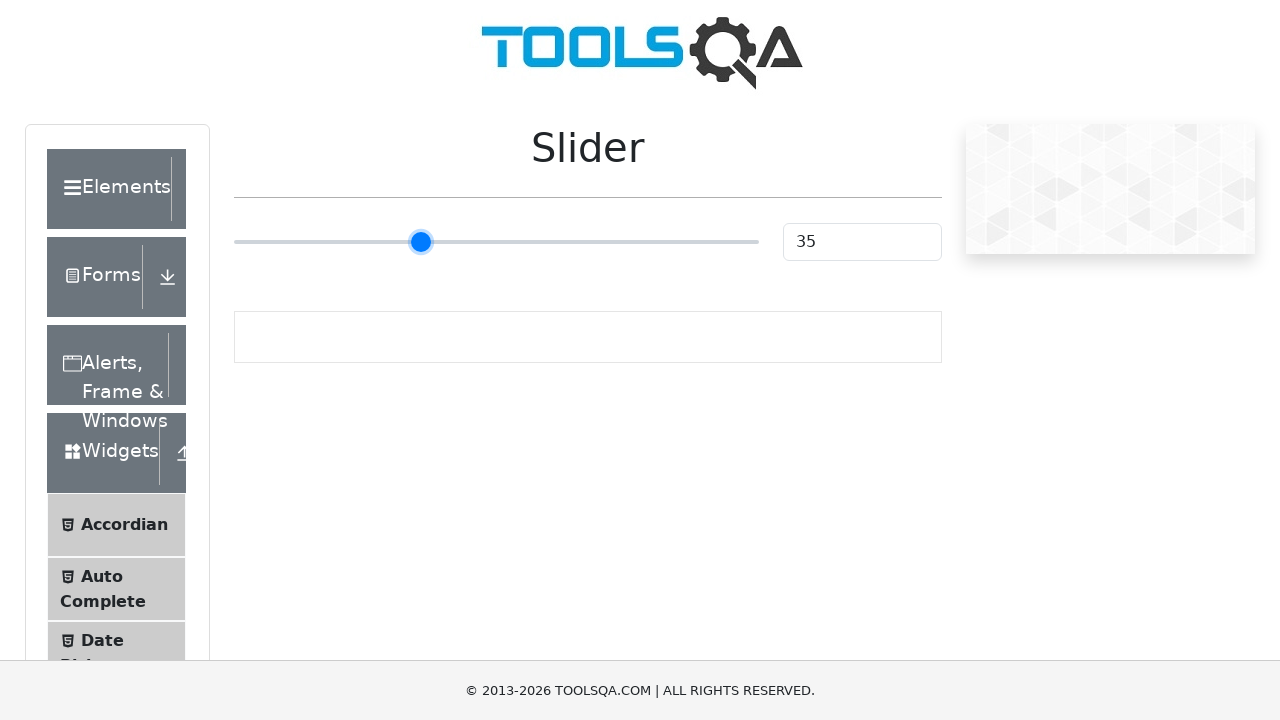

Pressed ArrowRight on slider (iteration 35/100) on input[type='range']
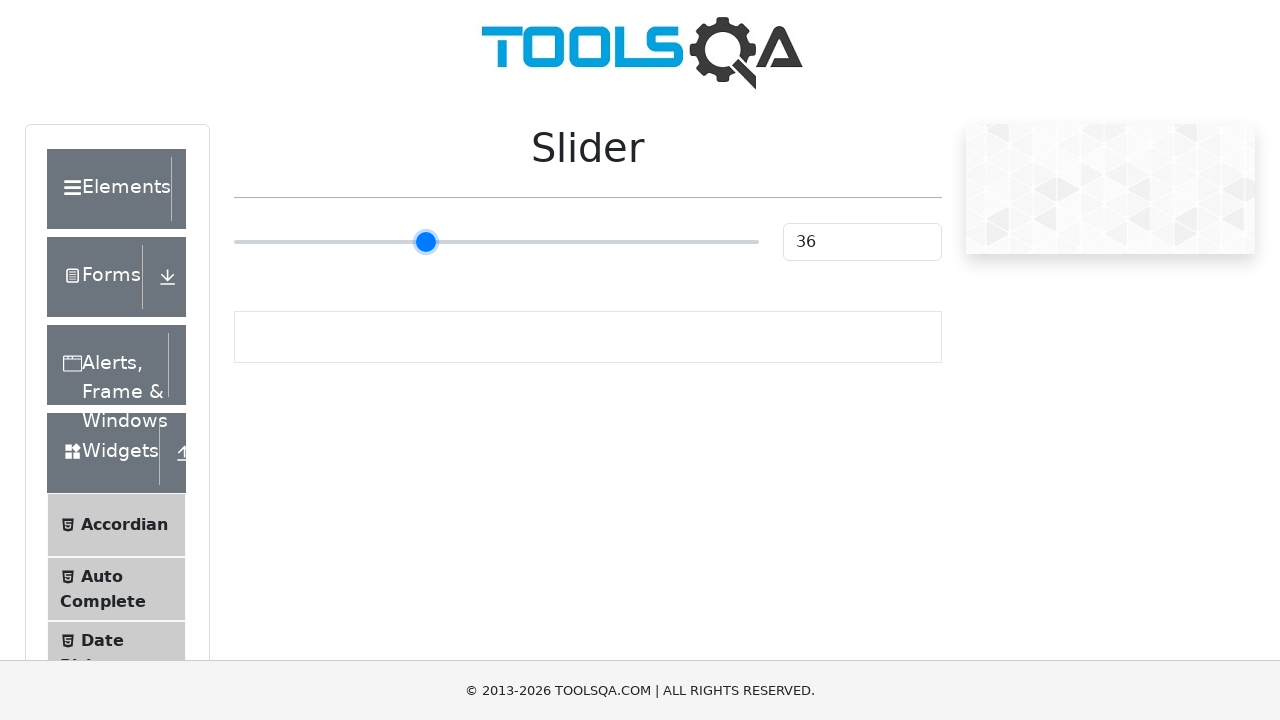

Pressed ArrowRight on slider (iteration 36/100) on input[type='range']
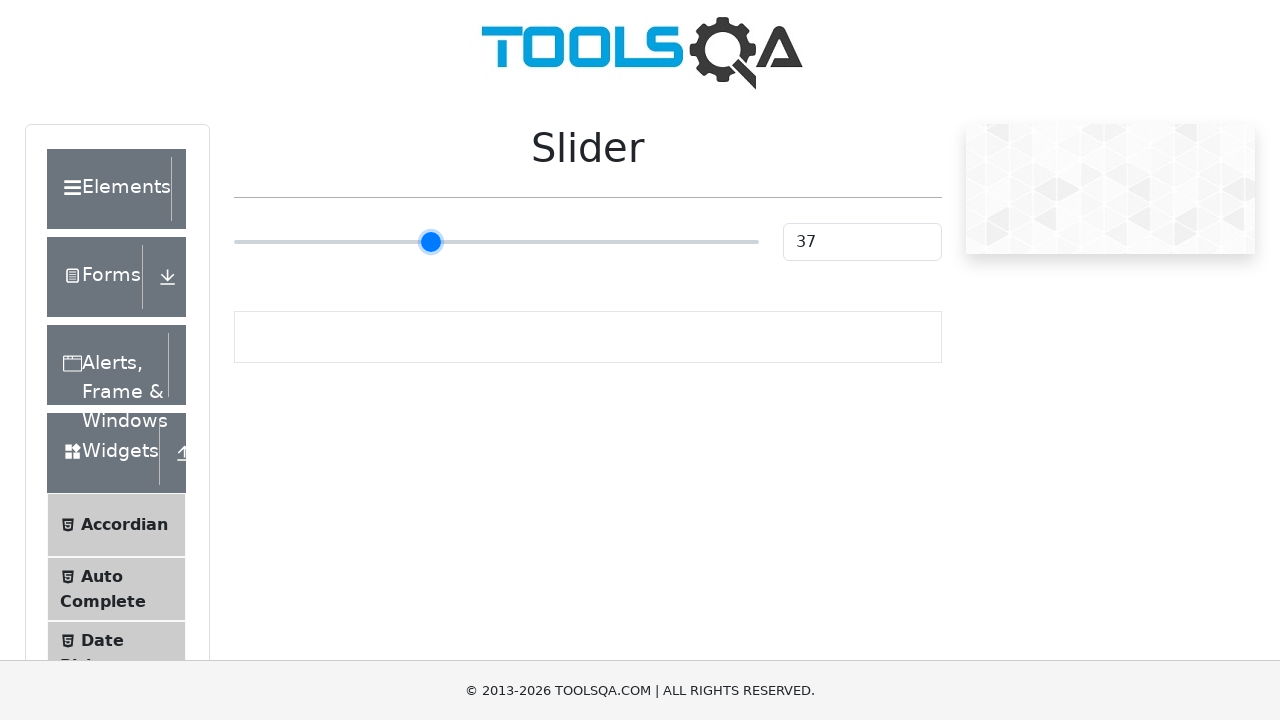

Pressed ArrowRight on slider (iteration 37/100) on input[type='range']
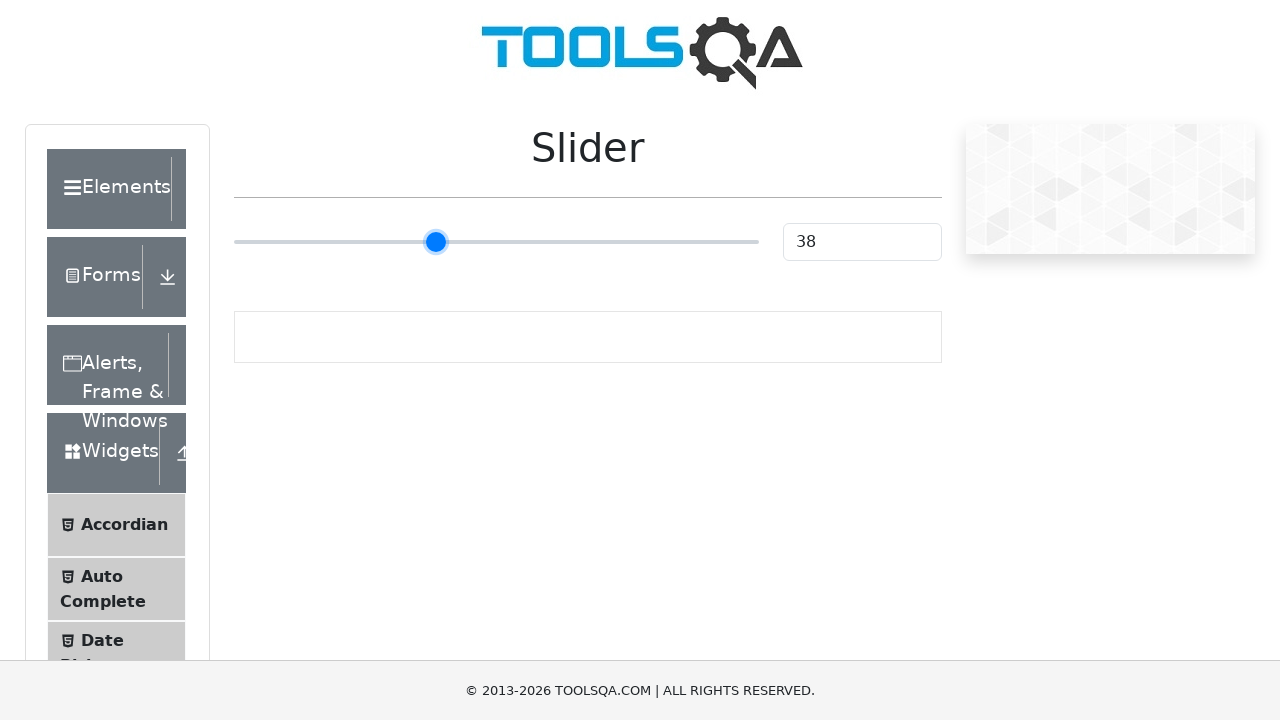

Pressed ArrowRight on slider (iteration 38/100) on input[type='range']
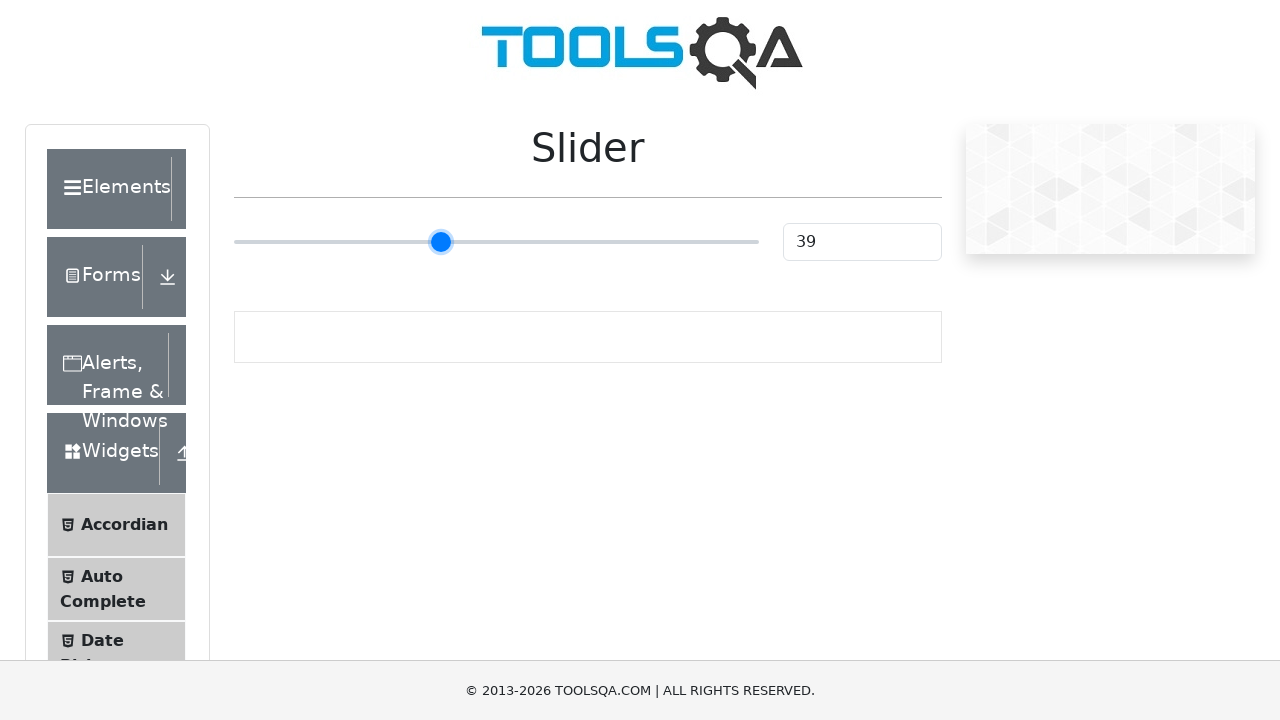

Pressed ArrowRight on slider (iteration 39/100) on input[type='range']
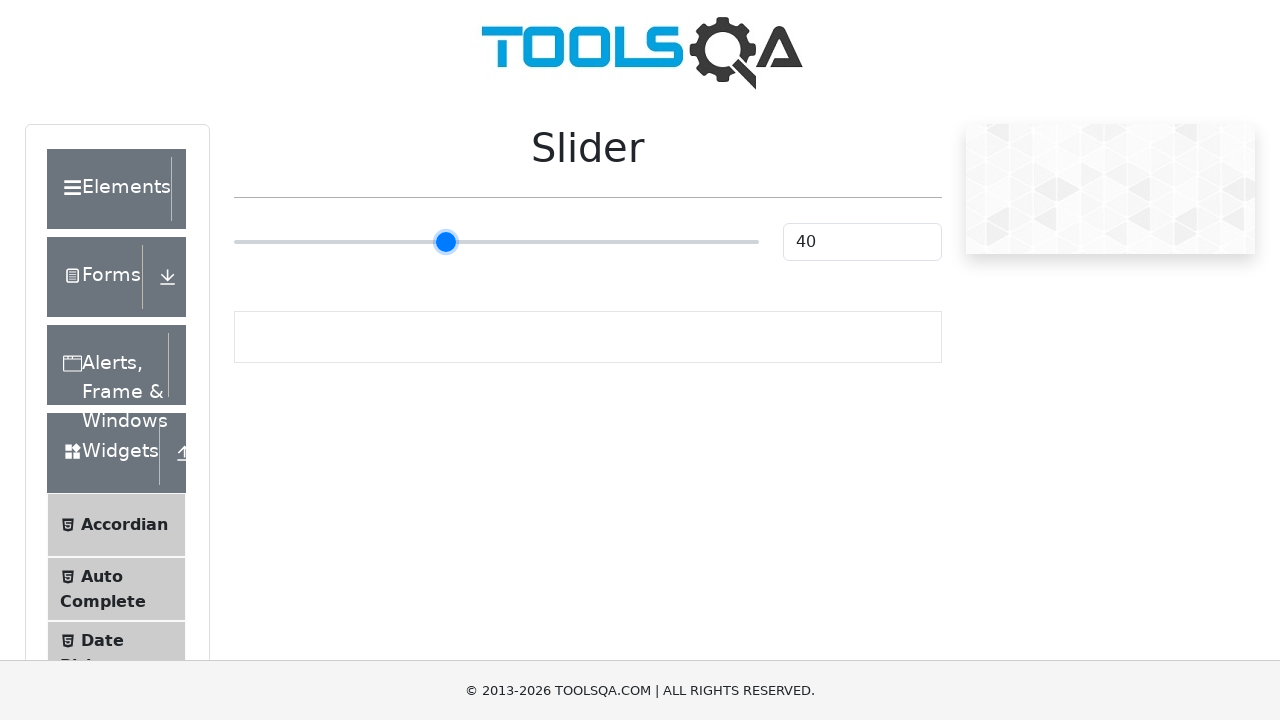

Pressed ArrowRight on slider (iteration 40/100) on input[type='range']
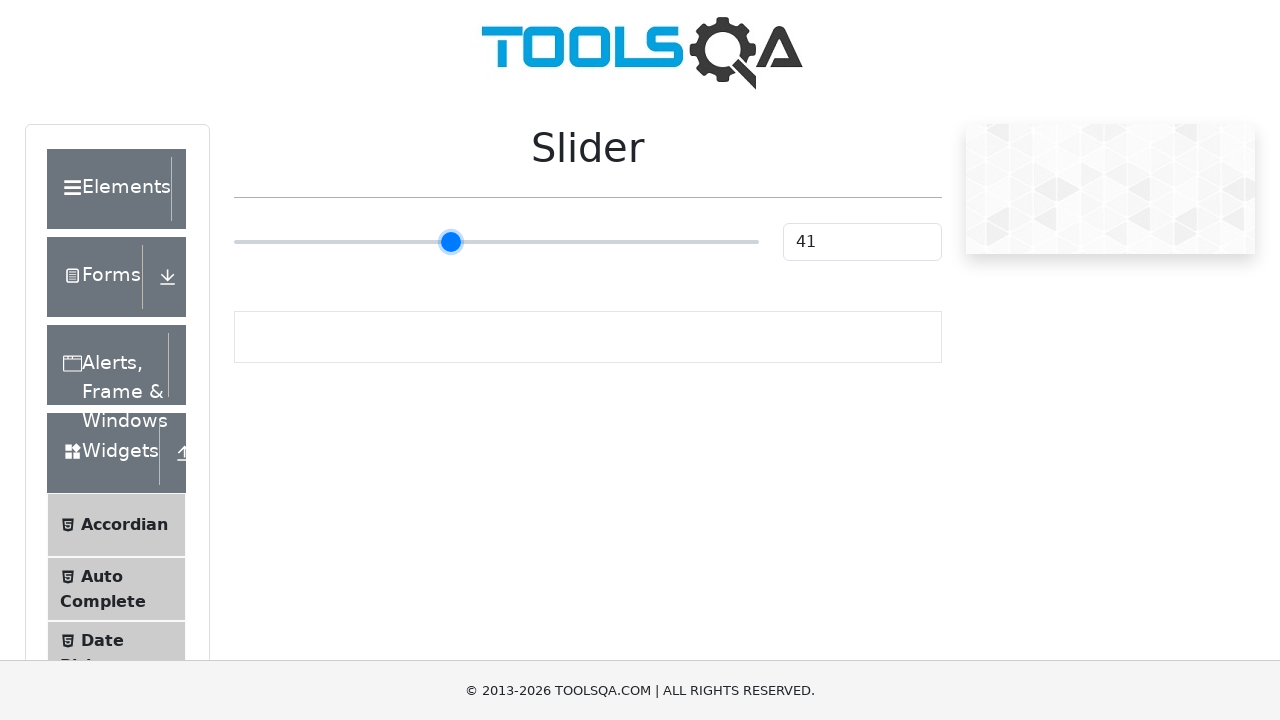

Pressed ArrowRight on slider (iteration 41/100) on input[type='range']
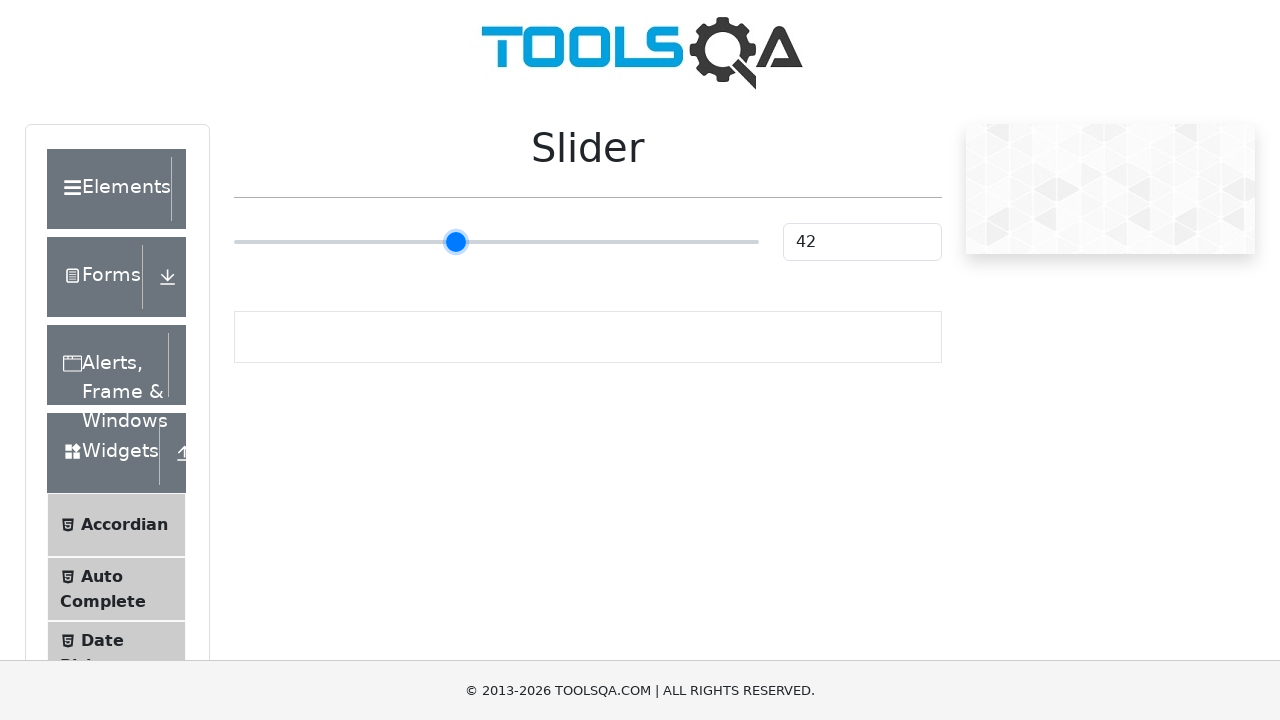

Pressed ArrowRight on slider (iteration 42/100) on input[type='range']
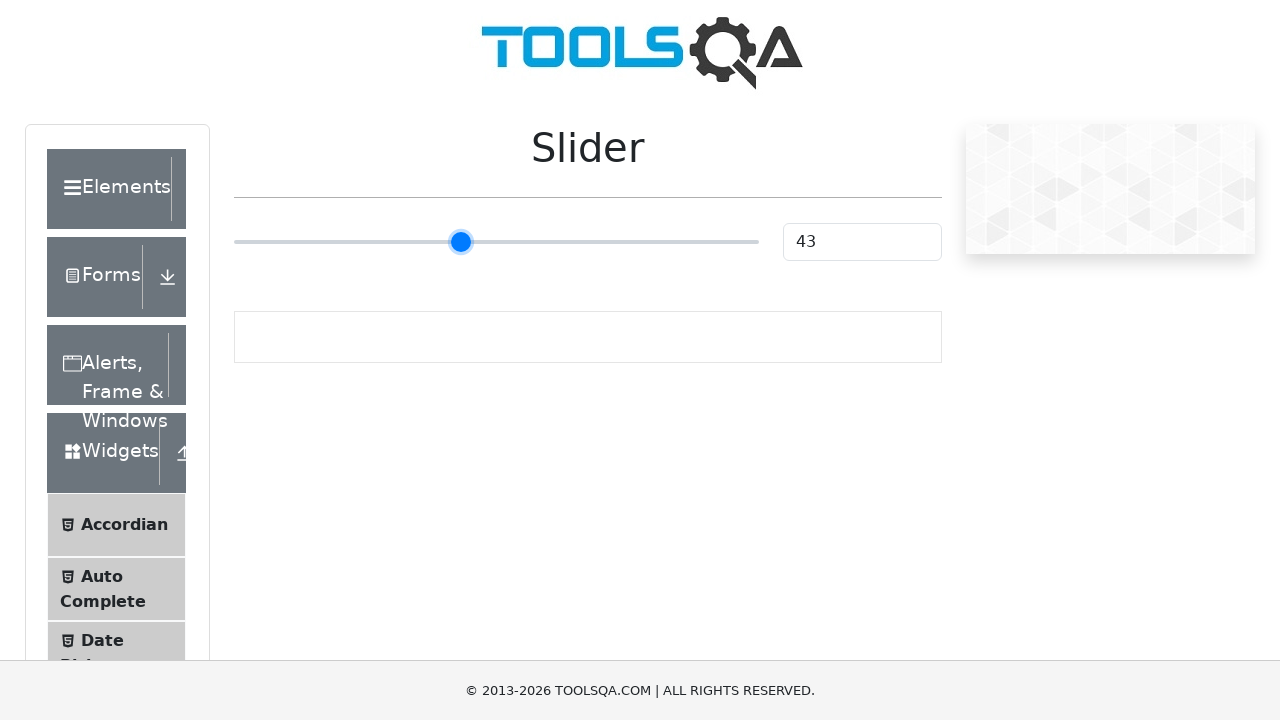

Pressed ArrowRight on slider (iteration 43/100) on input[type='range']
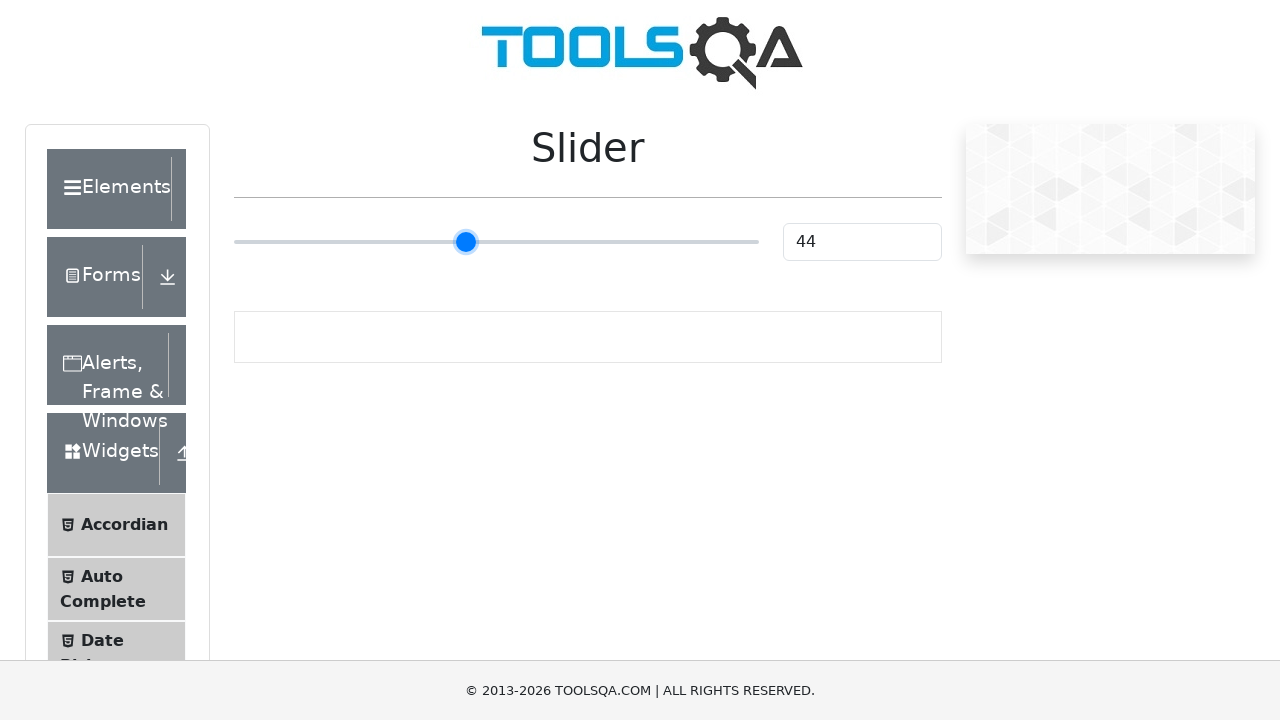

Pressed ArrowRight on slider (iteration 44/100) on input[type='range']
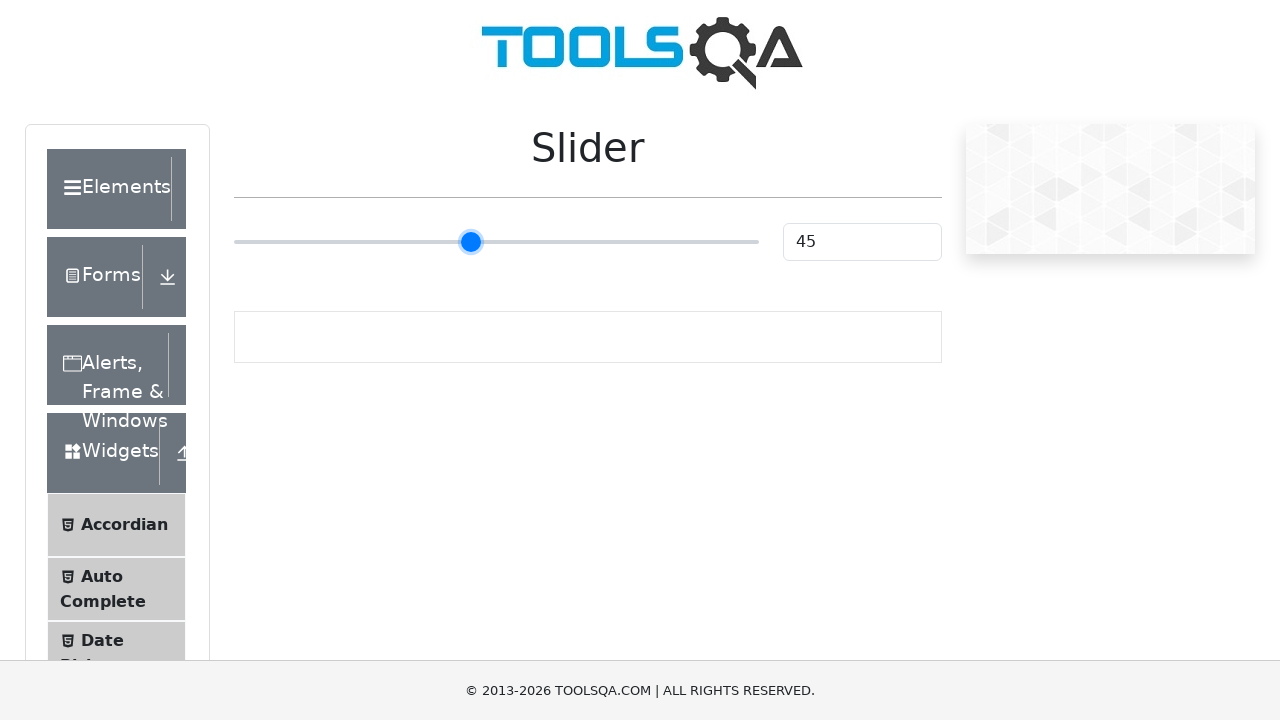

Pressed ArrowRight on slider (iteration 45/100) on input[type='range']
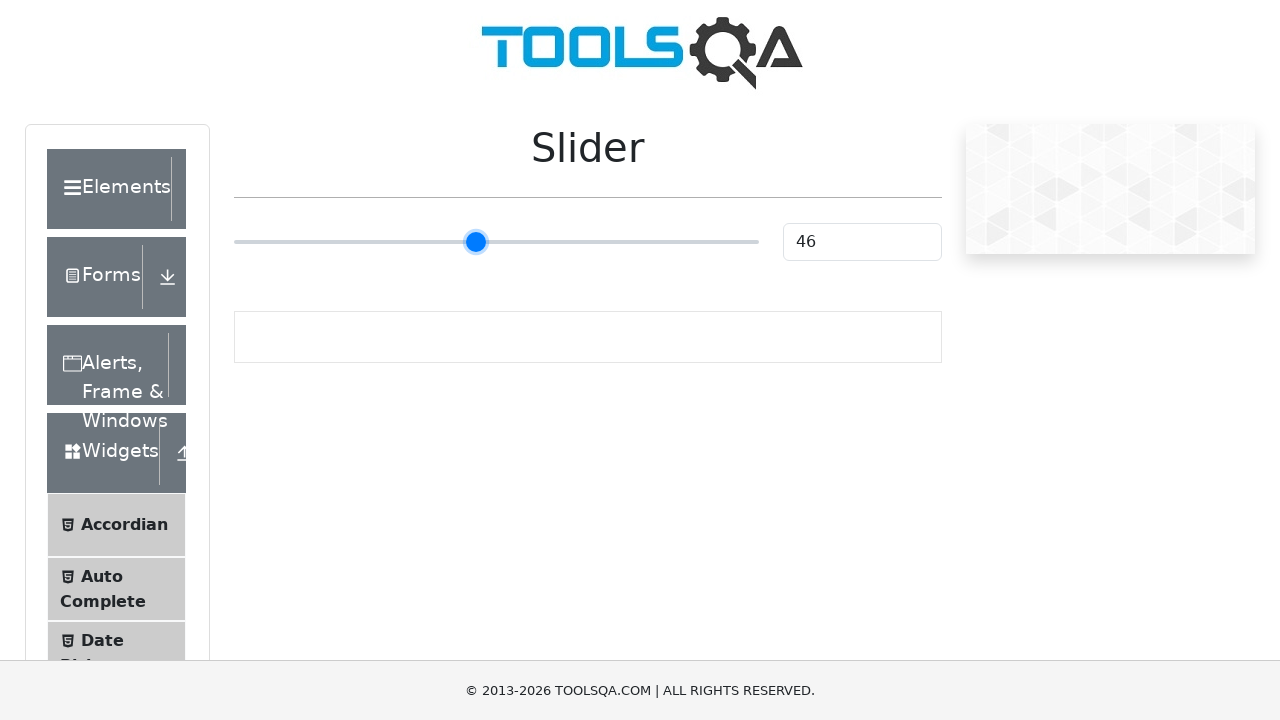

Pressed ArrowRight on slider (iteration 46/100) on input[type='range']
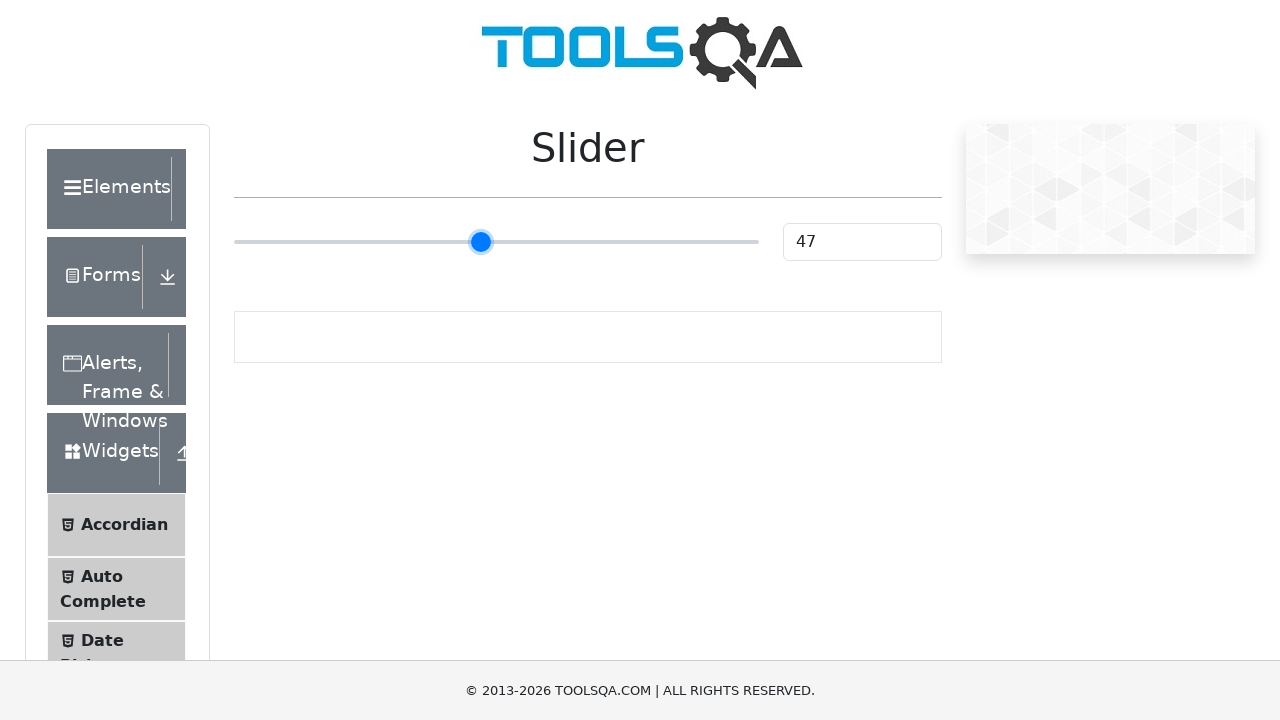

Pressed ArrowRight on slider (iteration 47/100) on input[type='range']
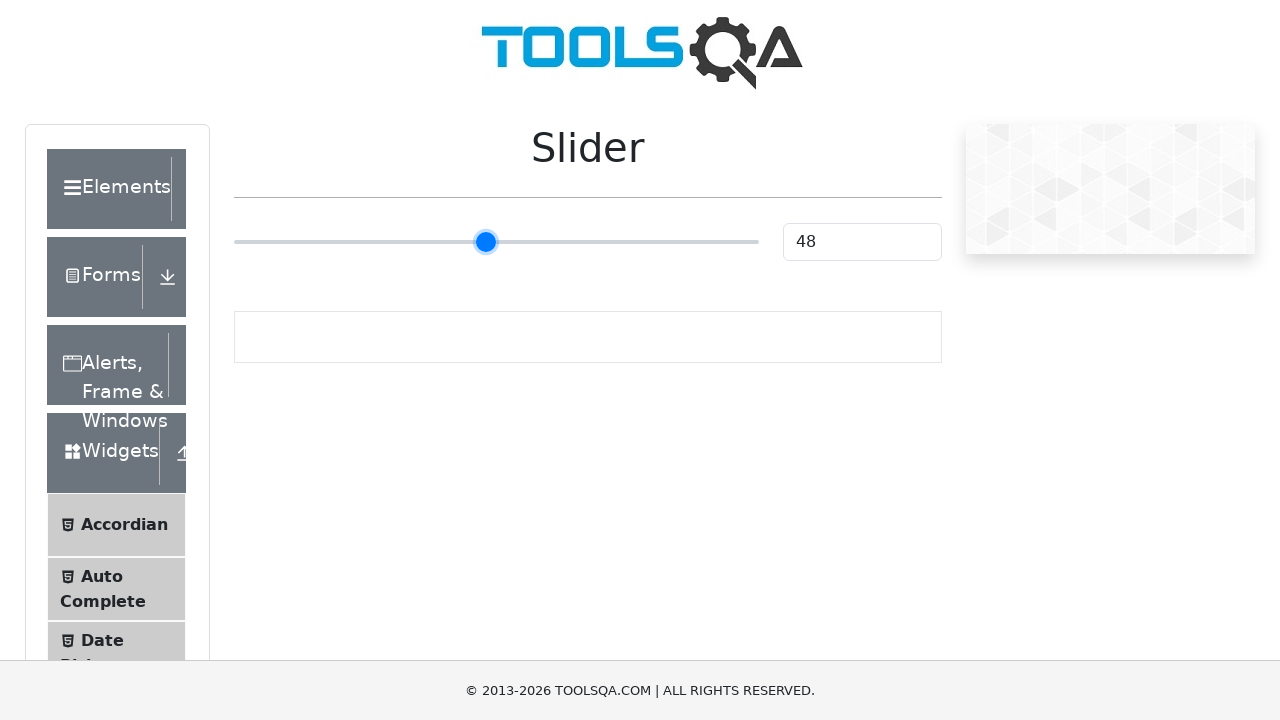

Pressed ArrowRight on slider (iteration 48/100) on input[type='range']
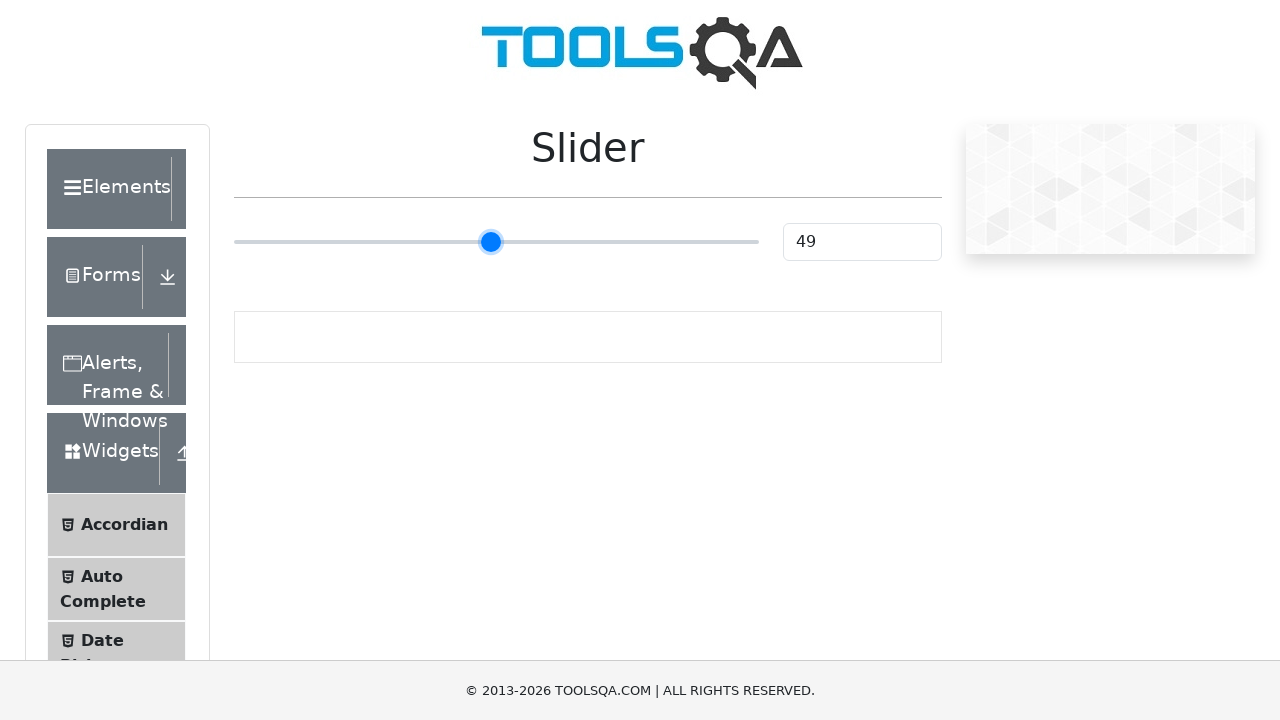

Pressed ArrowRight on slider (iteration 49/100) on input[type='range']
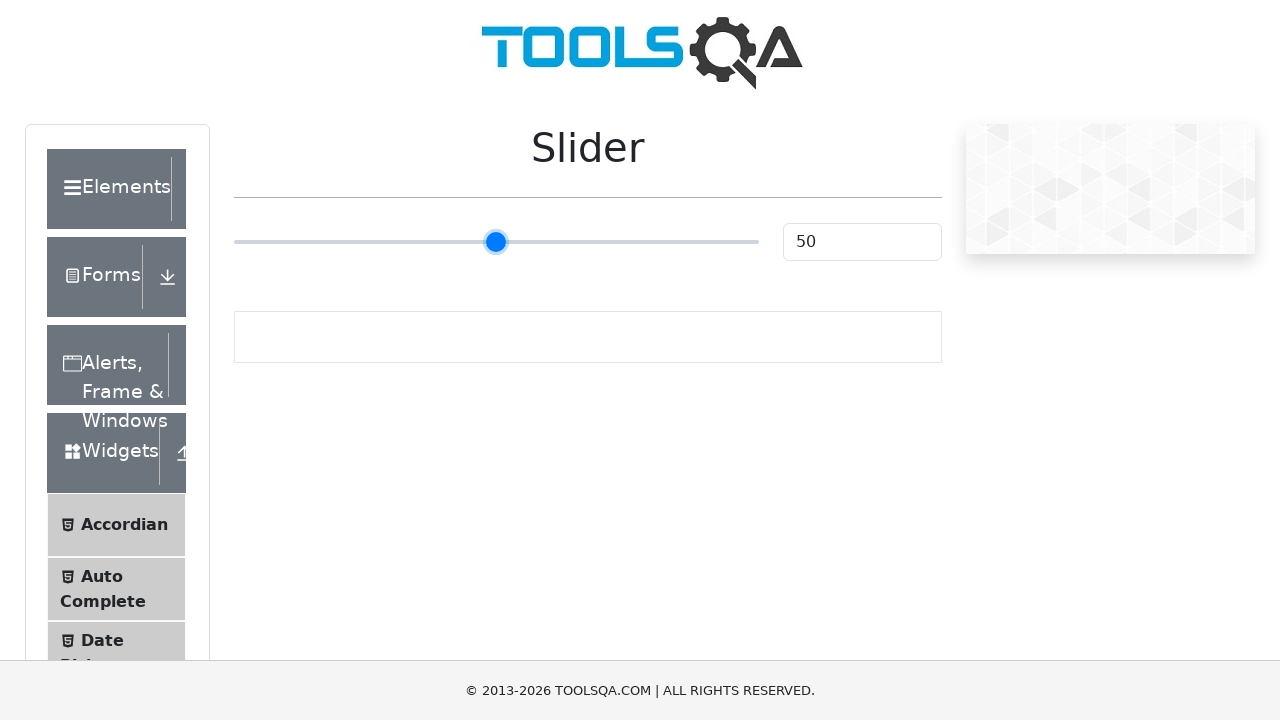

Pressed ArrowRight on slider (iteration 50/100) on input[type='range']
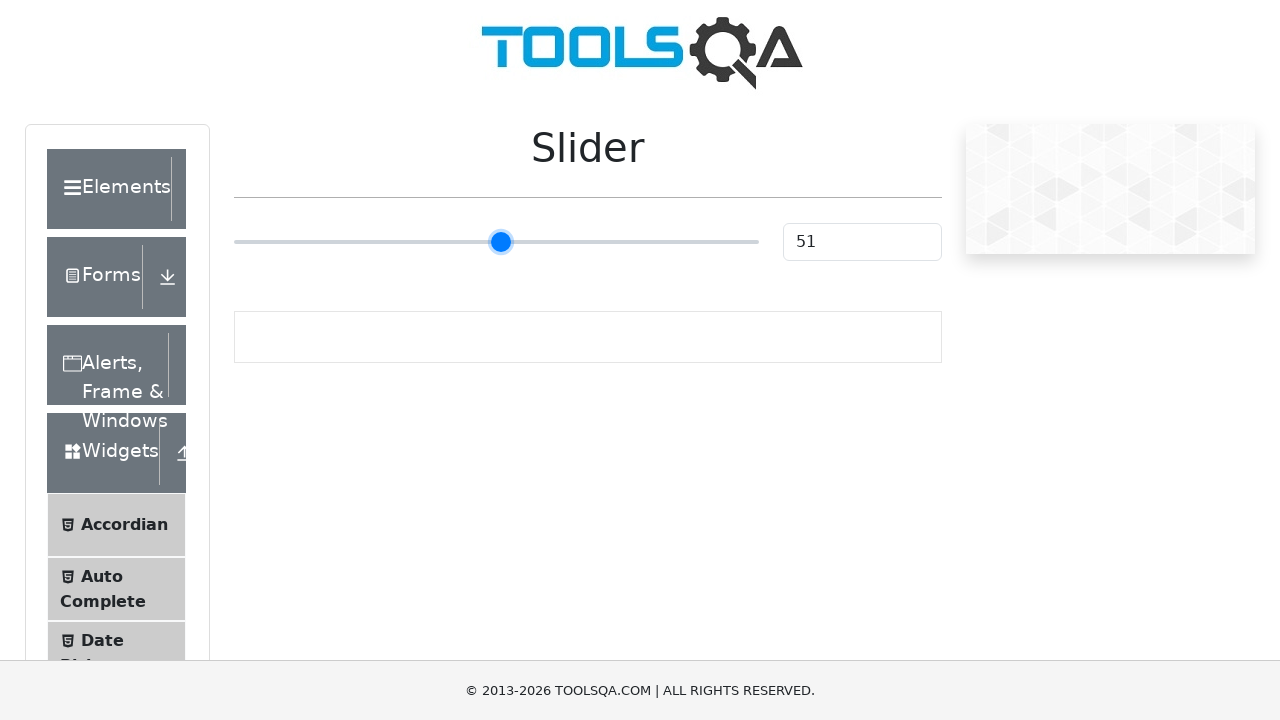

Pressed ArrowRight on slider (iteration 51/100) on input[type='range']
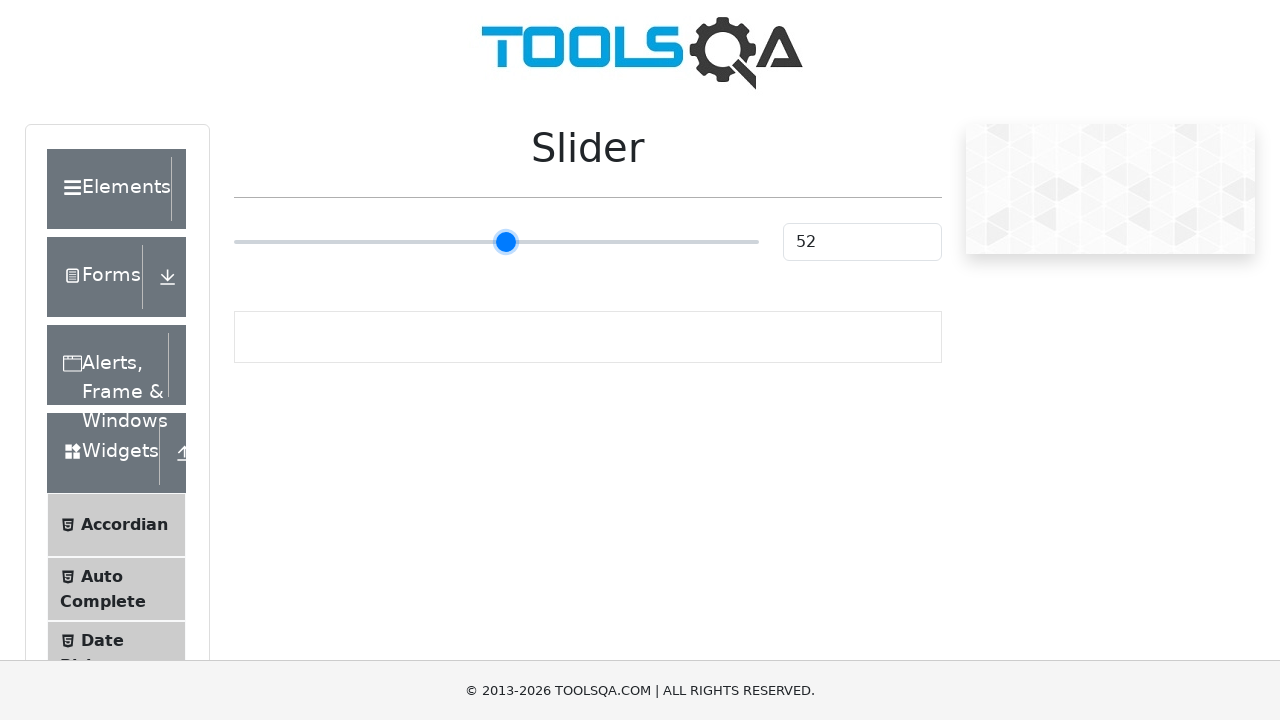

Pressed ArrowRight on slider (iteration 52/100) on input[type='range']
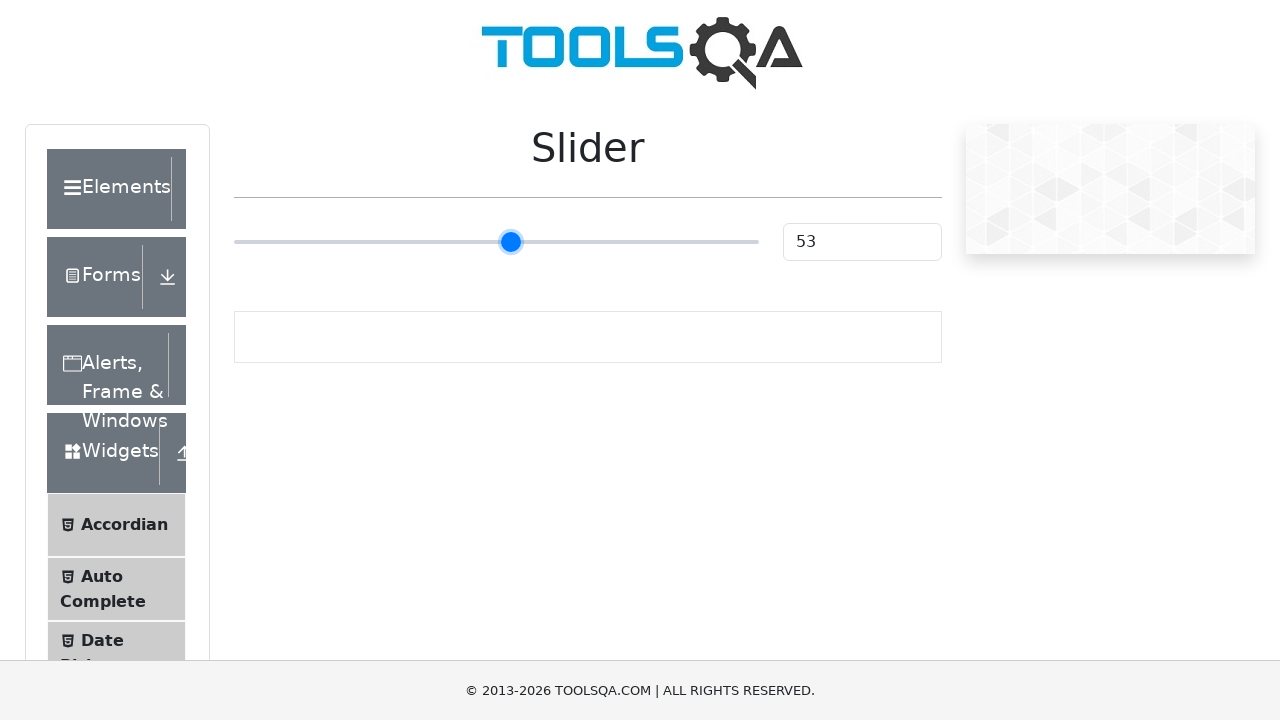

Pressed ArrowRight on slider (iteration 53/100) on input[type='range']
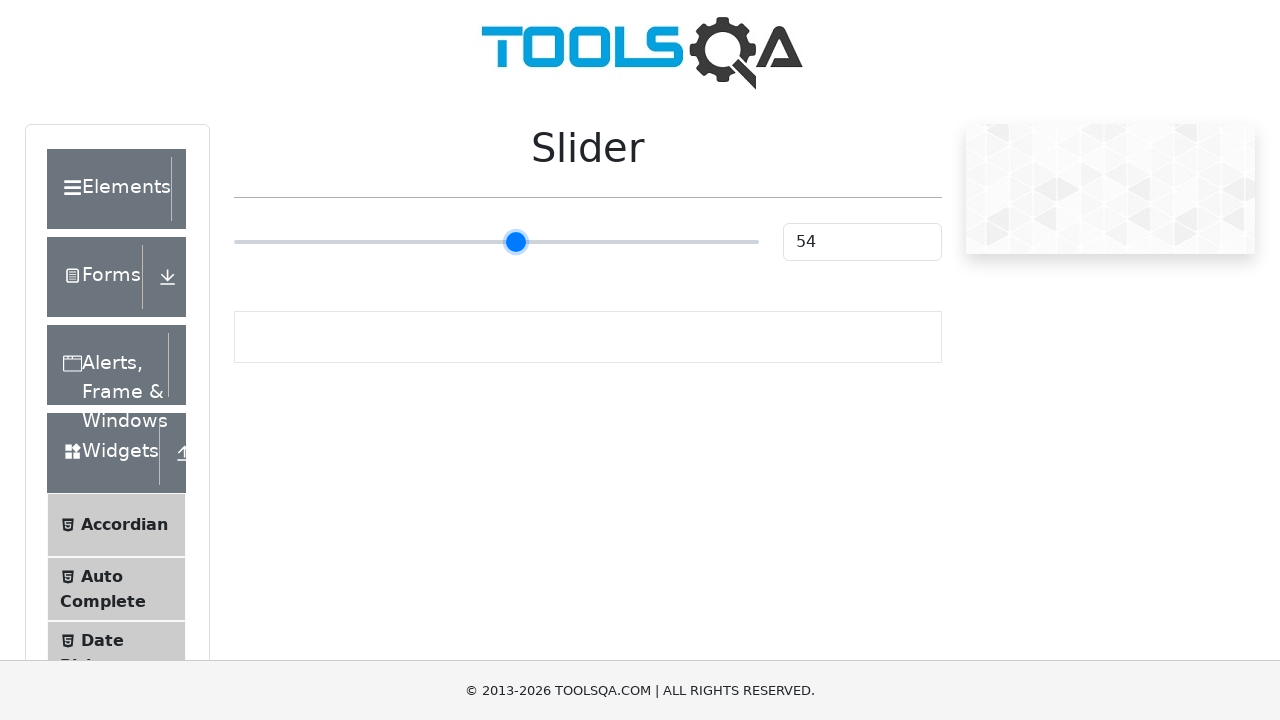

Pressed ArrowRight on slider (iteration 54/100) on input[type='range']
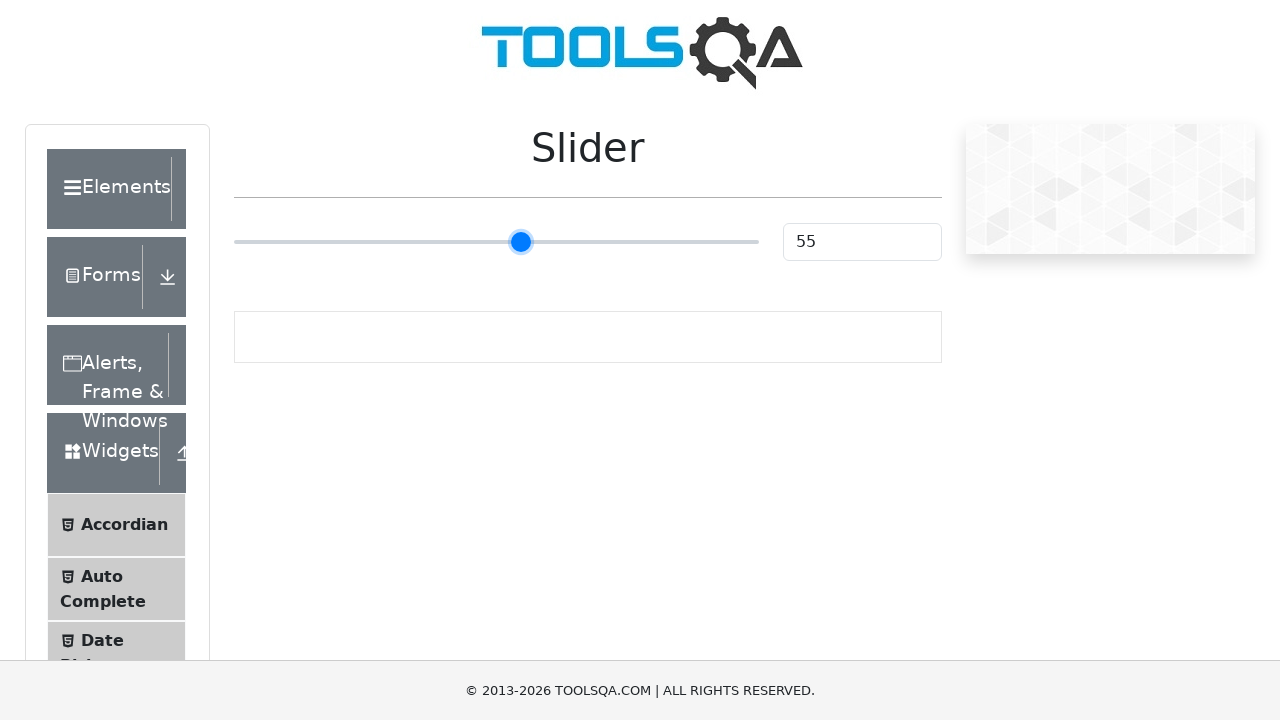

Pressed ArrowRight on slider (iteration 55/100) on input[type='range']
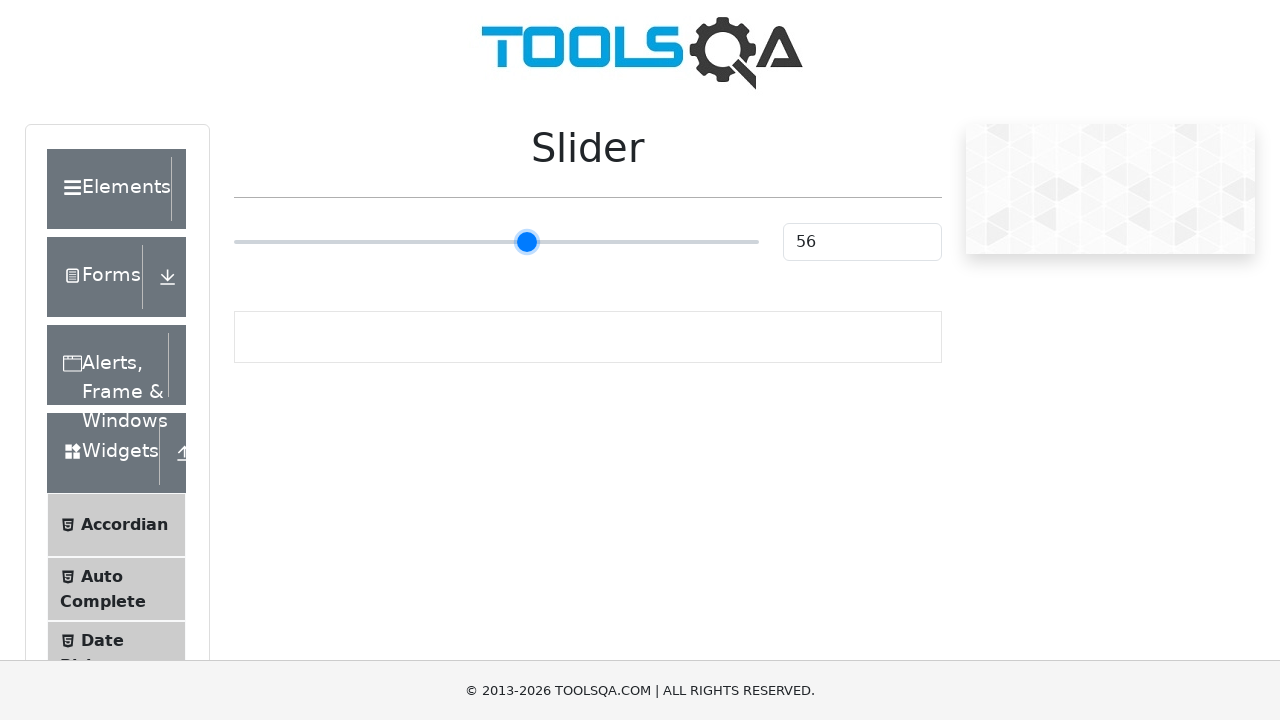

Pressed ArrowRight on slider (iteration 56/100) on input[type='range']
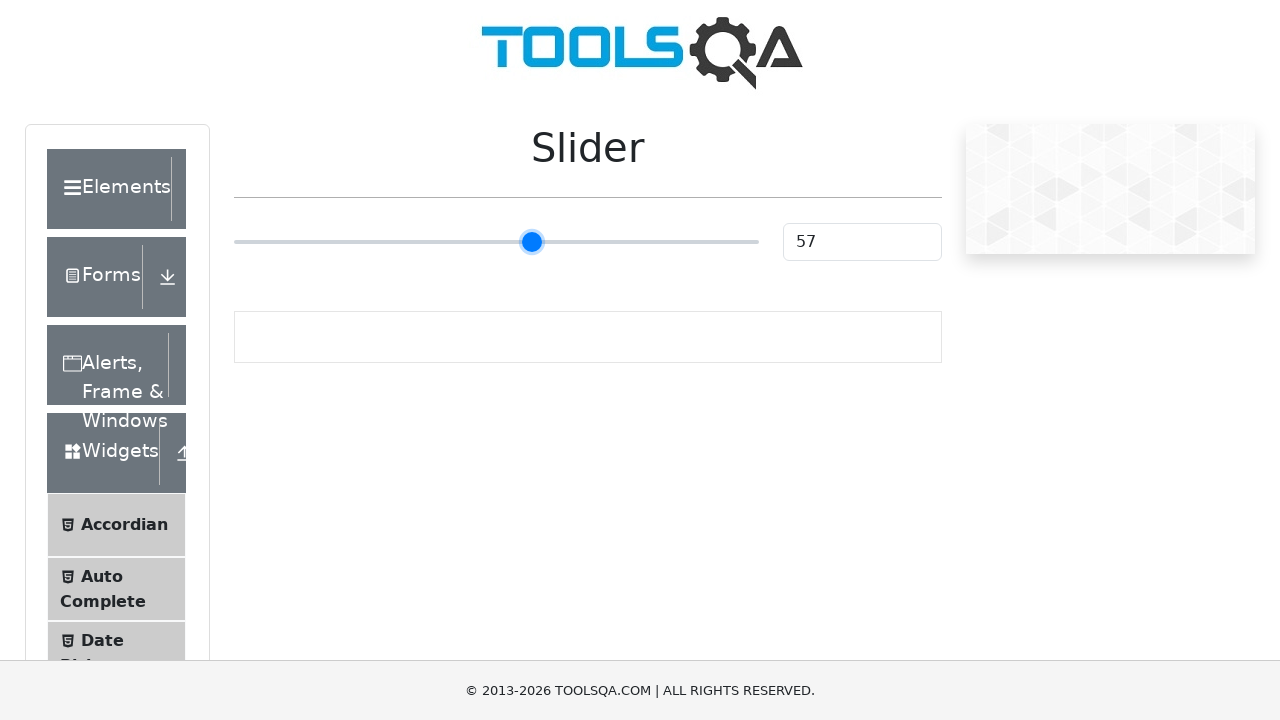

Pressed ArrowRight on slider (iteration 57/100) on input[type='range']
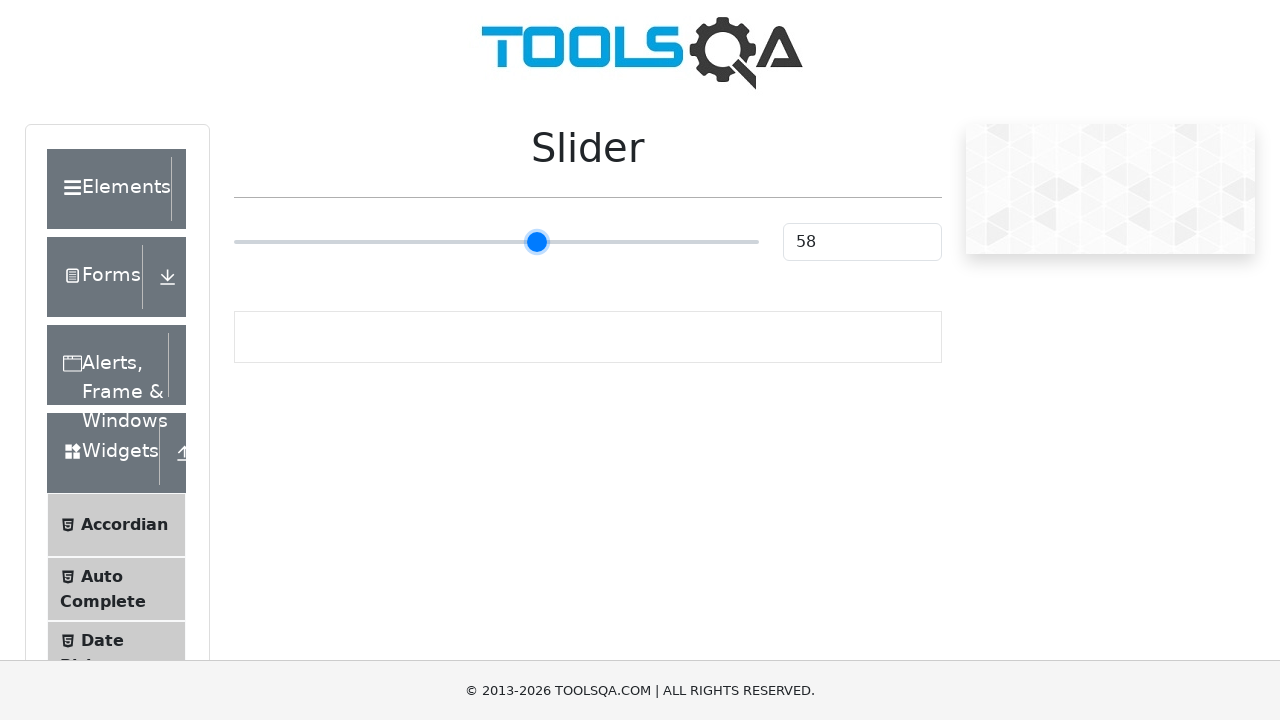

Pressed ArrowRight on slider (iteration 58/100) on input[type='range']
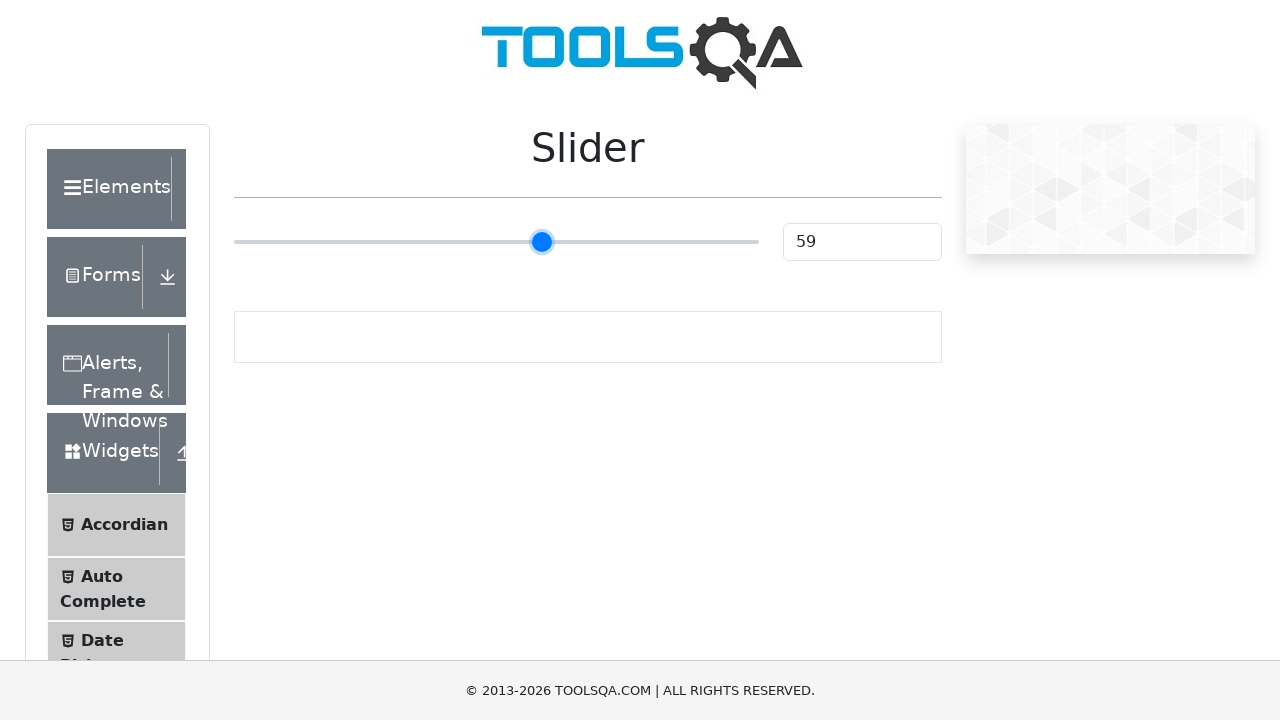

Pressed ArrowRight on slider (iteration 59/100) on input[type='range']
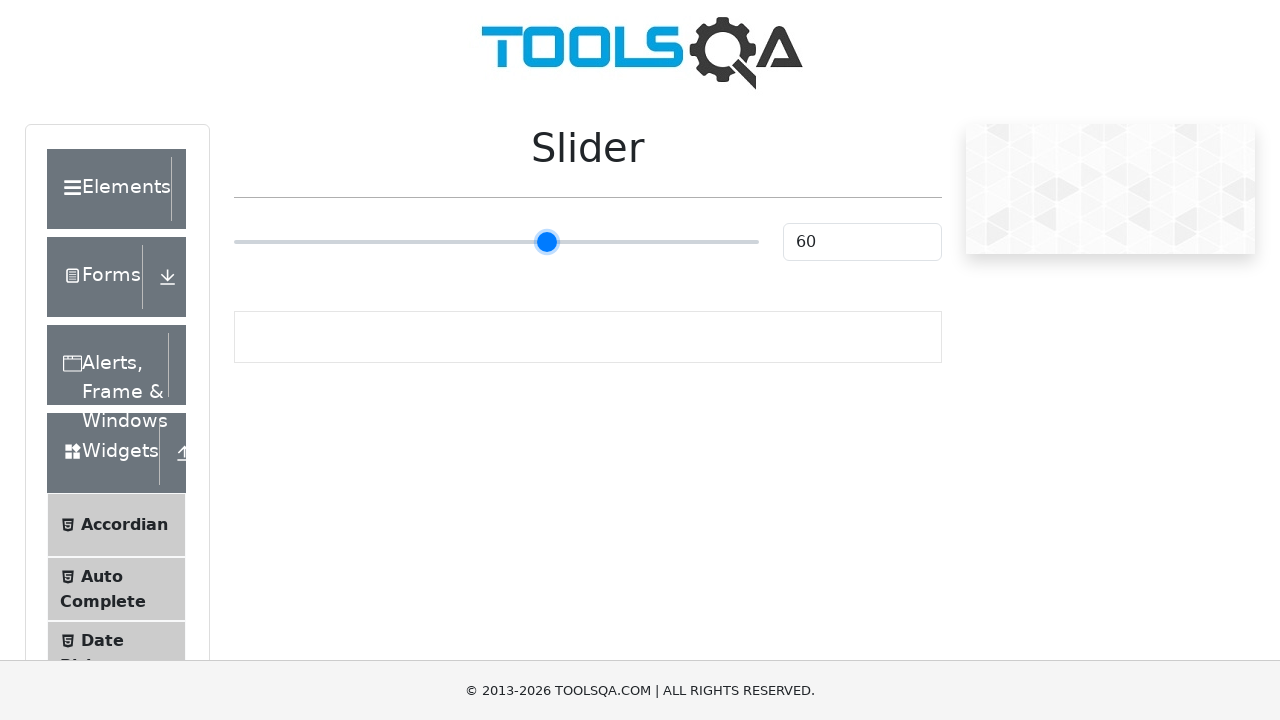

Pressed ArrowRight on slider (iteration 60/100) on input[type='range']
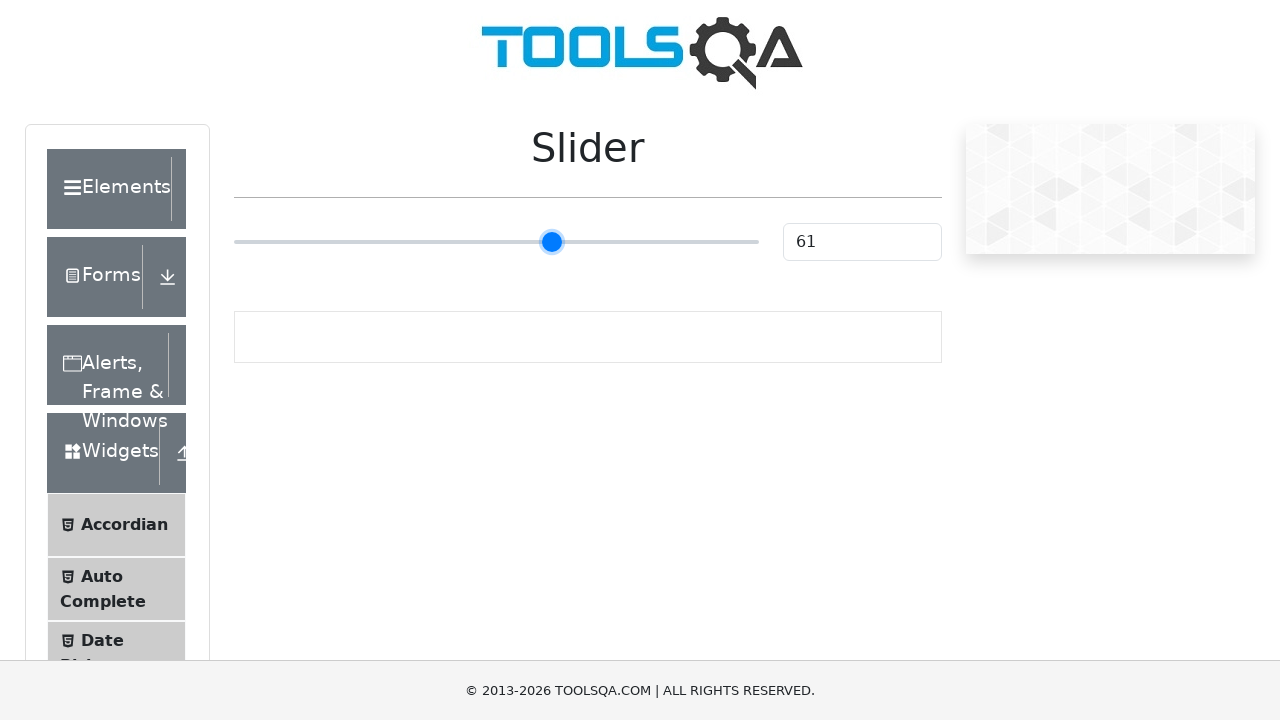

Pressed ArrowRight on slider (iteration 61/100) on input[type='range']
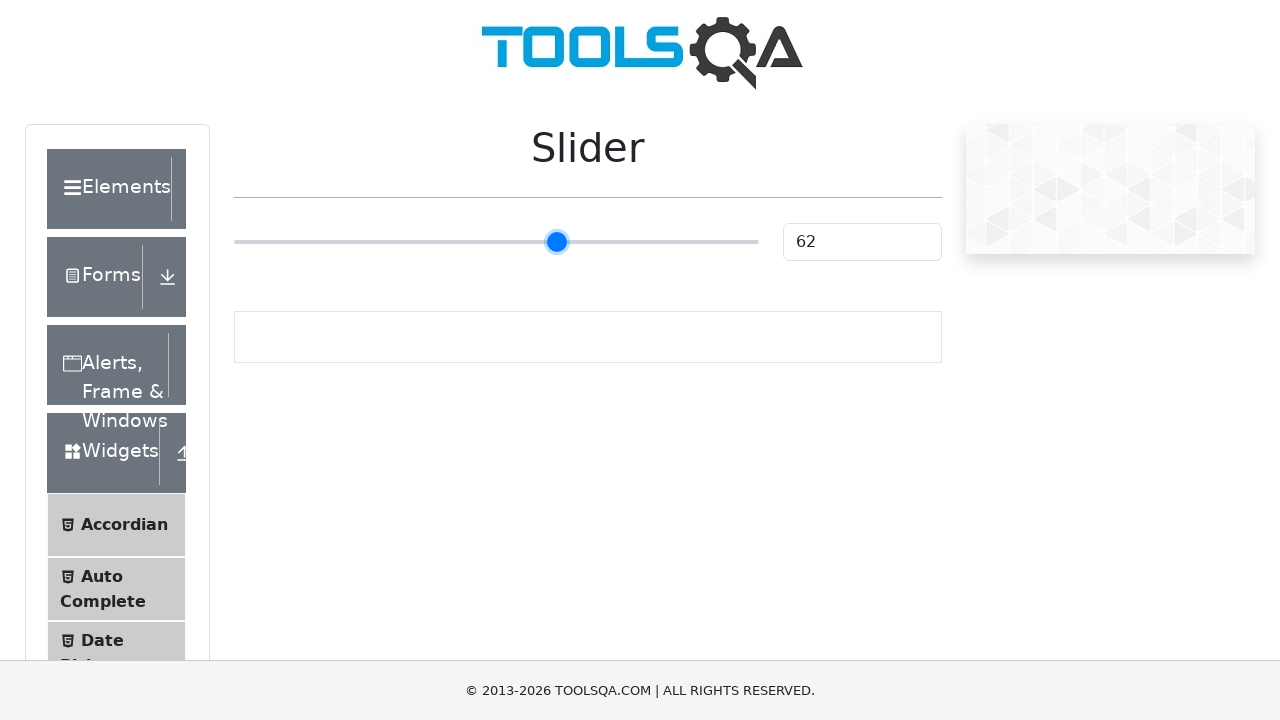

Pressed ArrowRight on slider (iteration 62/100) on input[type='range']
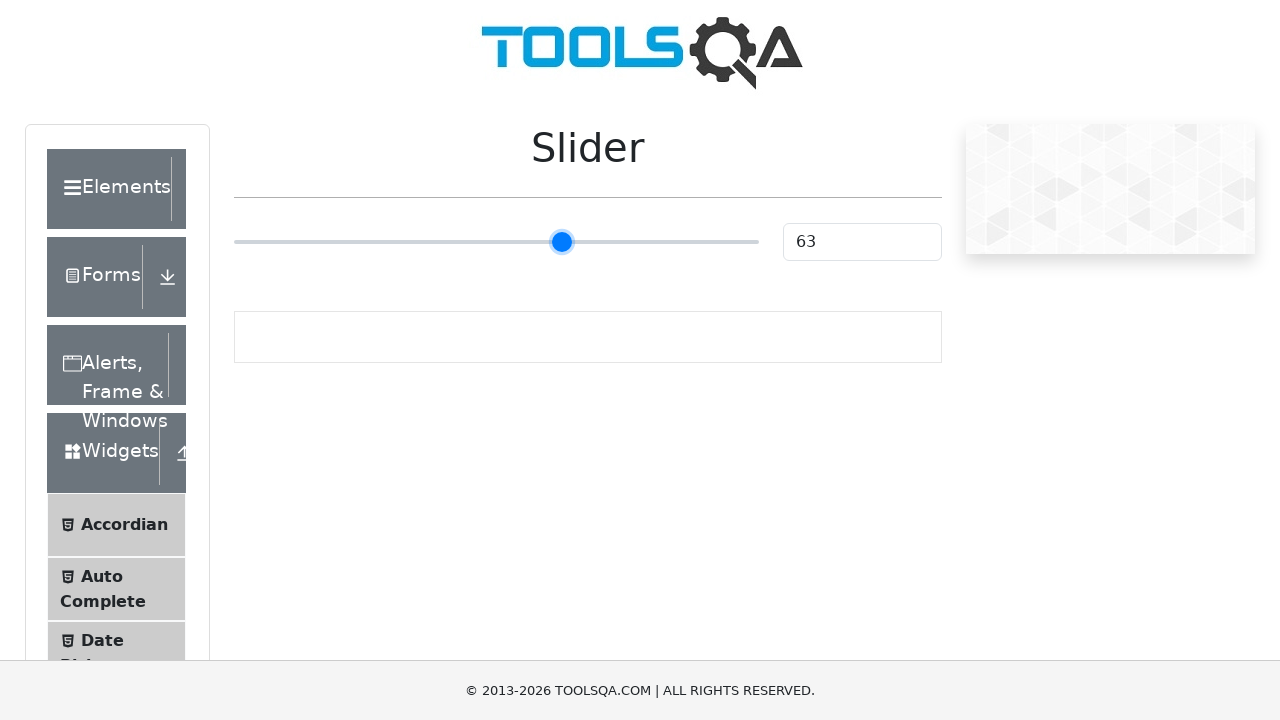

Pressed ArrowRight on slider (iteration 63/100) on input[type='range']
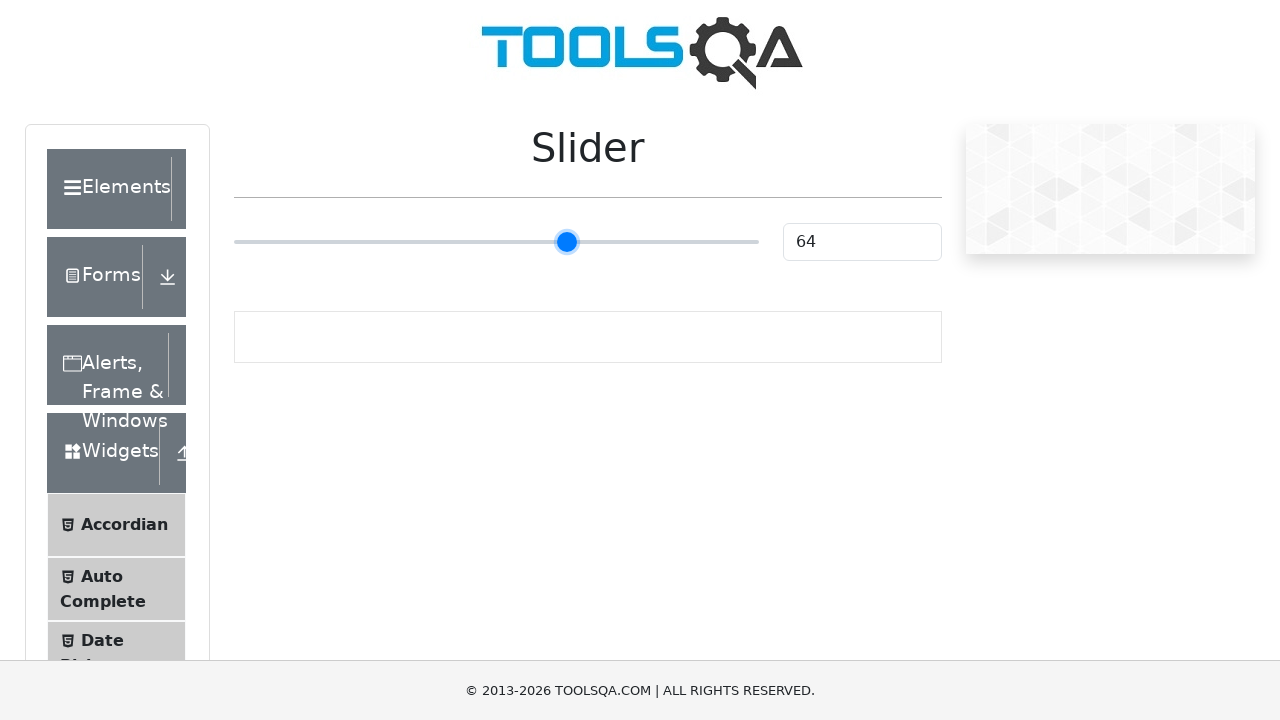

Pressed ArrowRight on slider (iteration 64/100) on input[type='range']
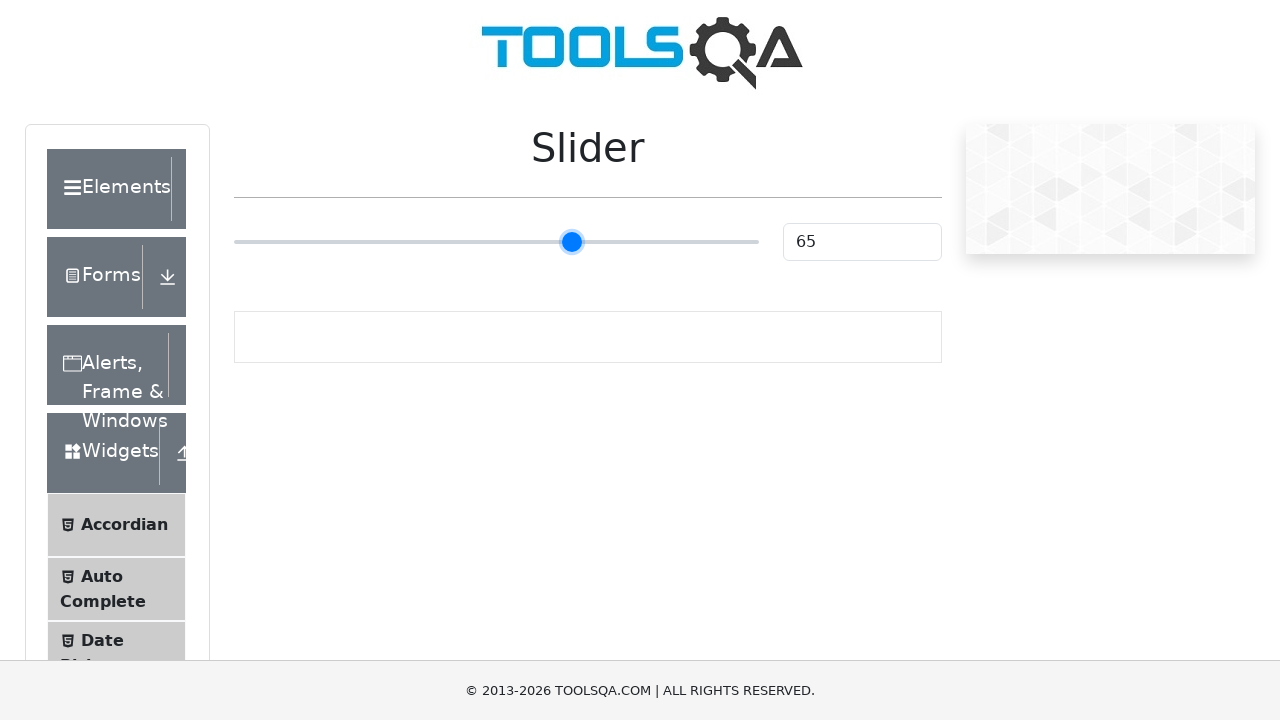

Pressed ArrowRight on slider (iteration 65/100) on input[type='range']
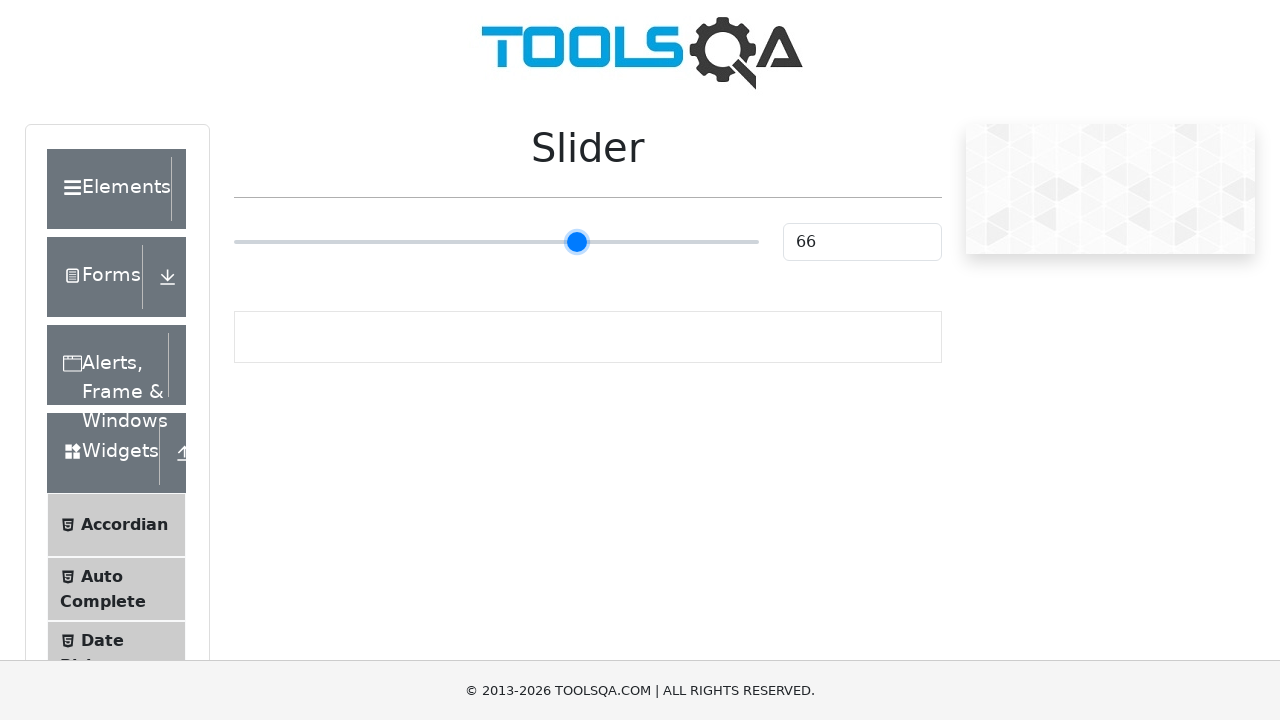

Pressed ArrowRight on slider (iteration 66/100) on input[type='range']
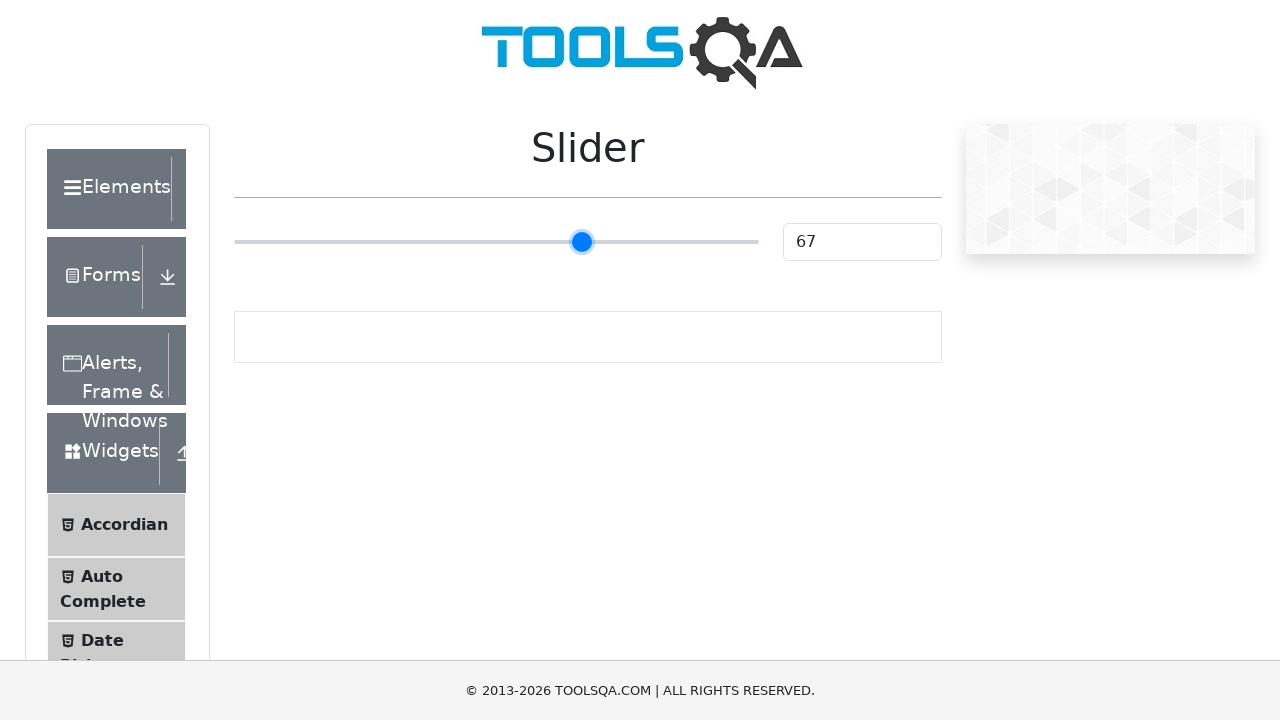

Pressed ArrowRight on slider (iteration 67/100) on input[type='range']
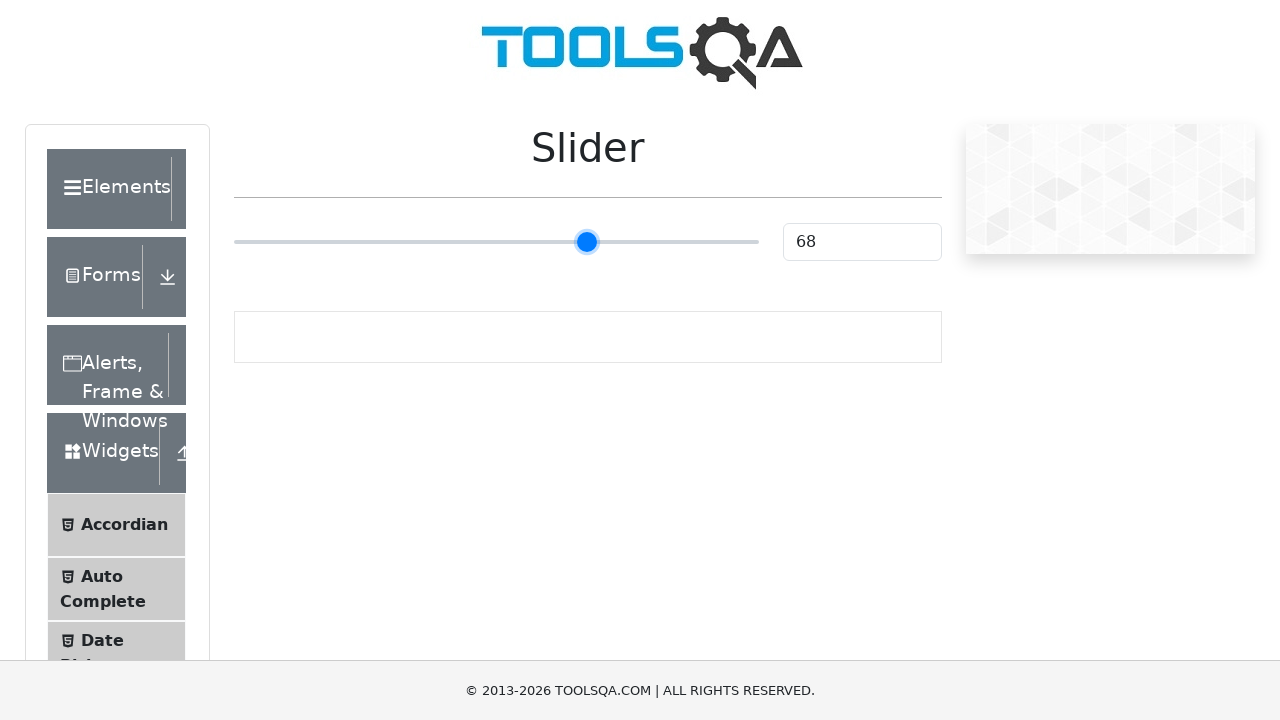

Pressed ArrowRight on slider (iteration 68/100) on input[type='range']
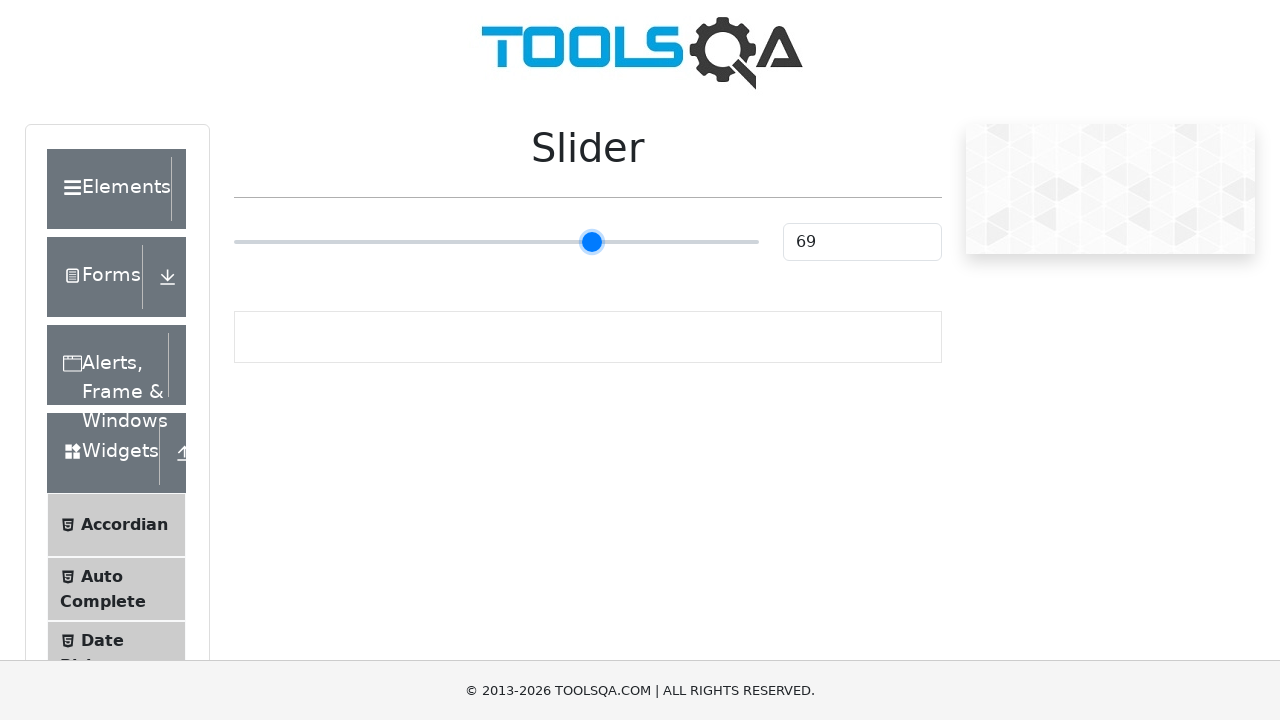

Pressed ArrowRight on slider (iteration 69/100) on input[type='range']
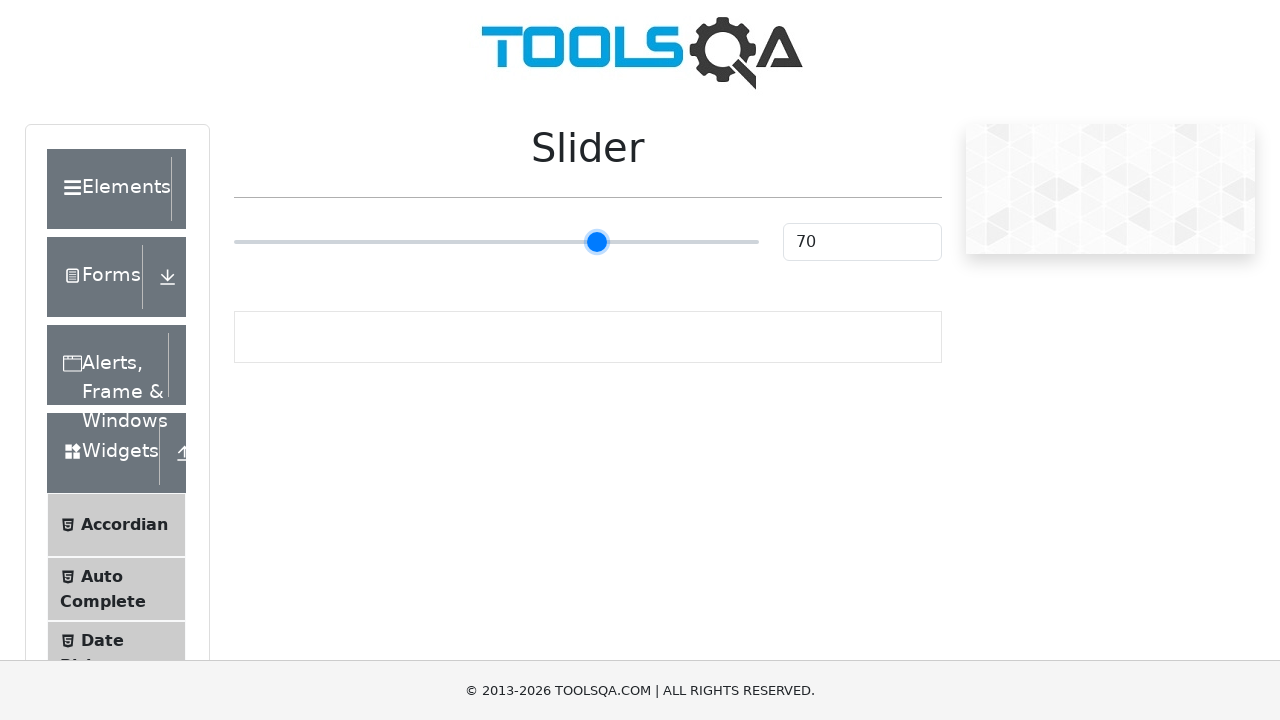

Pressed ArrowRight on slider (iteration 70/100) on input[type='range']
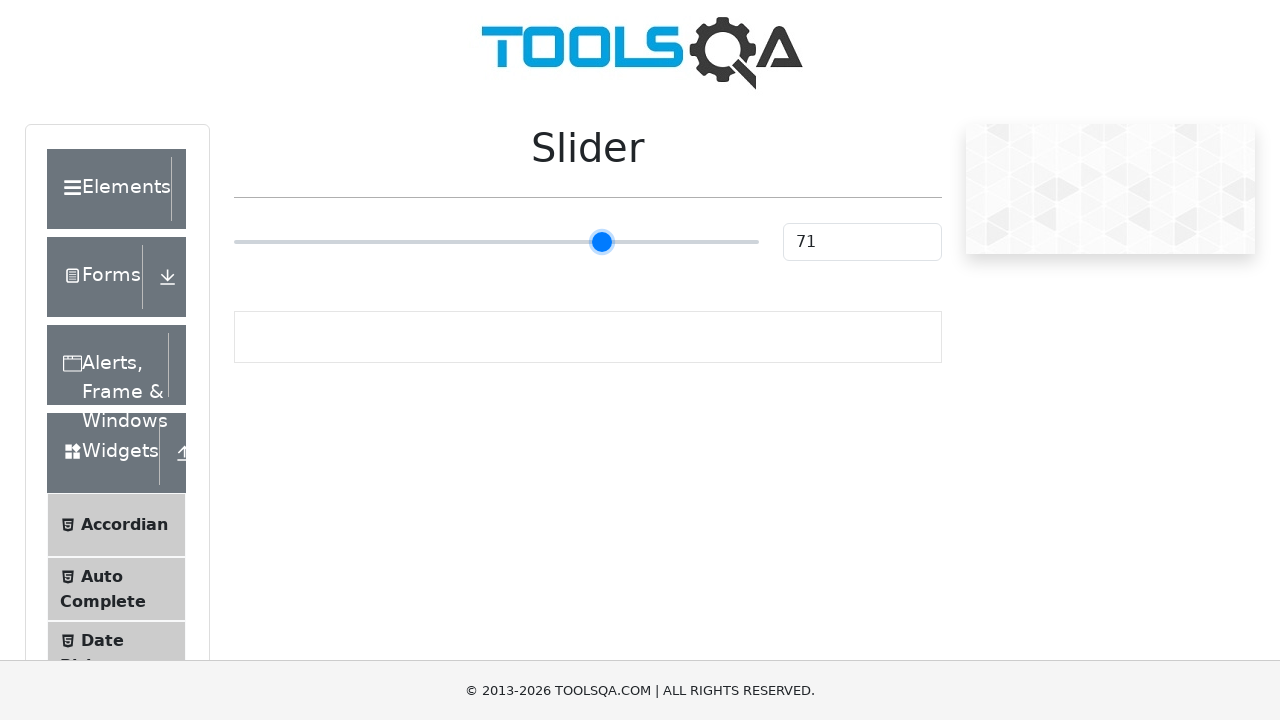

Pressed ArrowRight on slider (iteration 71/100) on input[type='range']
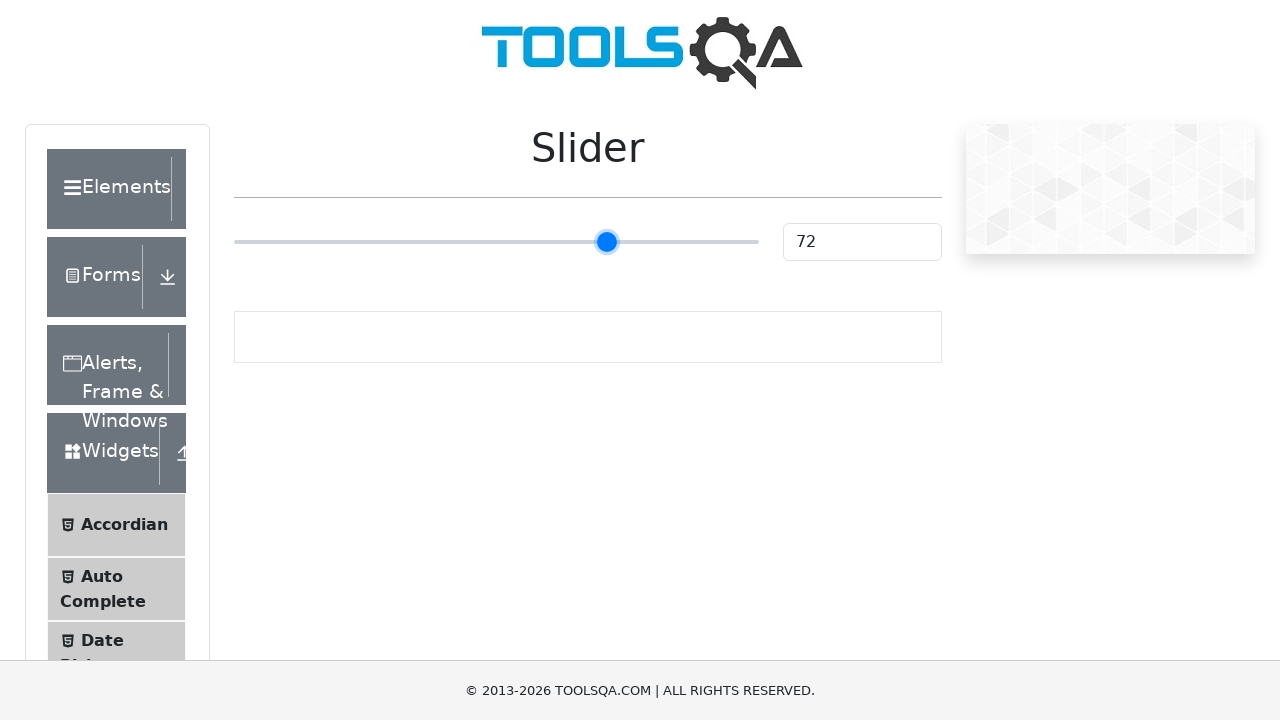

Pressed ArrowRight on slider (iteration 72/100) on input[type='range']
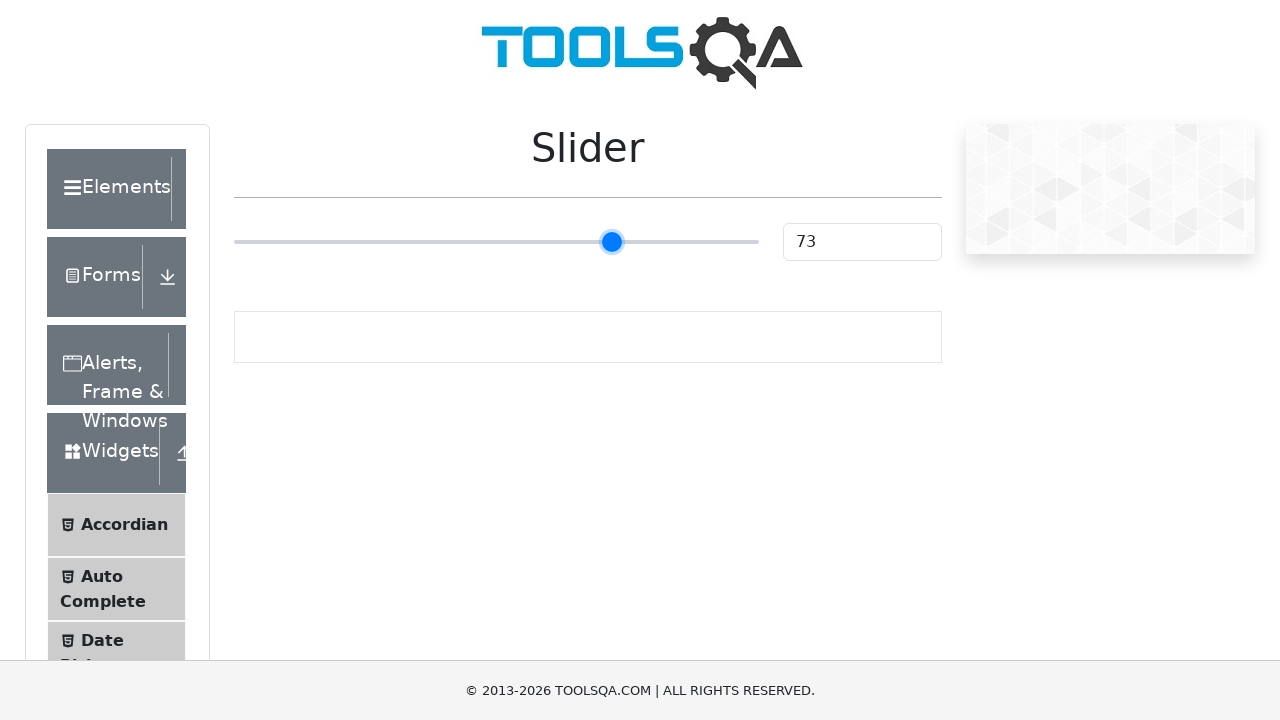

Pressed ArrowRight on slider (iteration 73/100) on input[type='range']
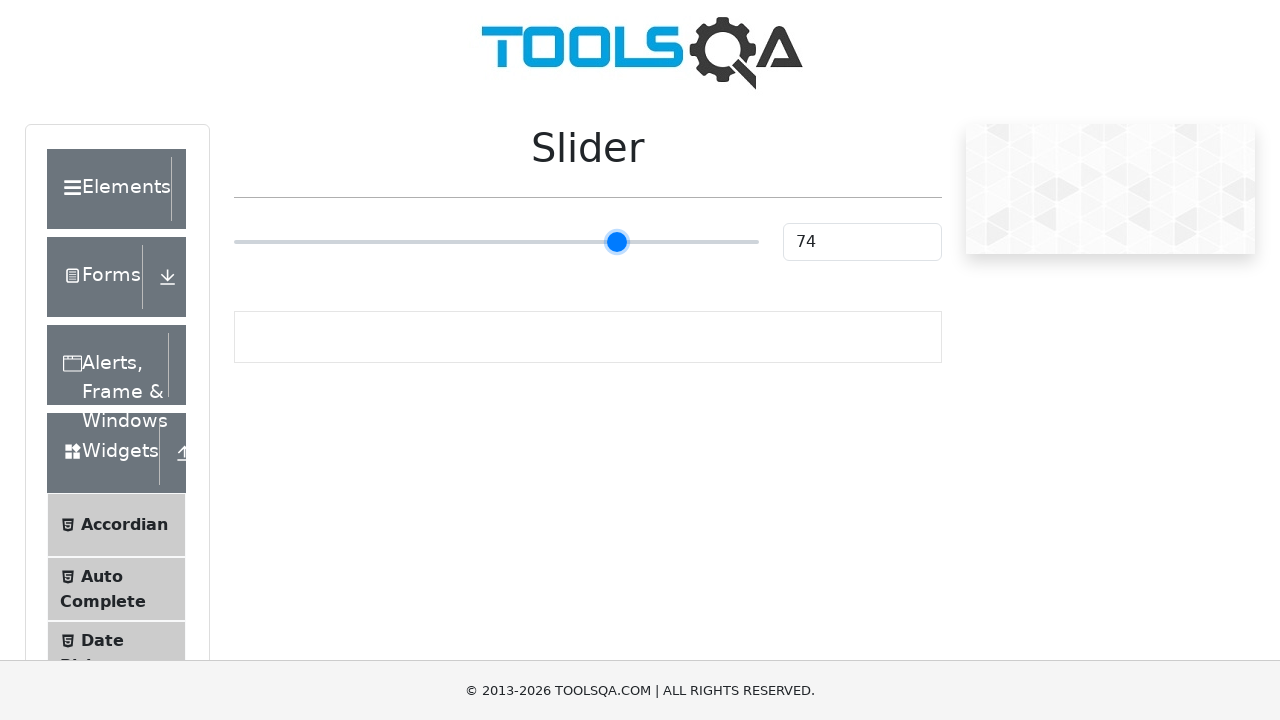

Pressed ArrowRight on slider (iteration 74/100) on input[type='range']
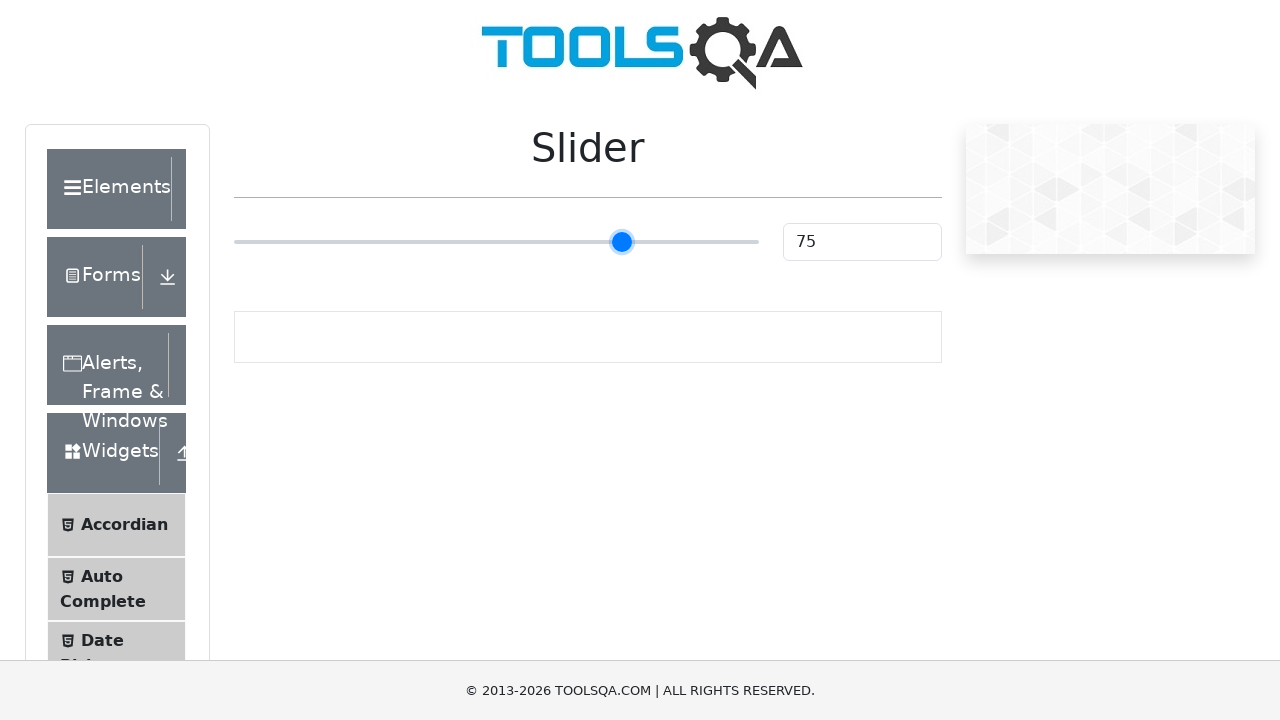

Pressed ArrowRight on slider (iteration 75/100) on input[type='range']
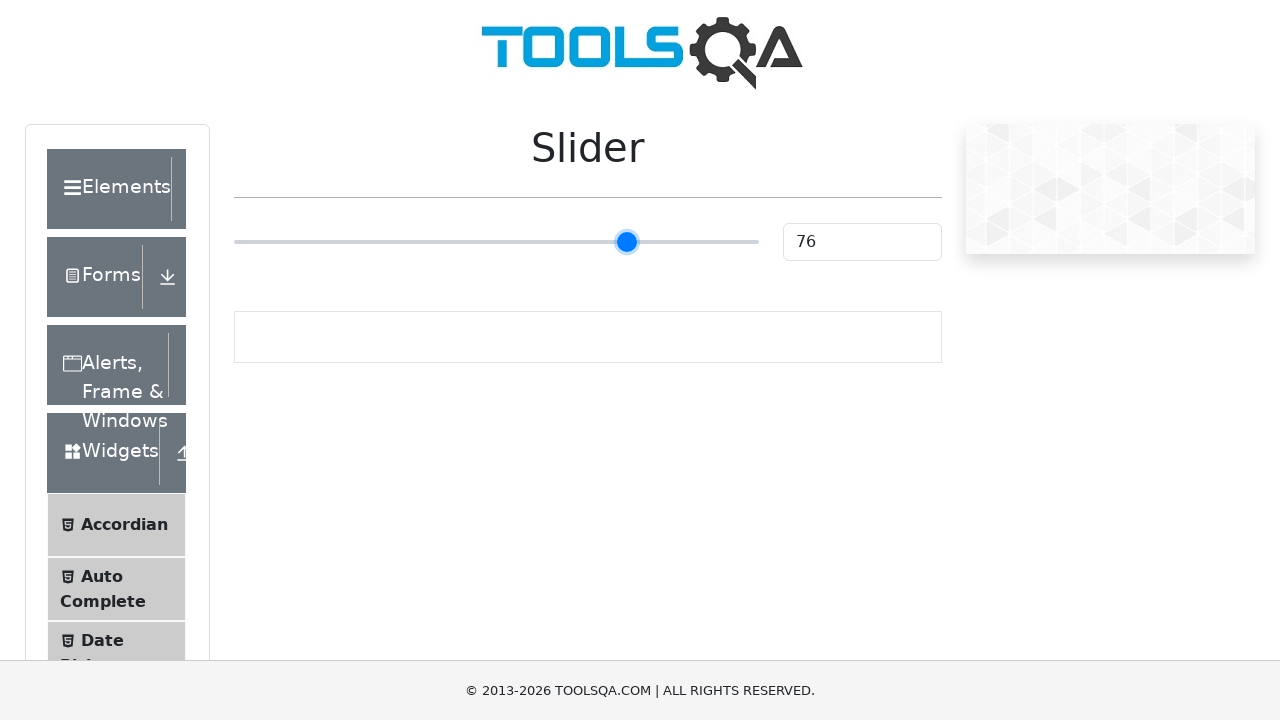

Pressed ArrowRight on slider (iteration 76/100) on input[type='range']
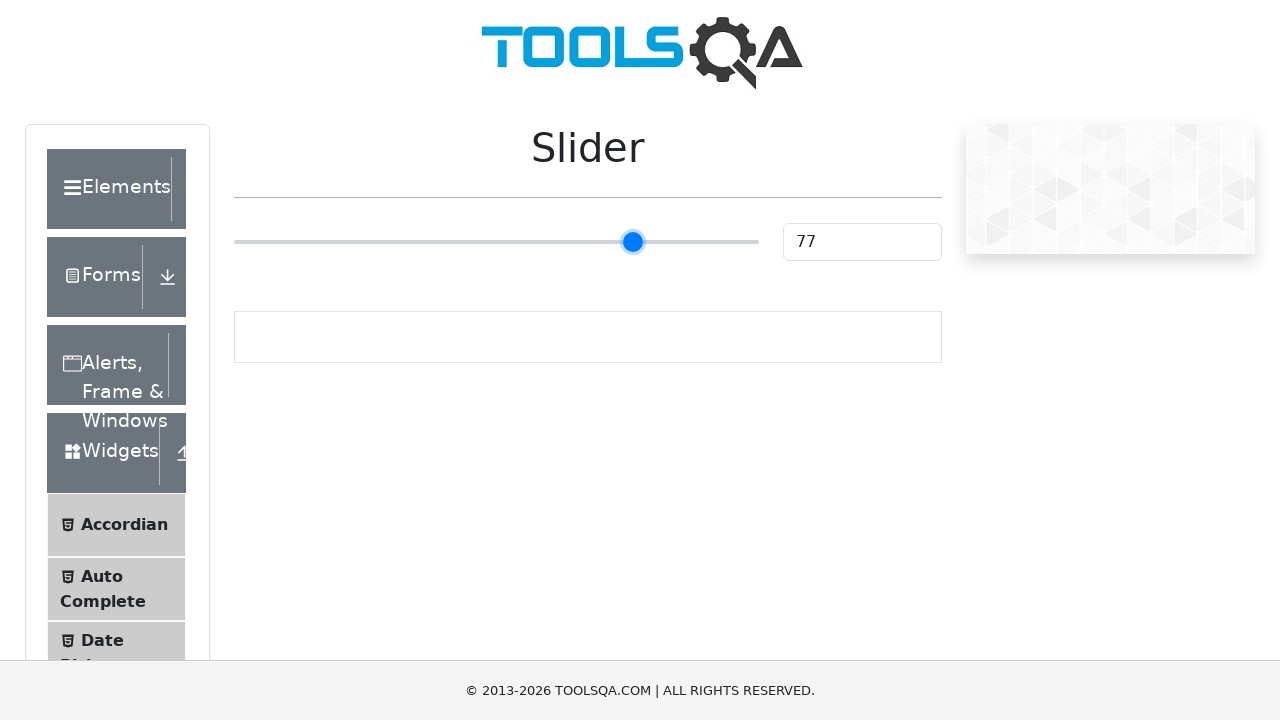

Pressed ArrowRight on slider (iteration 77/100) on input[type='range']
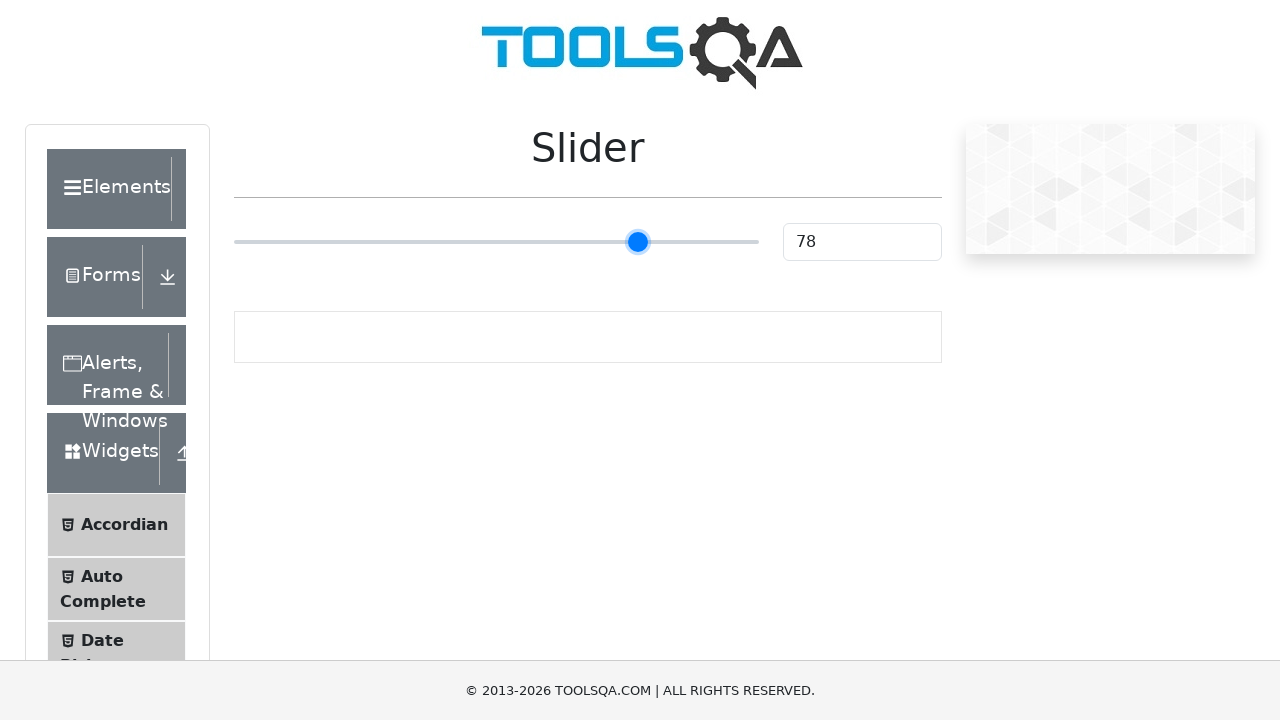

Pressed ArrowRight on slider (iteration 78/100) on input[type='range']
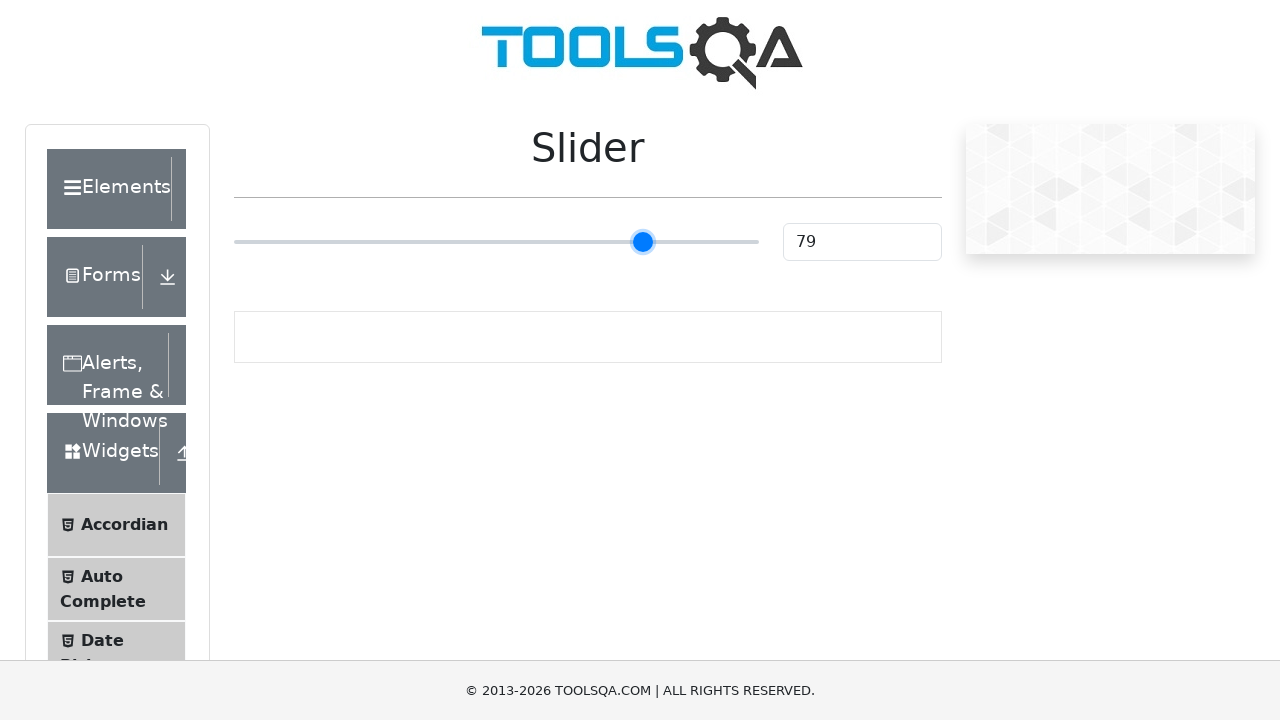

Pressed ArrowRight on slider (iteration 79/100) on input[type='range']
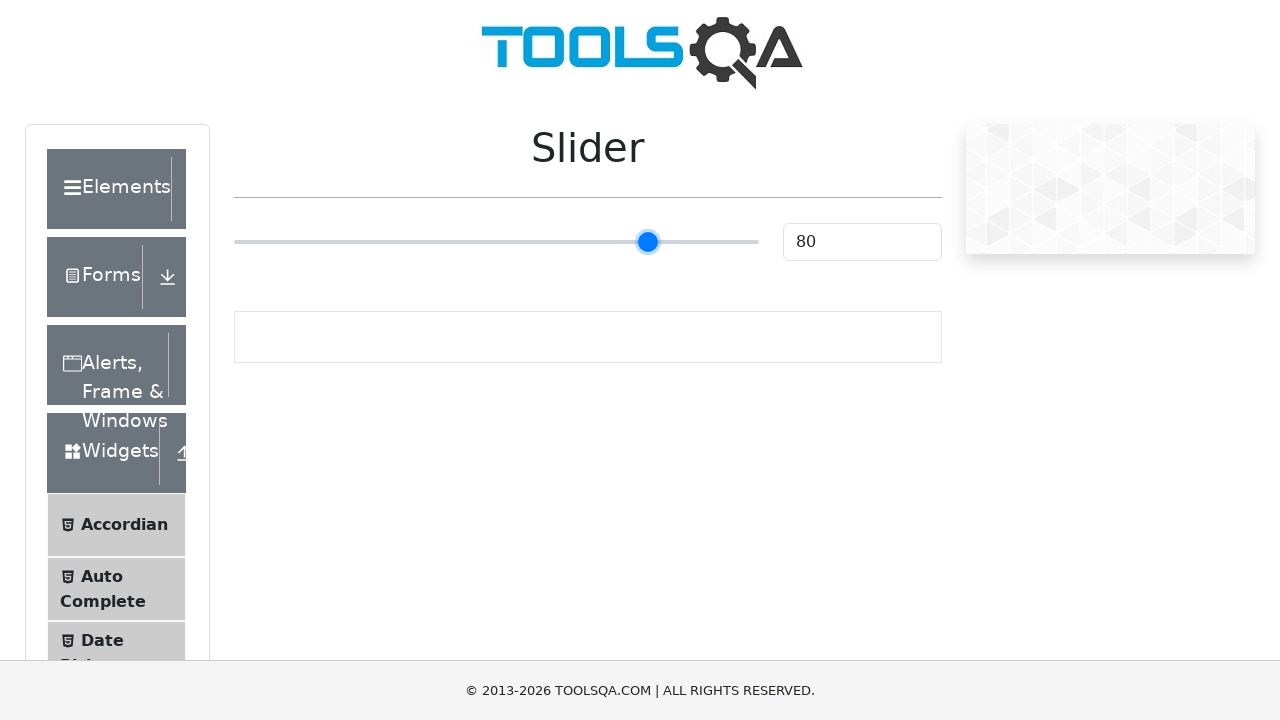

Pressed ArrowRight on slider (iteration 80/100) on input[type='range']
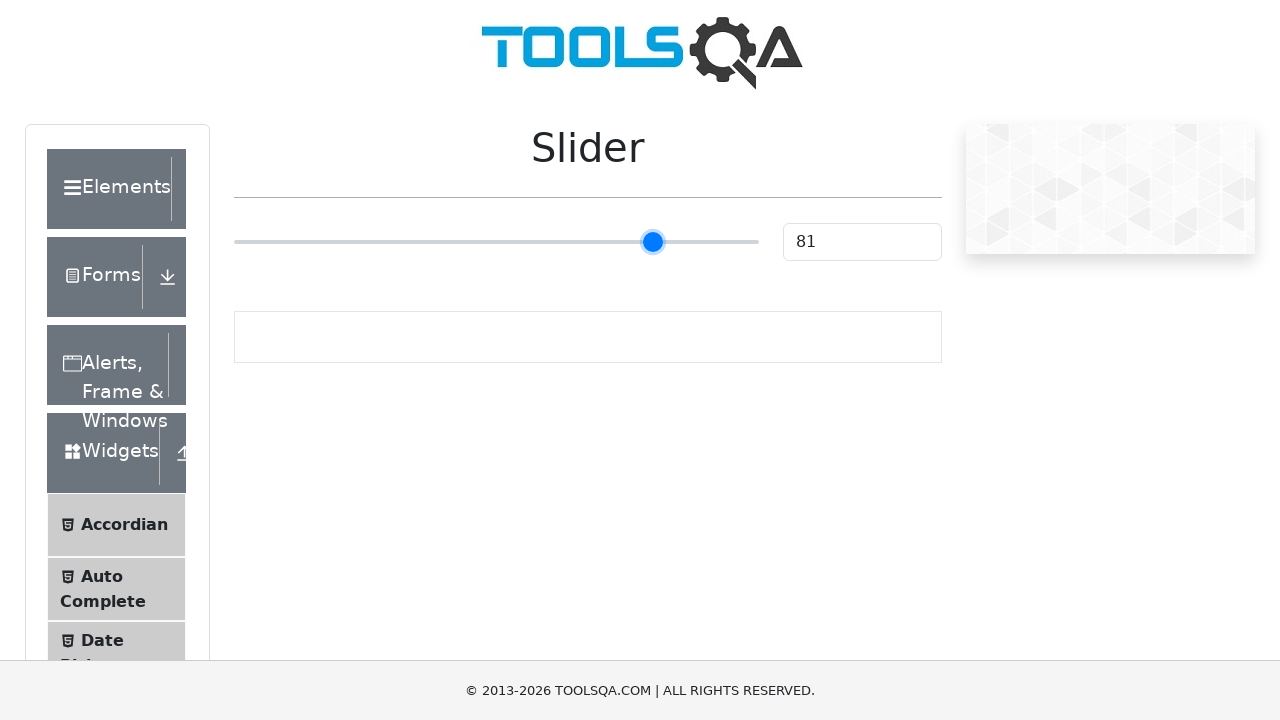

Pressed ArrowRight on slider (iteration 81/100) on input[type='range']
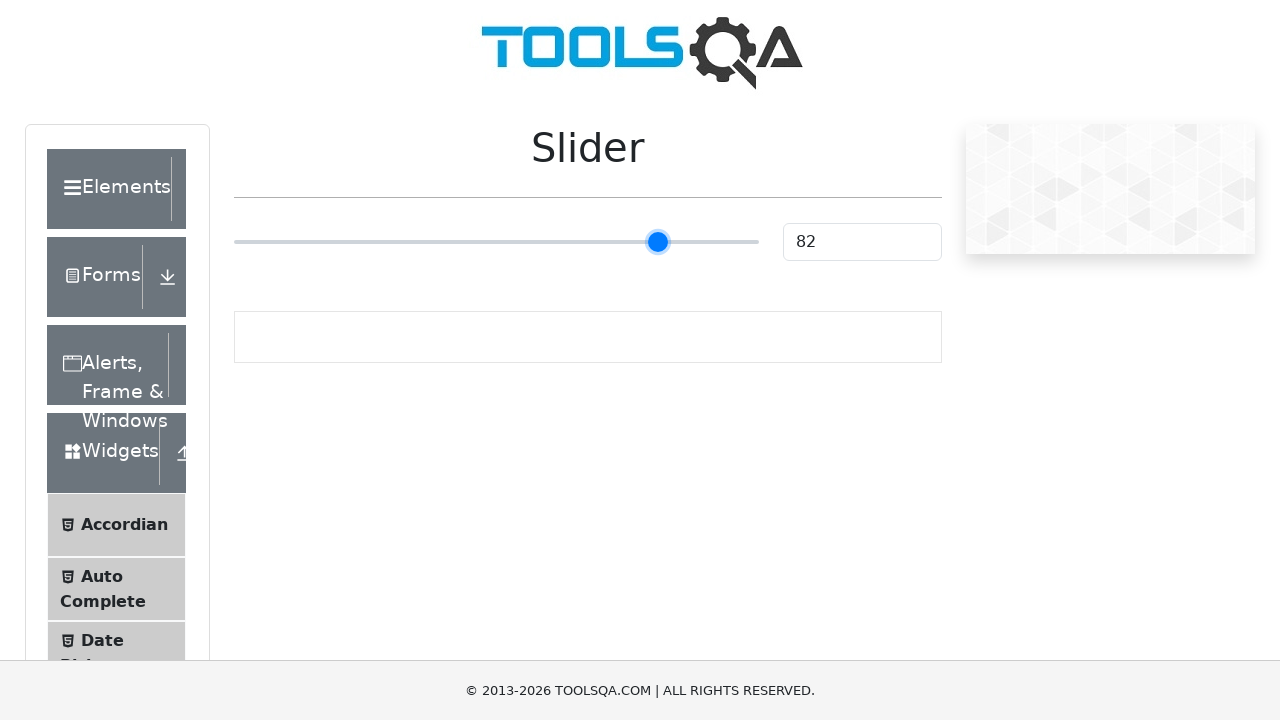

Pressed ArrowRight on slider (iteration 82/100) on input[type='range']
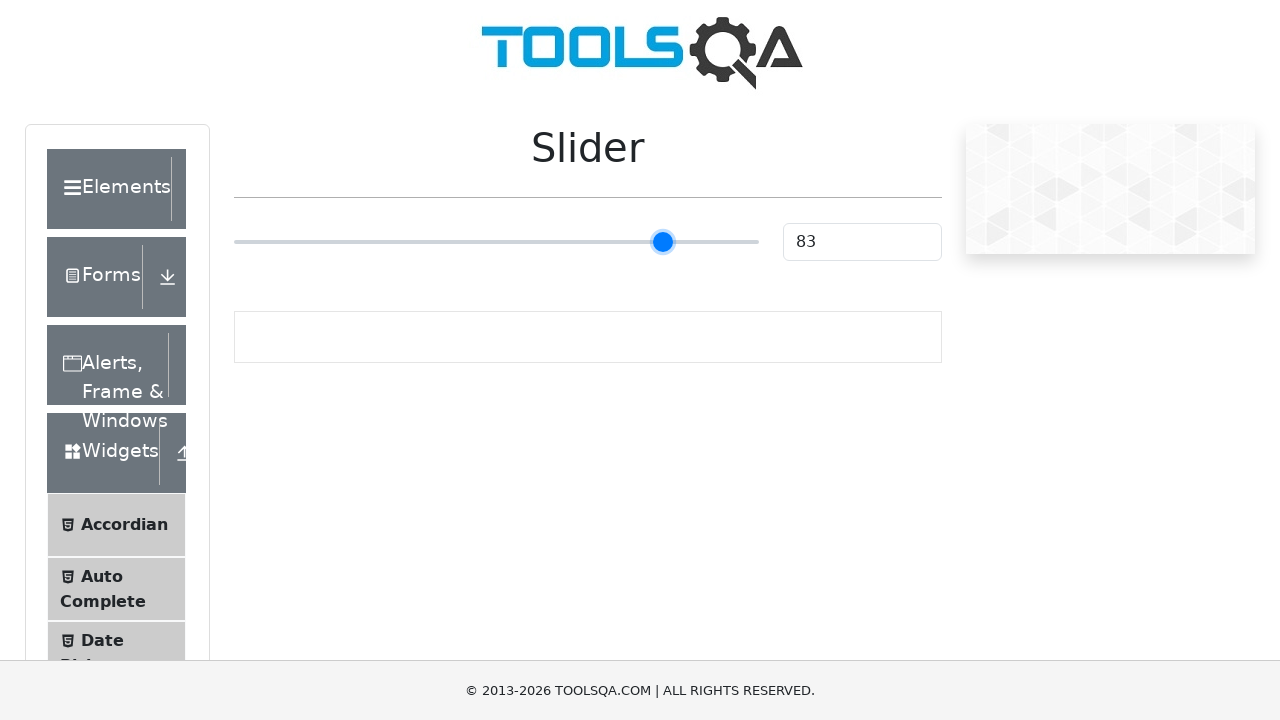

Pressed ArrowRight on slider (iteration 83/100) on input[type='range']
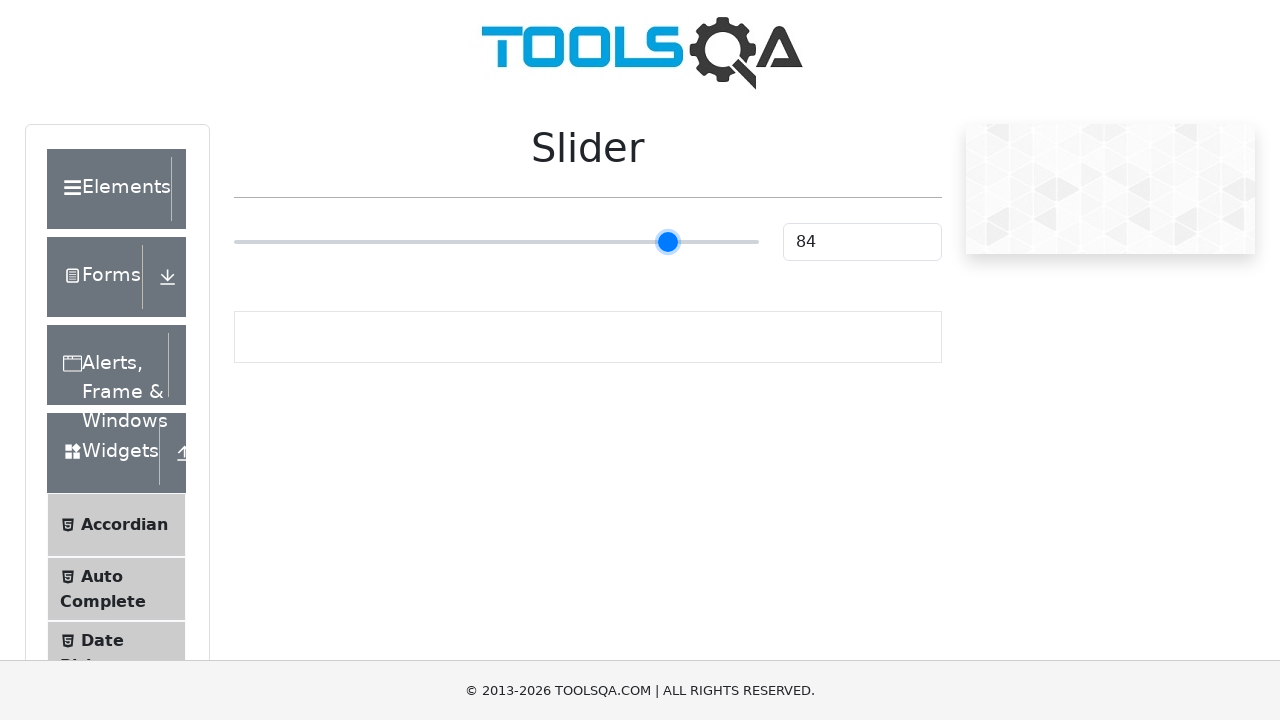

Pressed ArrowRight on slider (iteration 84/100) on input[type='range']
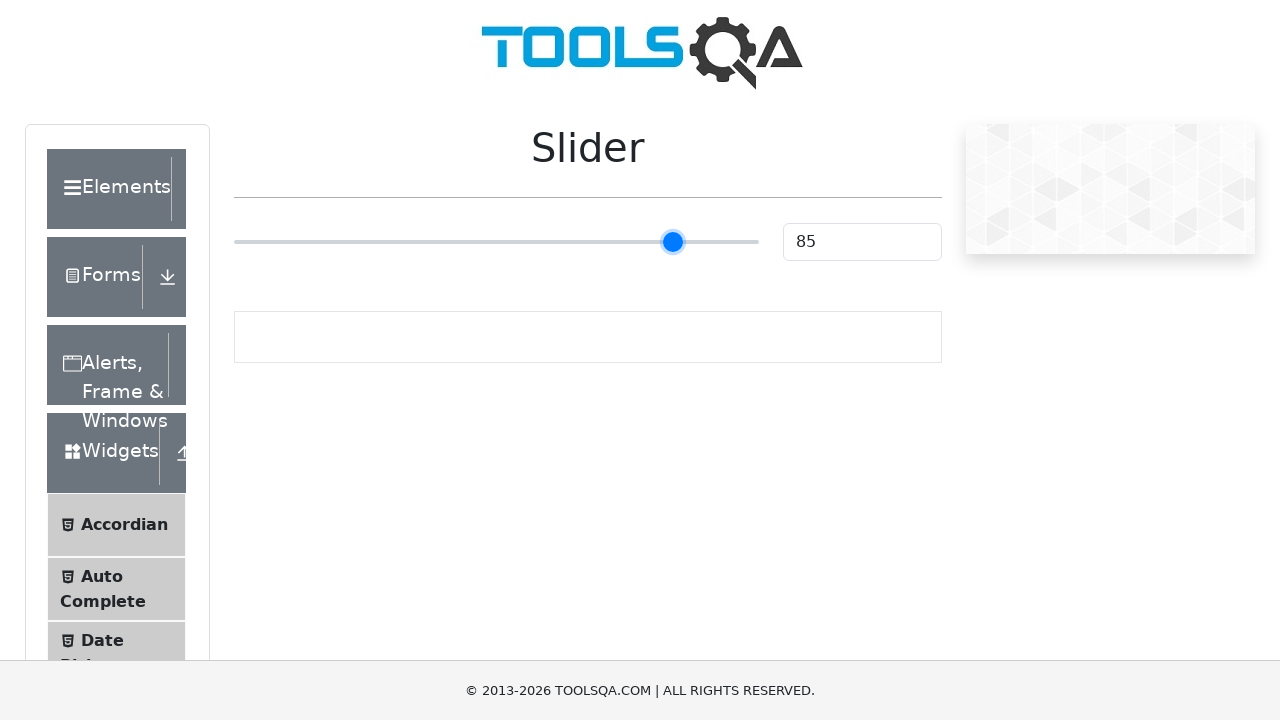

Pressed ArrowRight on slider (iteration 85/100) on input[type='range']
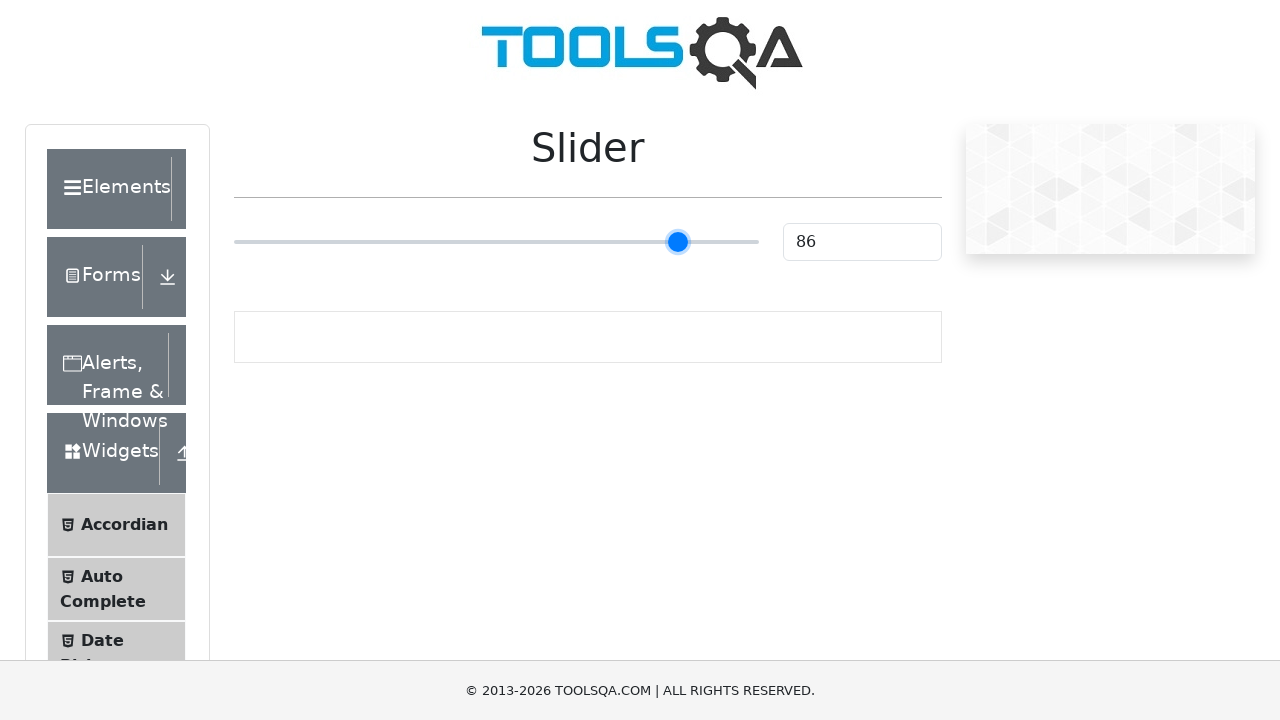

Pressed ArrowRight on slider (iteration 86/100) on input[type='range']
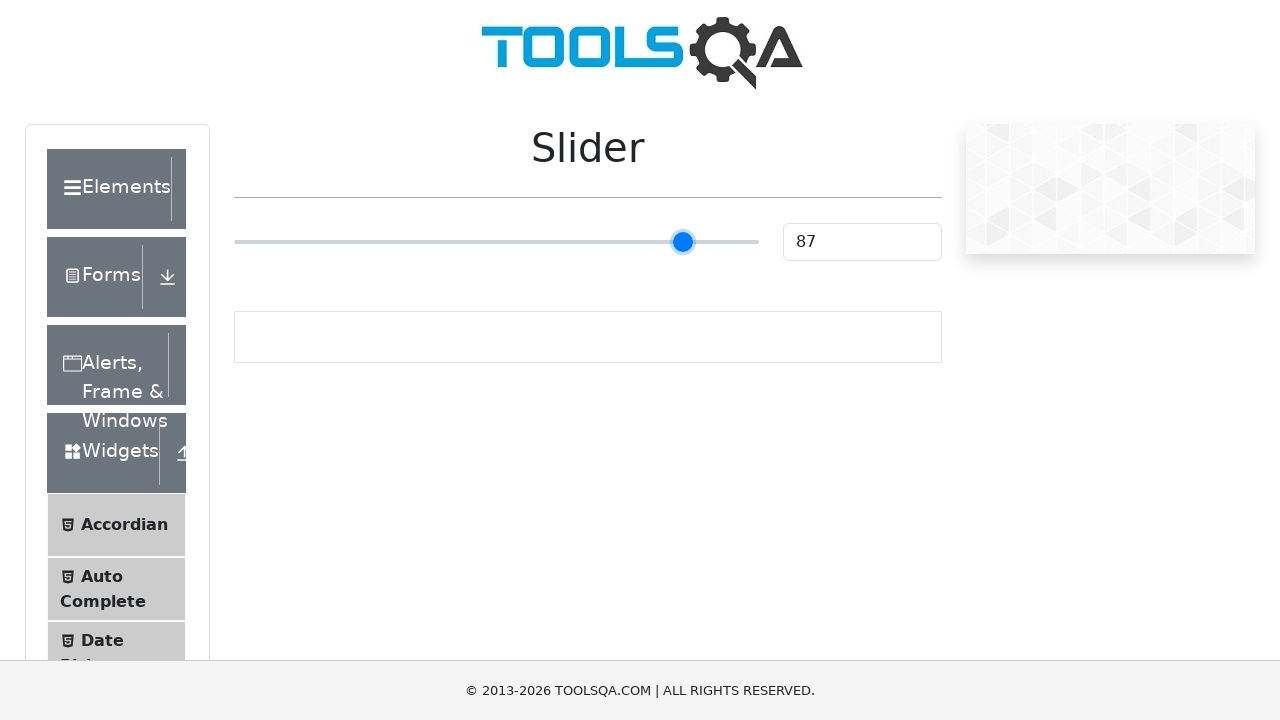

Pressed ArrowRight on slider (iteration 87/100) on input[type='range']
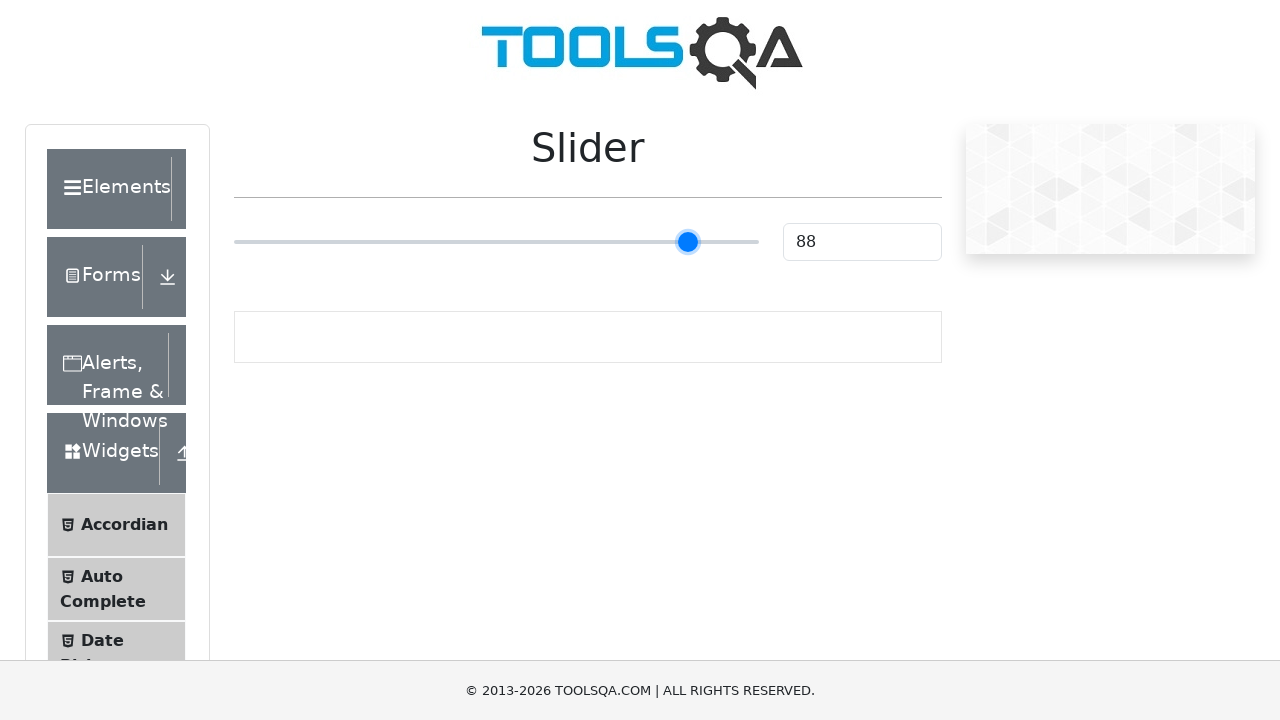

Pressed ArrowRight on slider (iteration 88/100) on input[type='range']
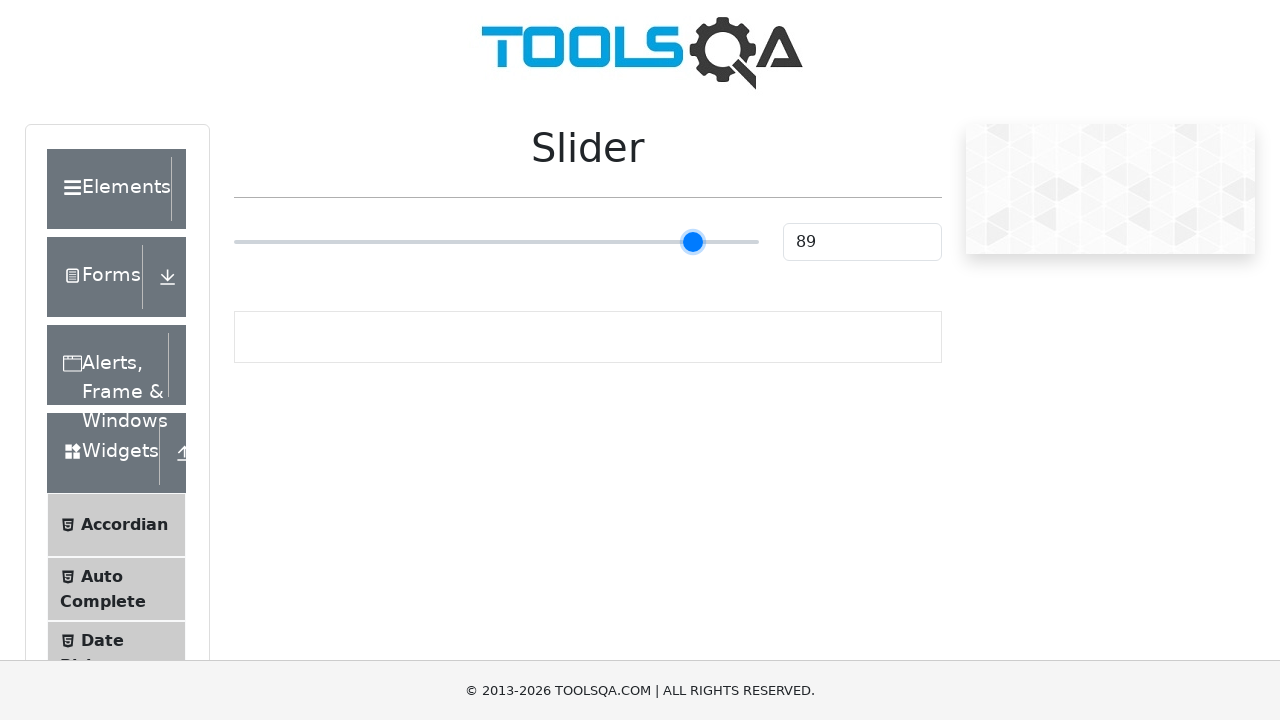

Pressed ArrowRight on slider (iteration 89/100) on input[type='range']
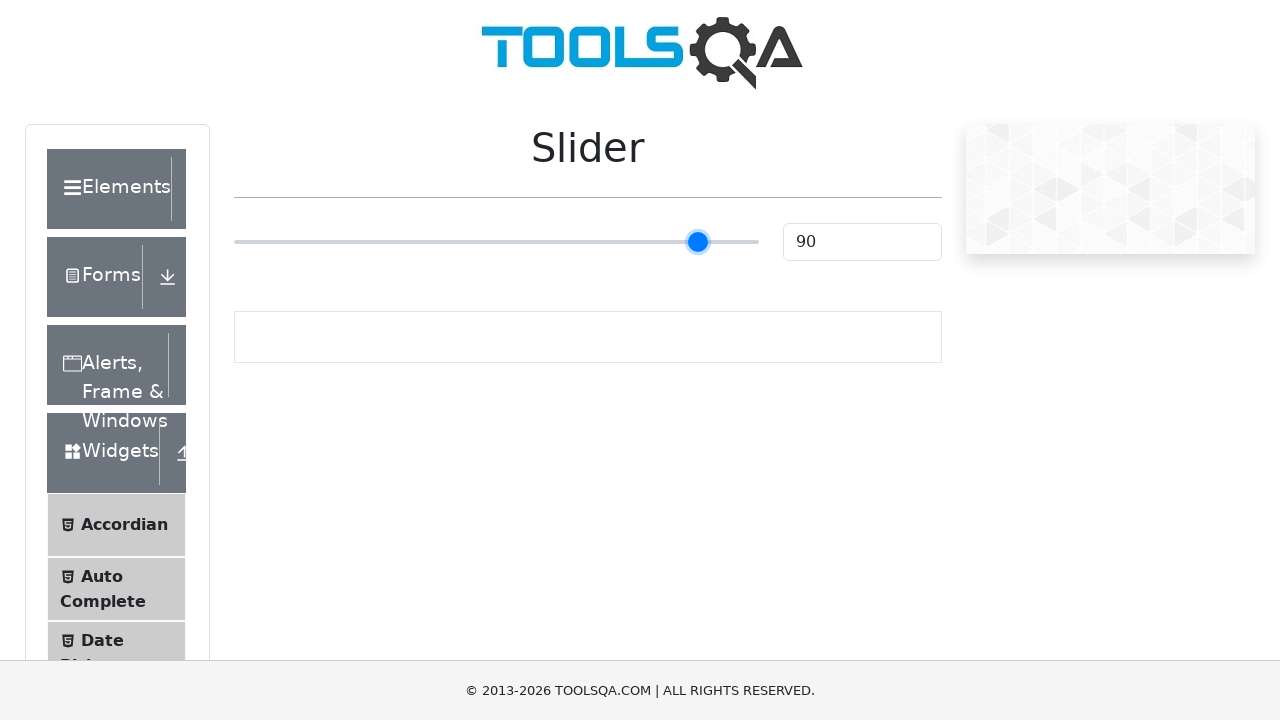

Pressed ArrowRight on slider (iteration 90/100) on input[type='range']
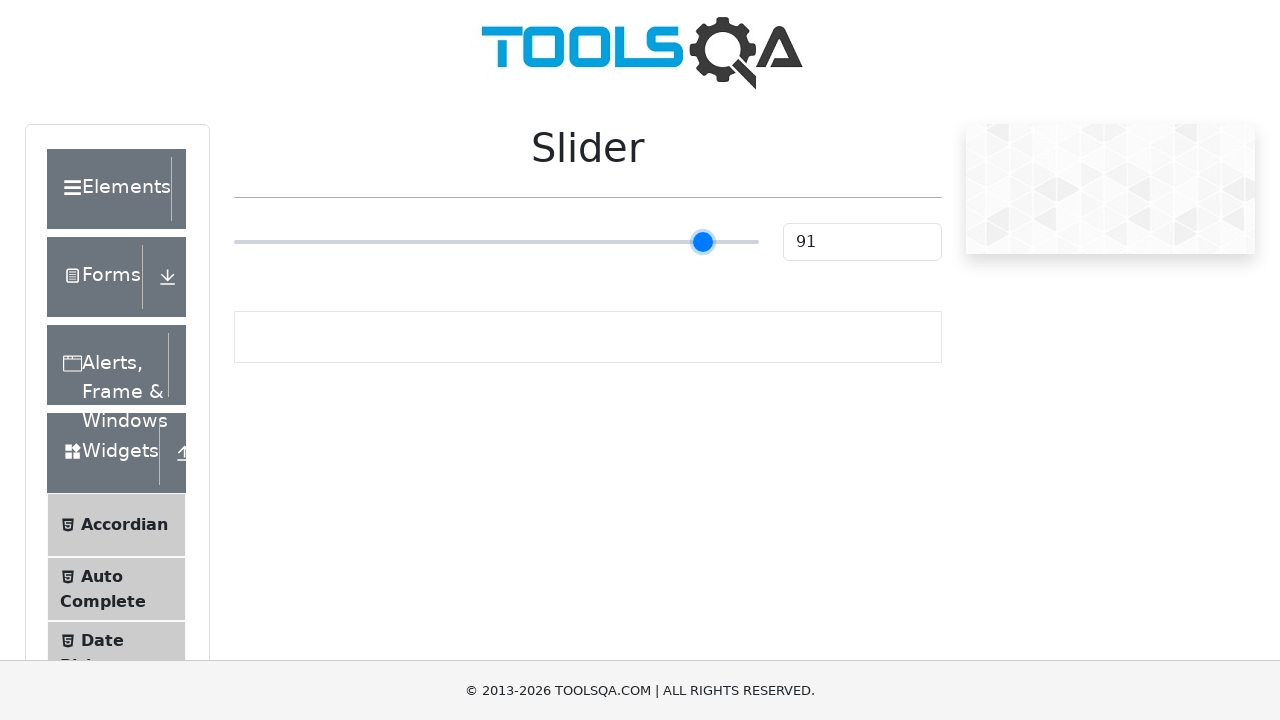

Pressed ArrowRight on slider (iteration 91/100) on input[type='range']
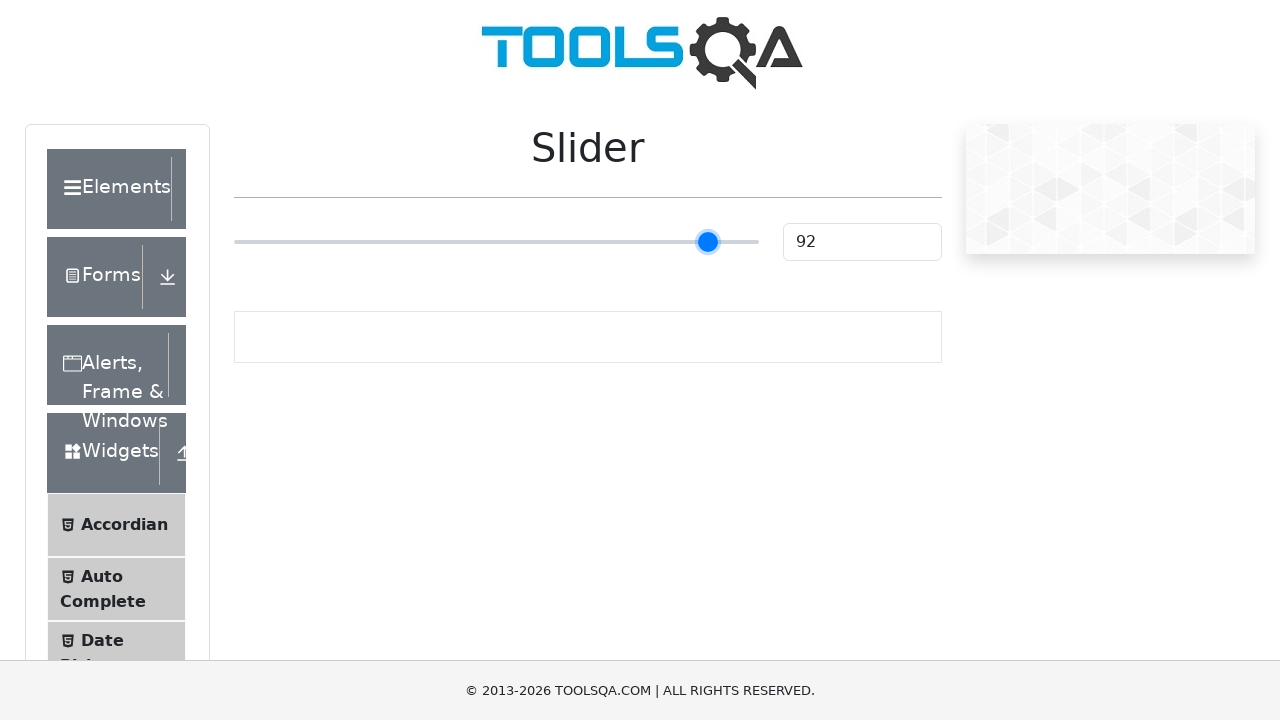

Pressed ArrowRight on slider (iteration 92/100) on input[type='range']
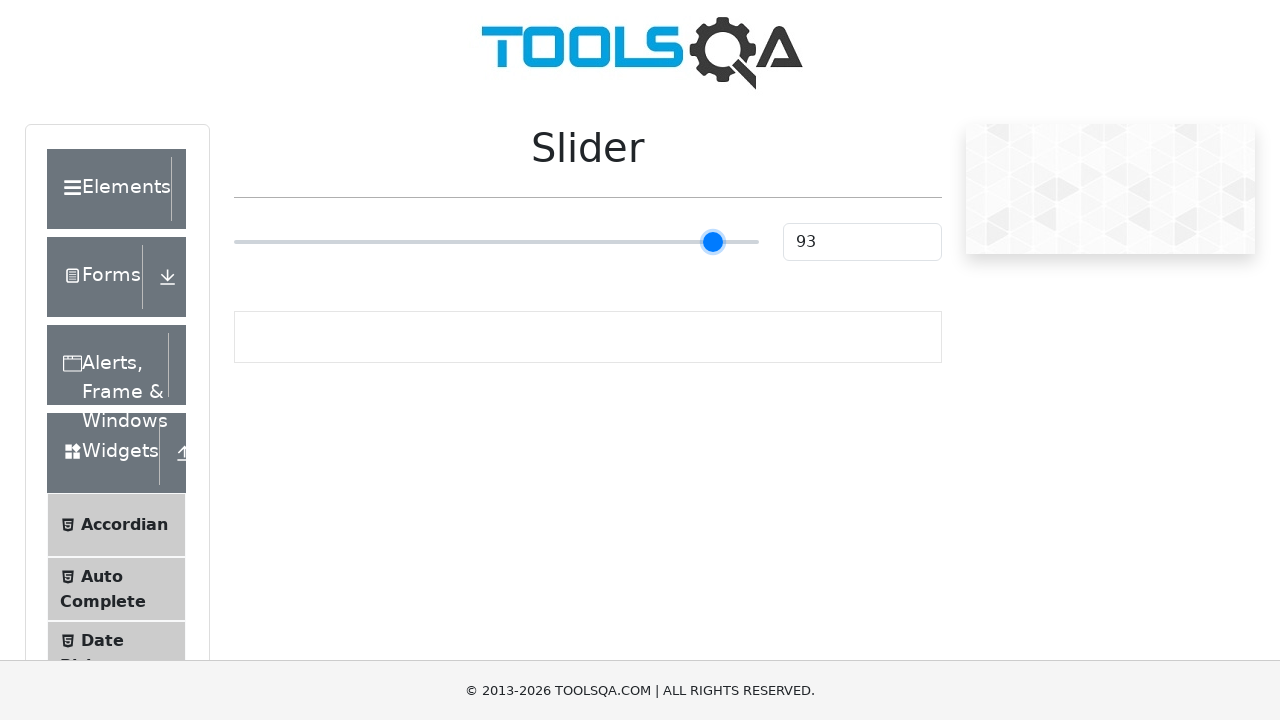

Pressed ArrowRight on slider (iteration 93/100) on input[type='range']
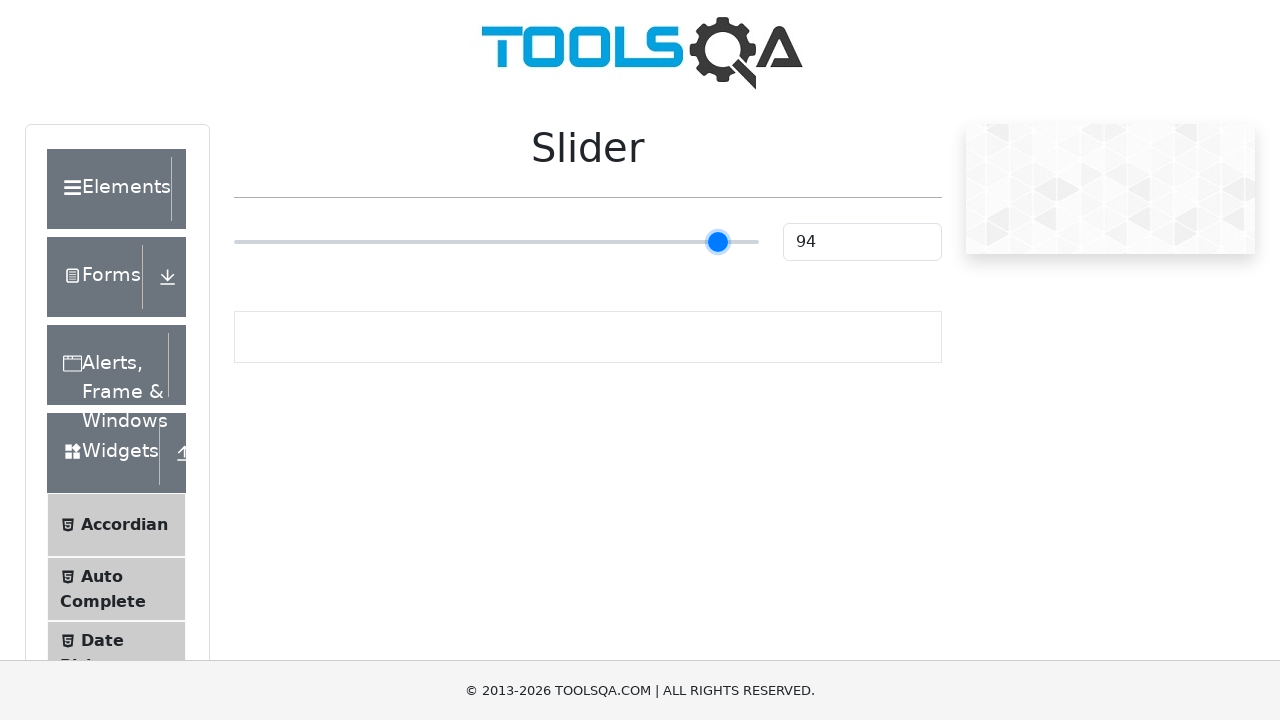

Pressed ArrowRight on slider (iteration 94/100) on input[type='range']
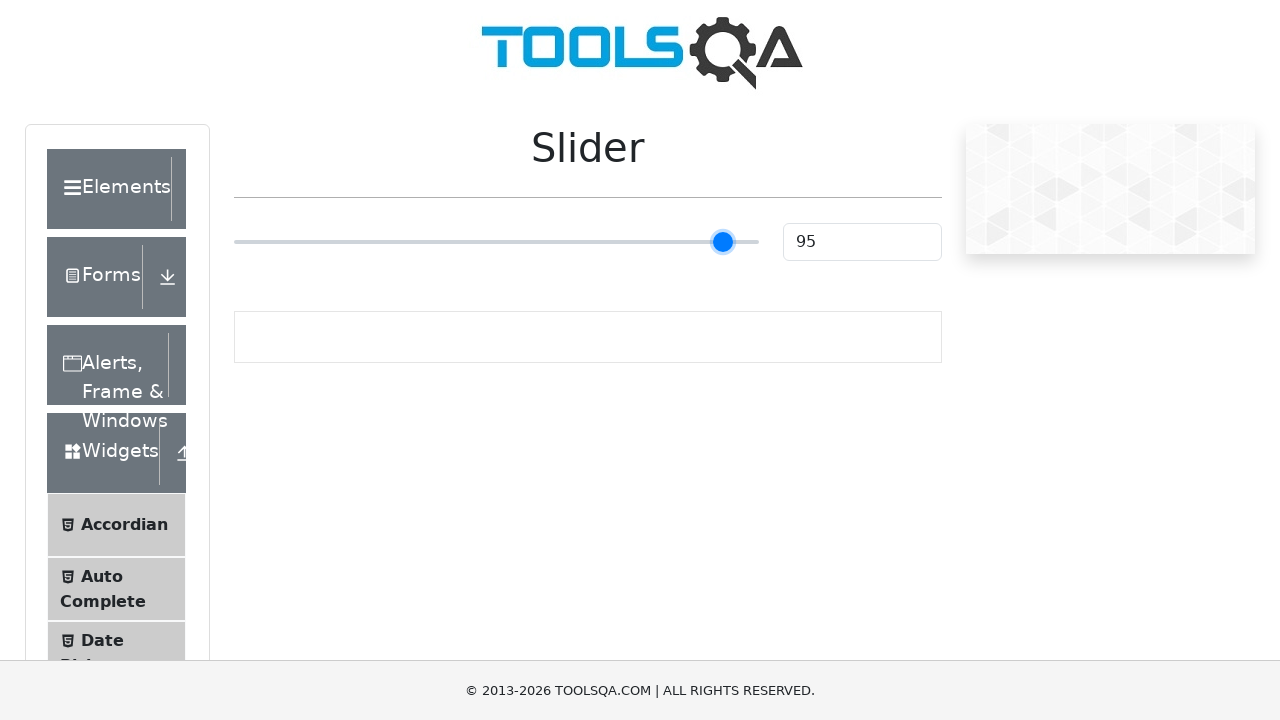

Pressed ArrowRight on slider (iteration 95/100) on input[type='range']
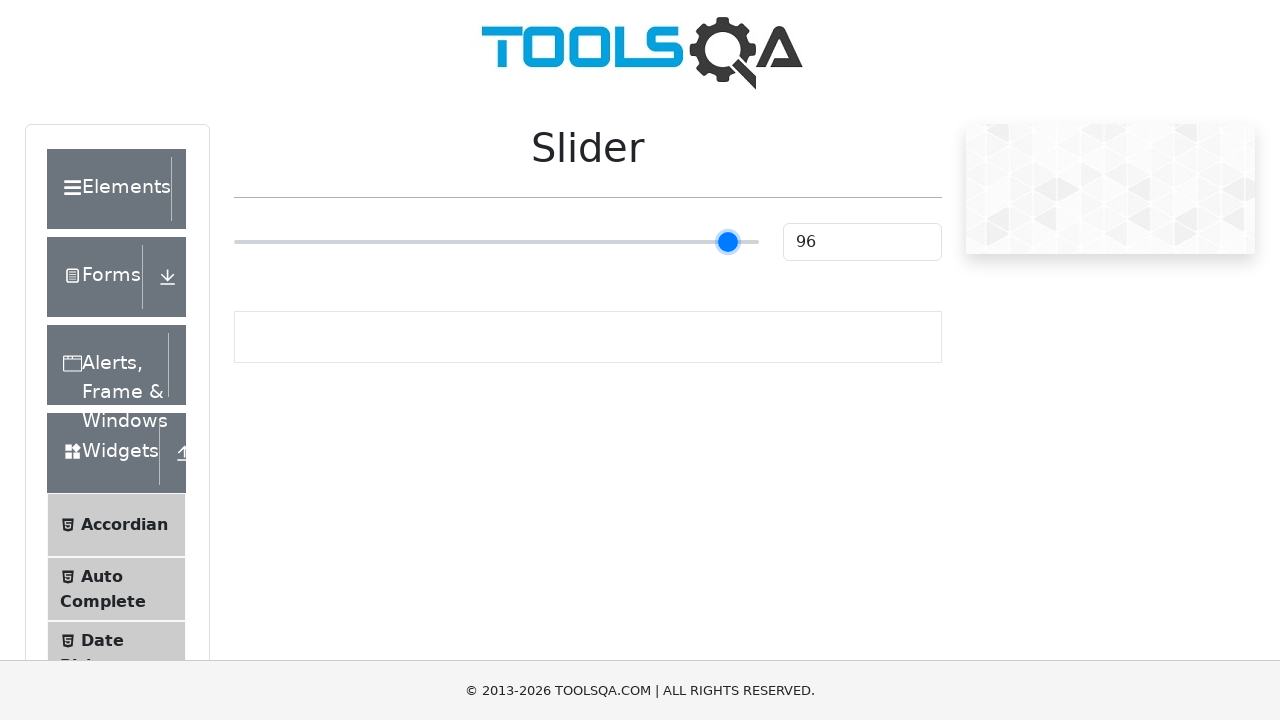

Pressed ArrowRight on slider (iteration 96/100) on input[type='range']
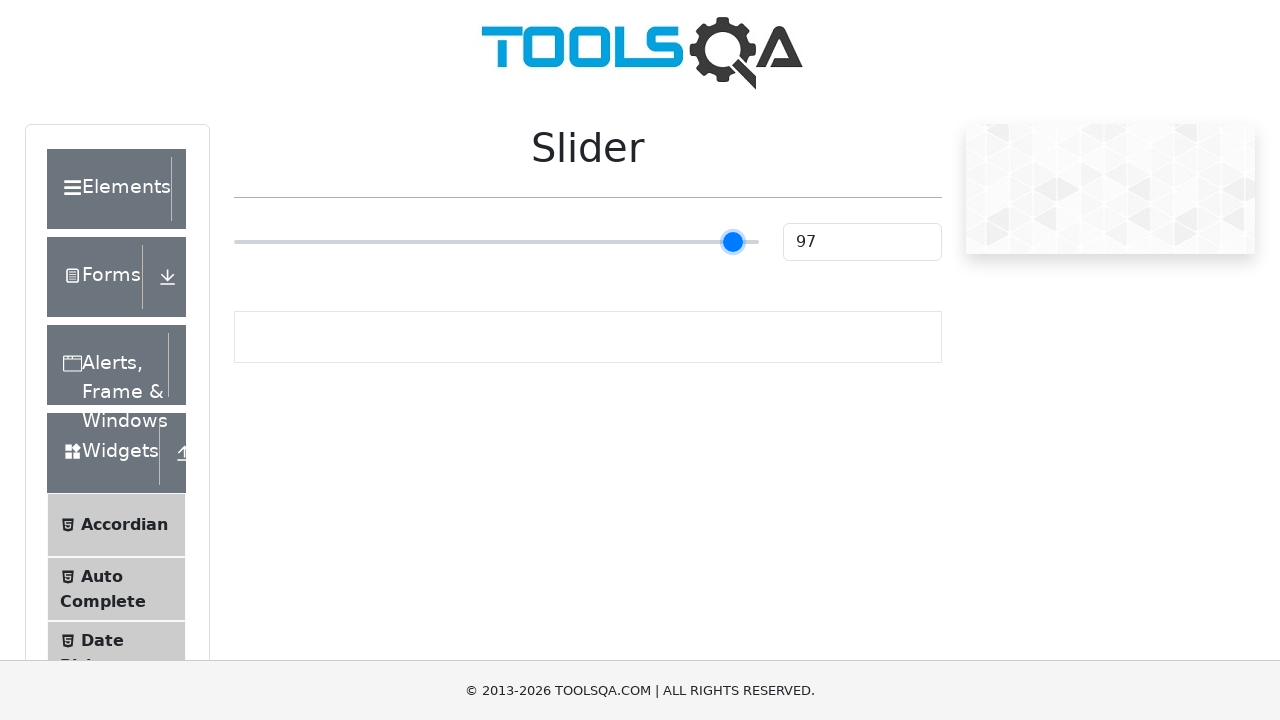

Pressed ArrowRight on slider (iteration 97/100) on input[type='range']
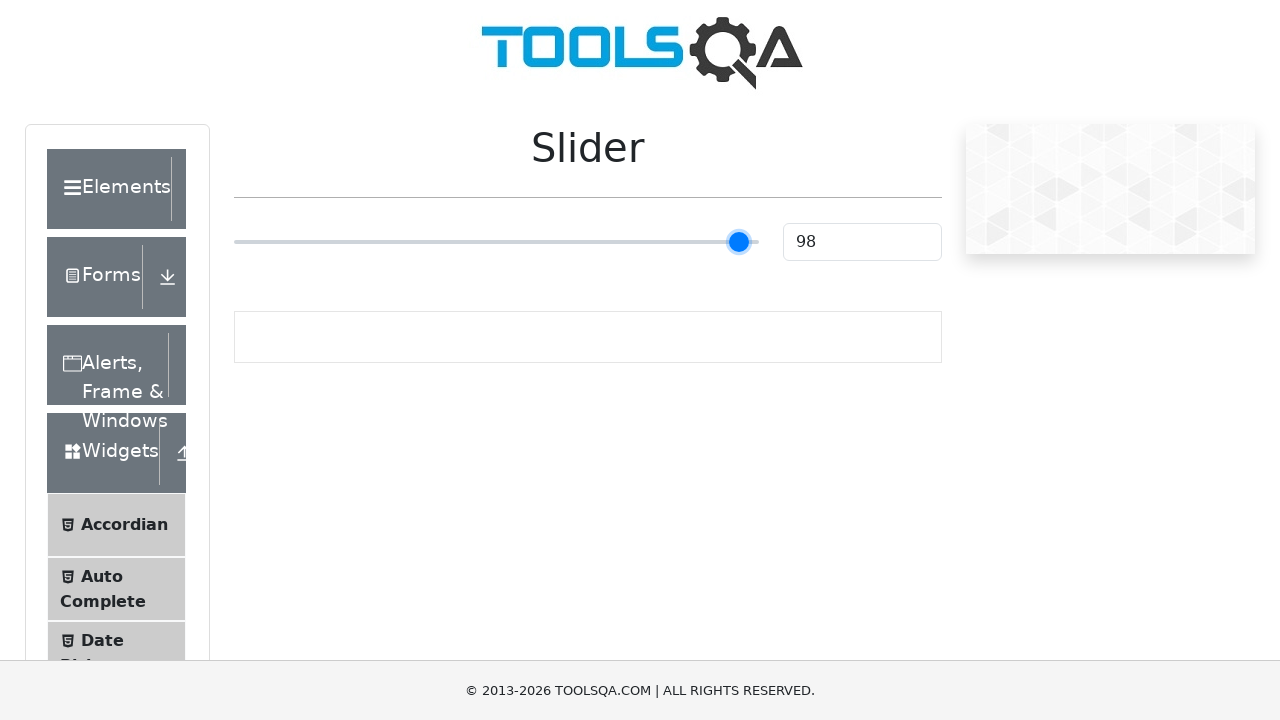

Pressed ArrowRight on slider (iteration 98/100) on input[type='range']
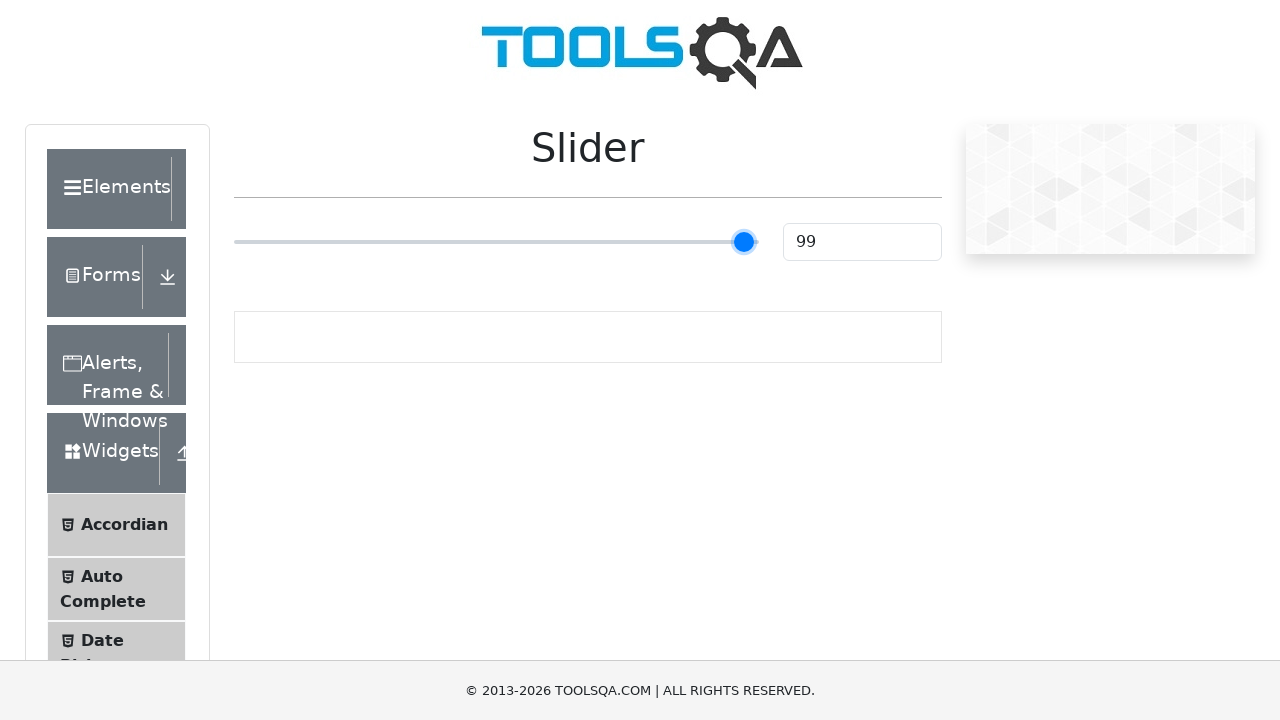

Pressed ArrowRight on slider (iteration 99/100) on input[type='range']
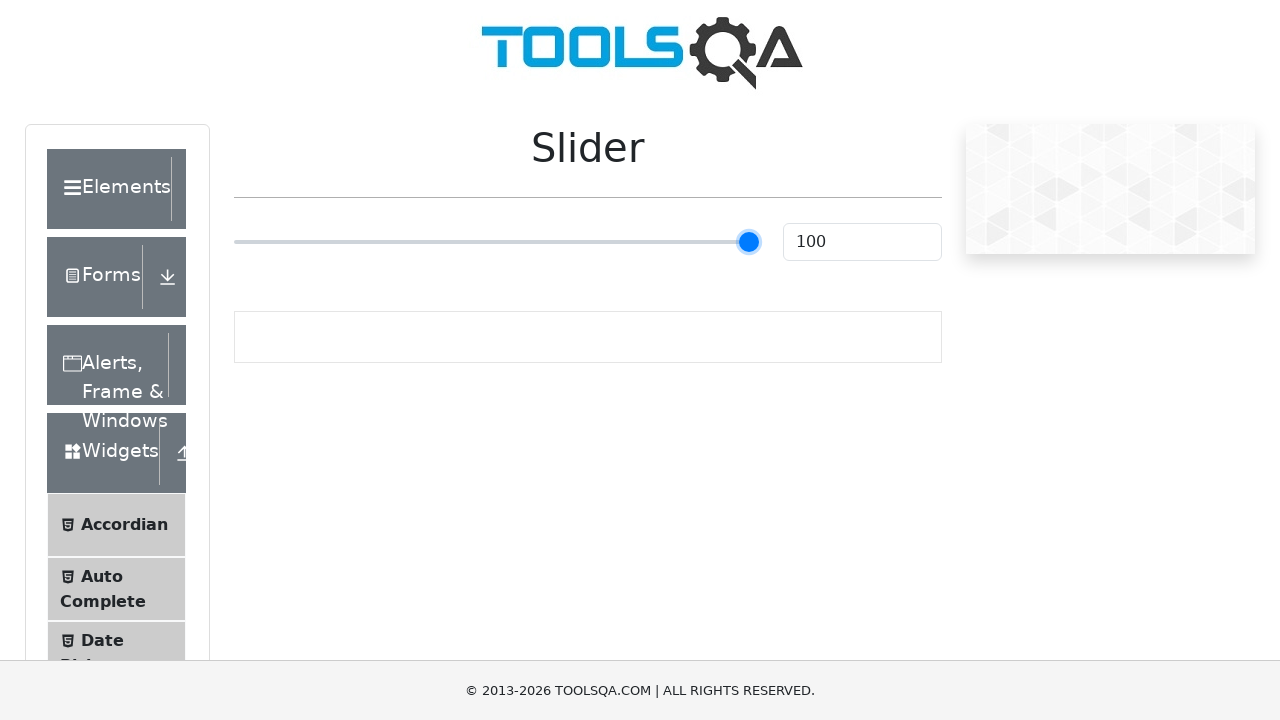

Pressed ArrowRight on slider (iteration 100/100) on input[type='range']
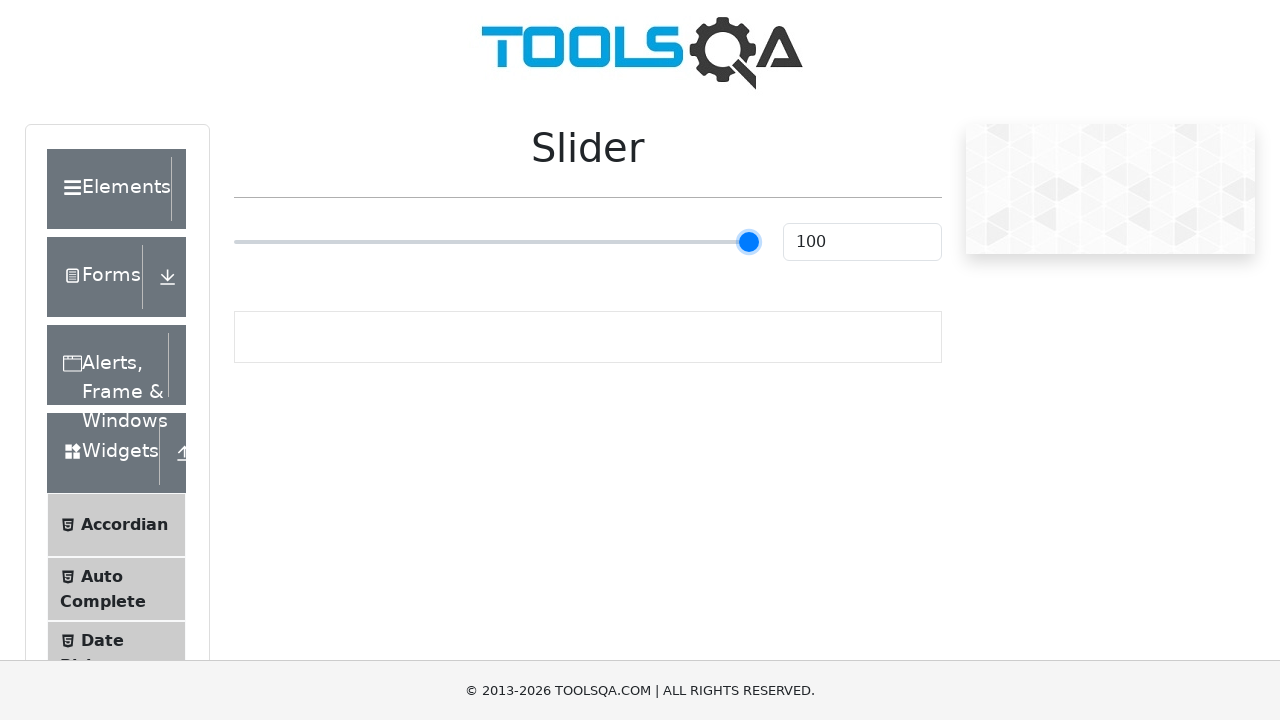

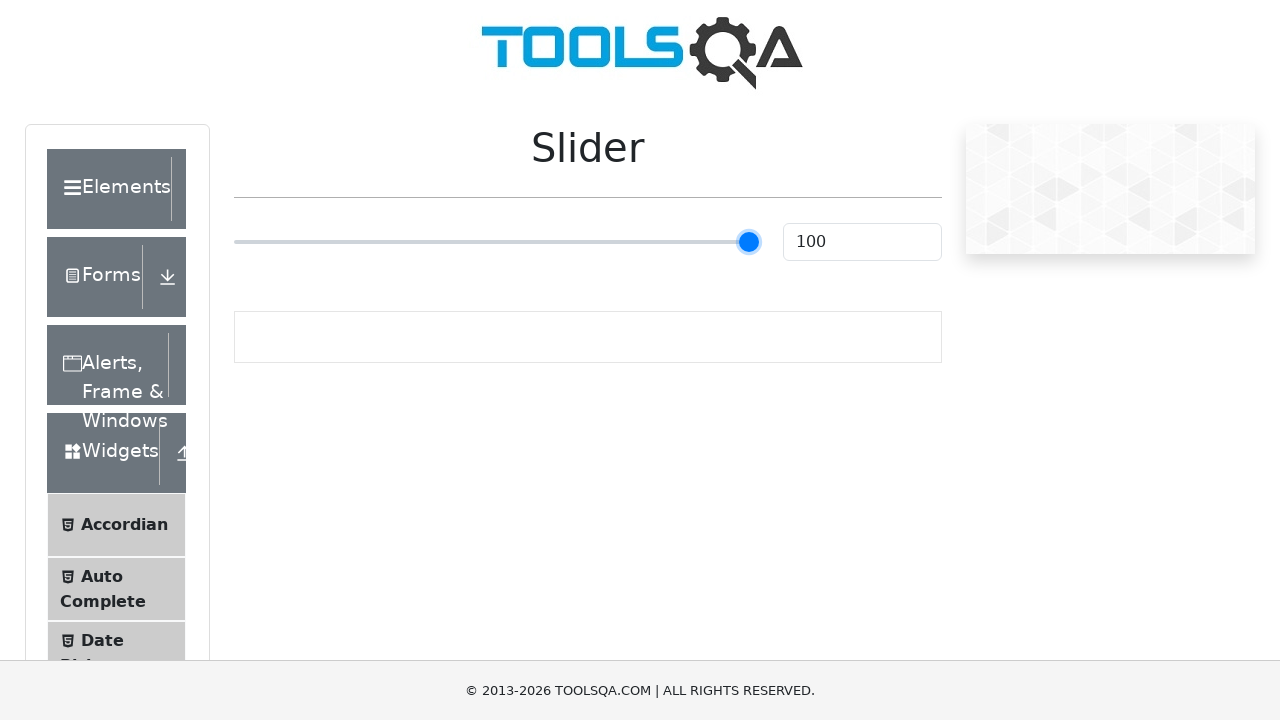